Tests checkbox and radio button functionality by selecting, verifying, unselecting checkboxes, and selecting radio buttons on a form with multiple fields.

Starting URL: https://automationfc.github.io/multiple-fields/

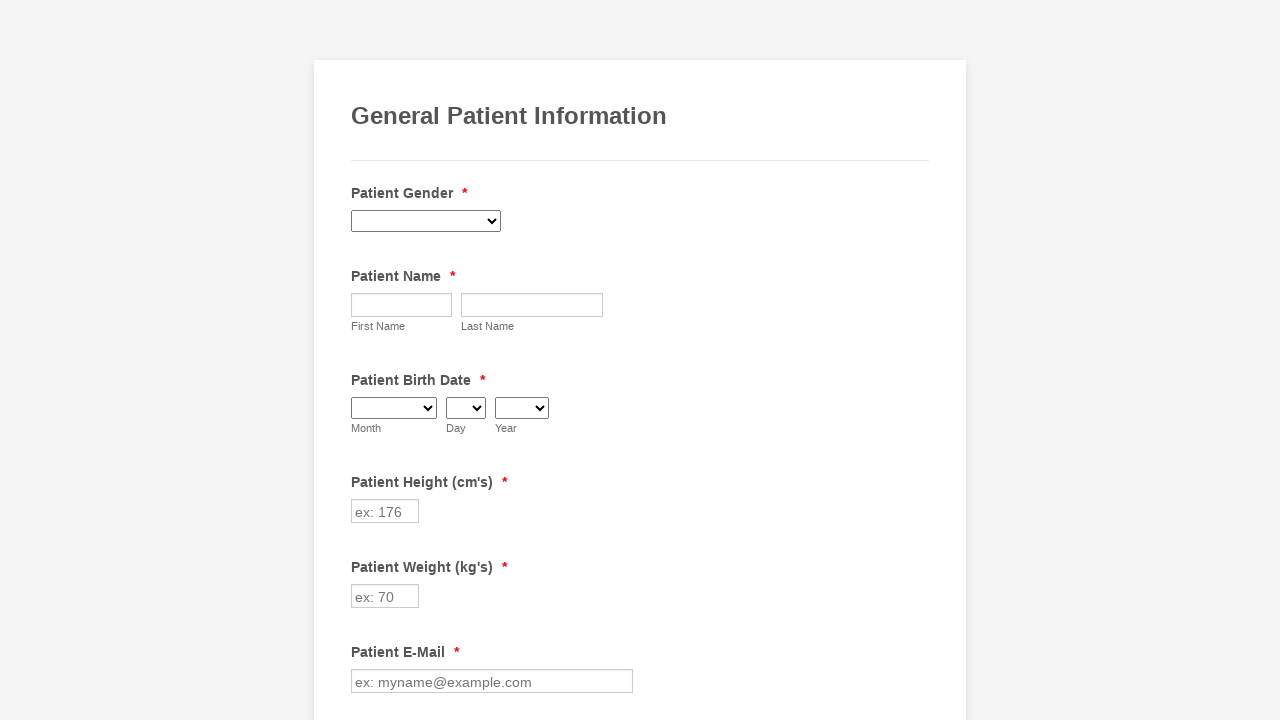

Navigated to multiple fields form page
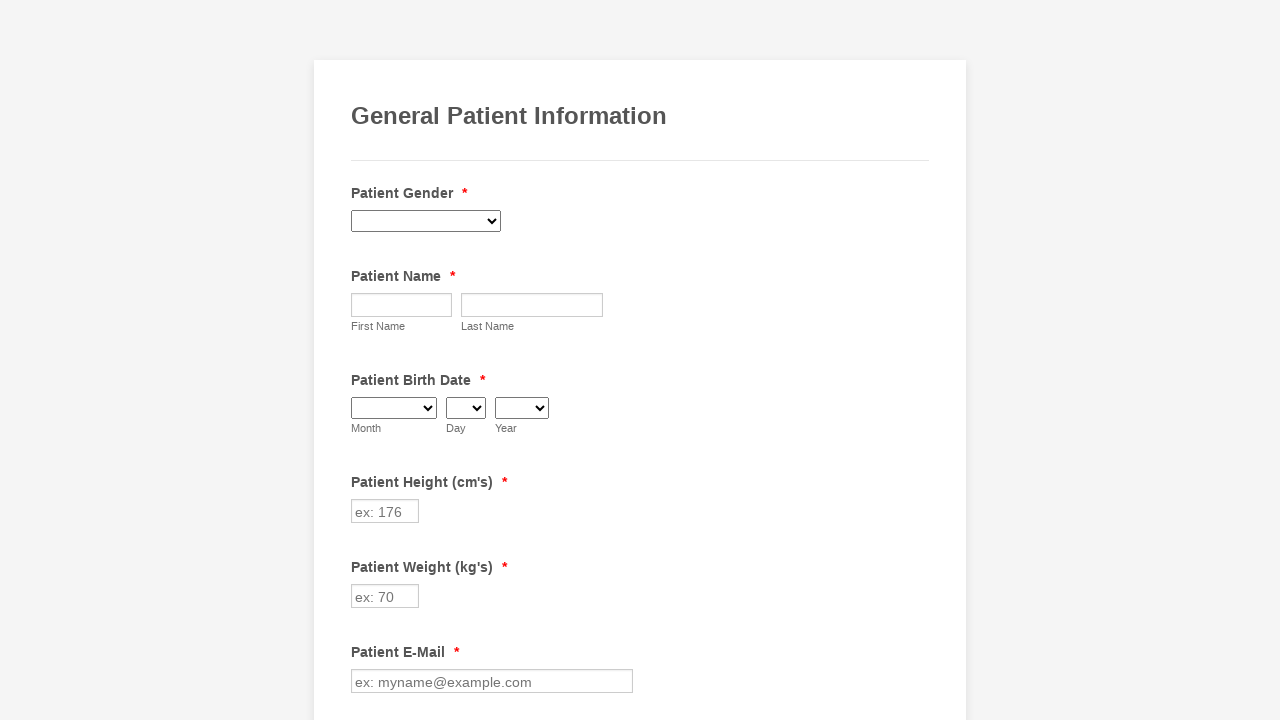

Located Gout checkbox element
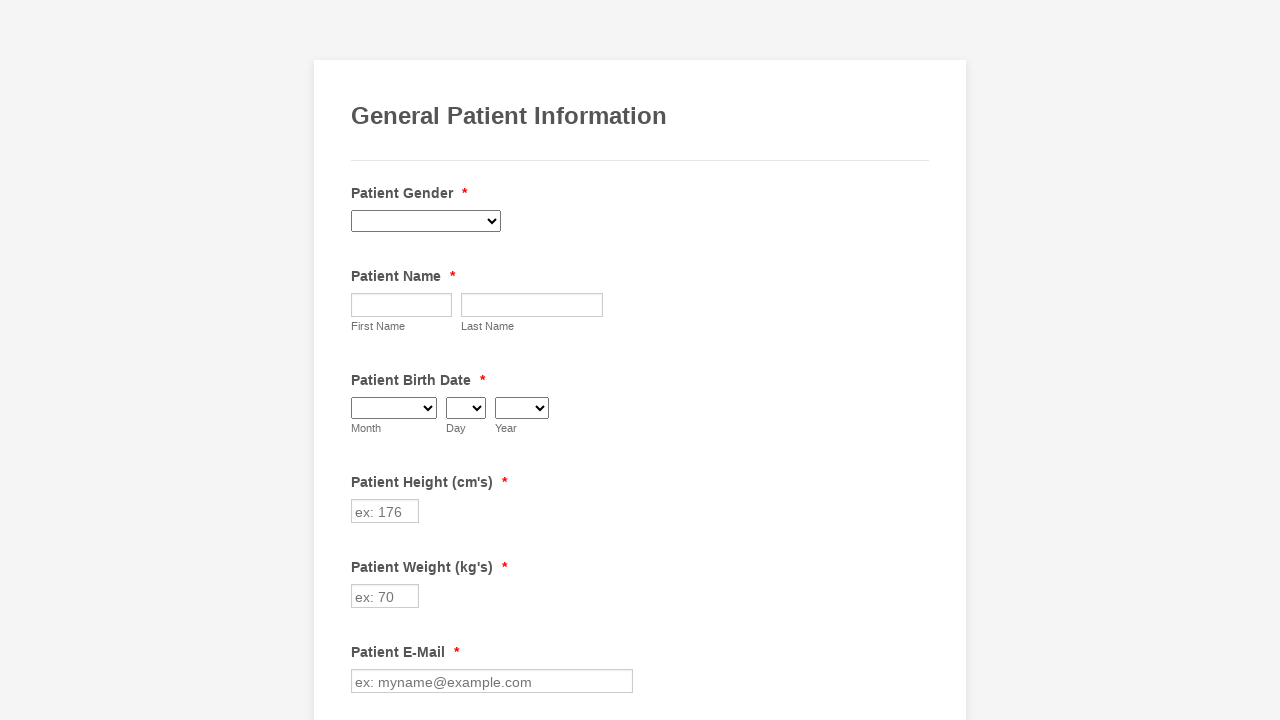

Clicked Gout checkbox to select it at (362, 360) on input[value='Gout']
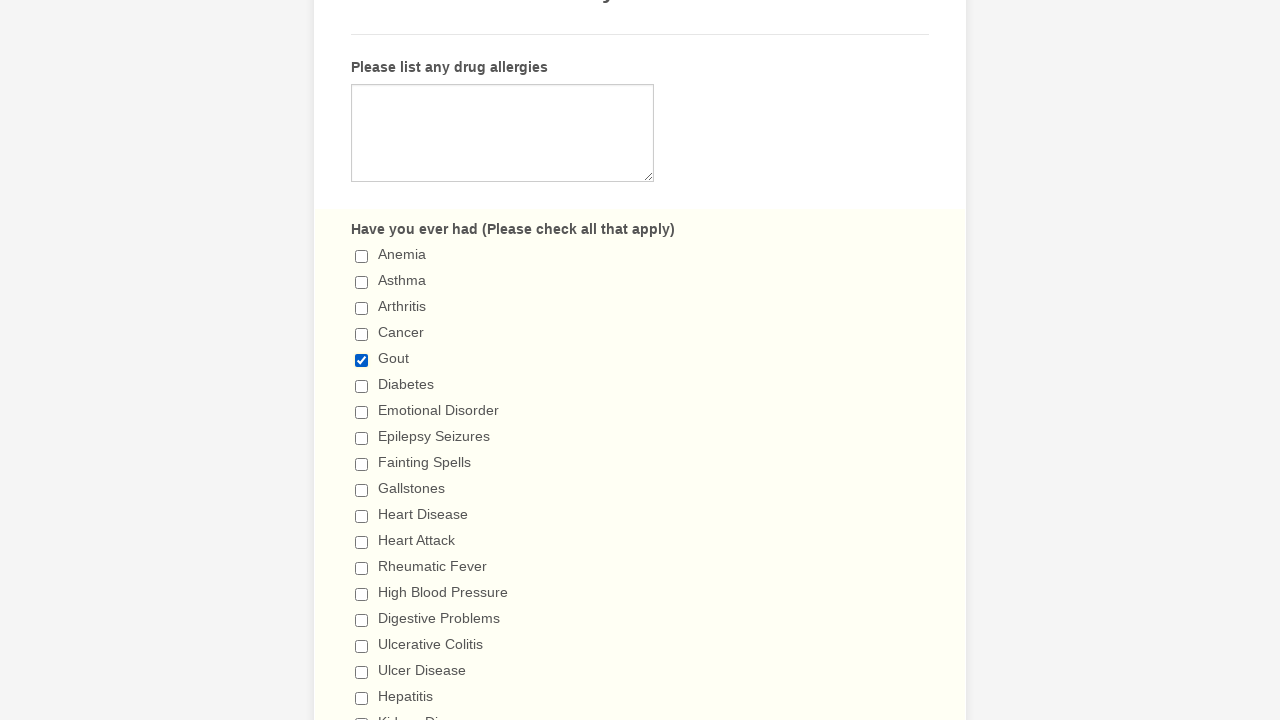

Located Heart Disease checkbox element
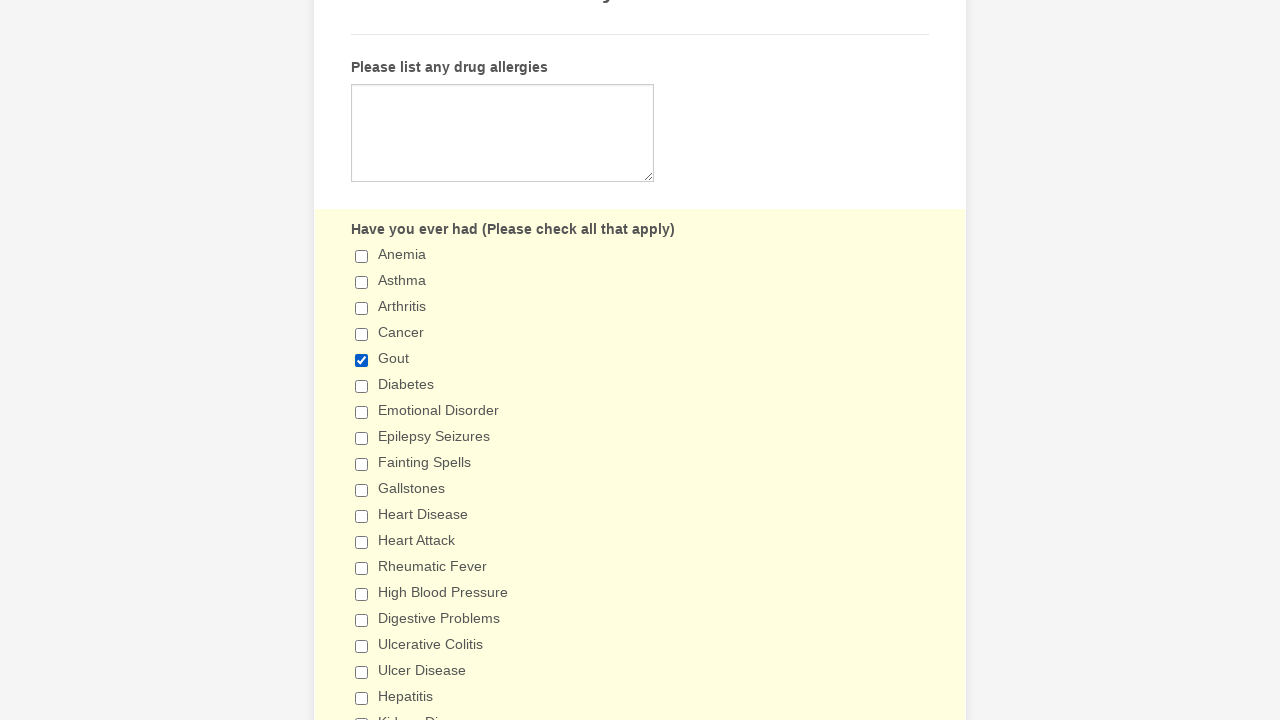

Clicked Heart Disease checkbox to select it at (362, 516) on input[value='Heart Disease']
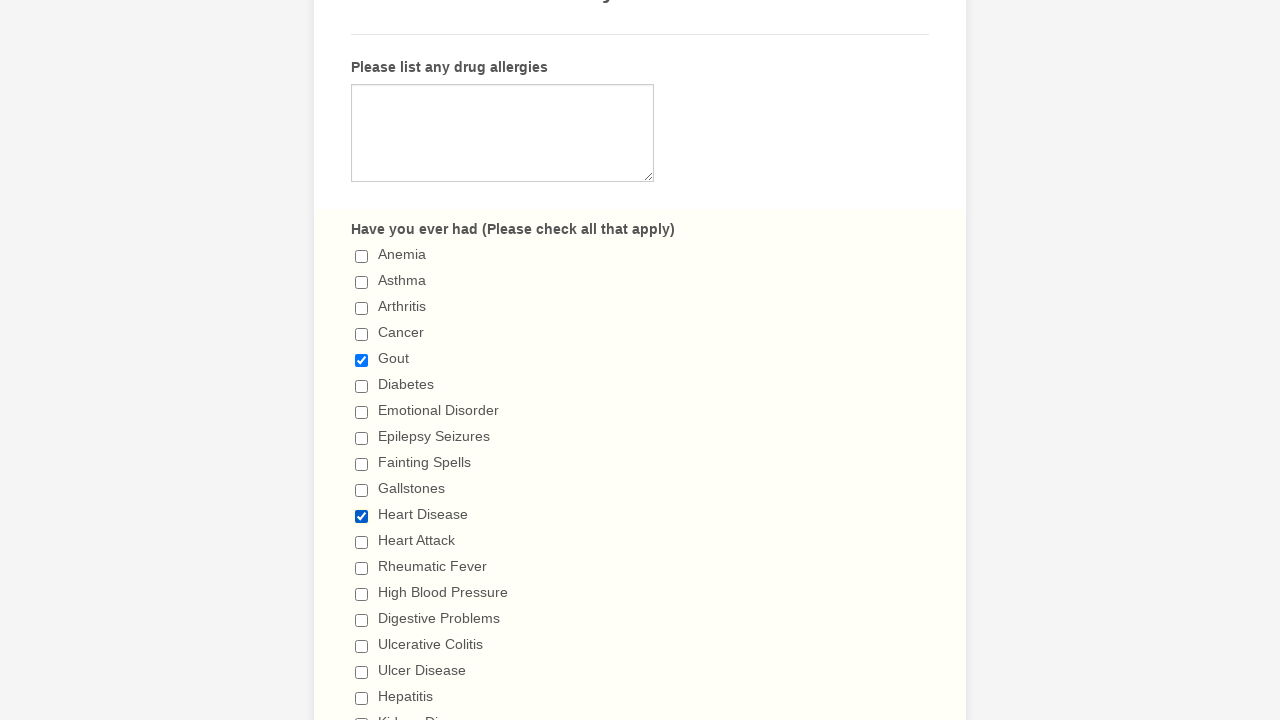

Verified Gout checkbox is selected
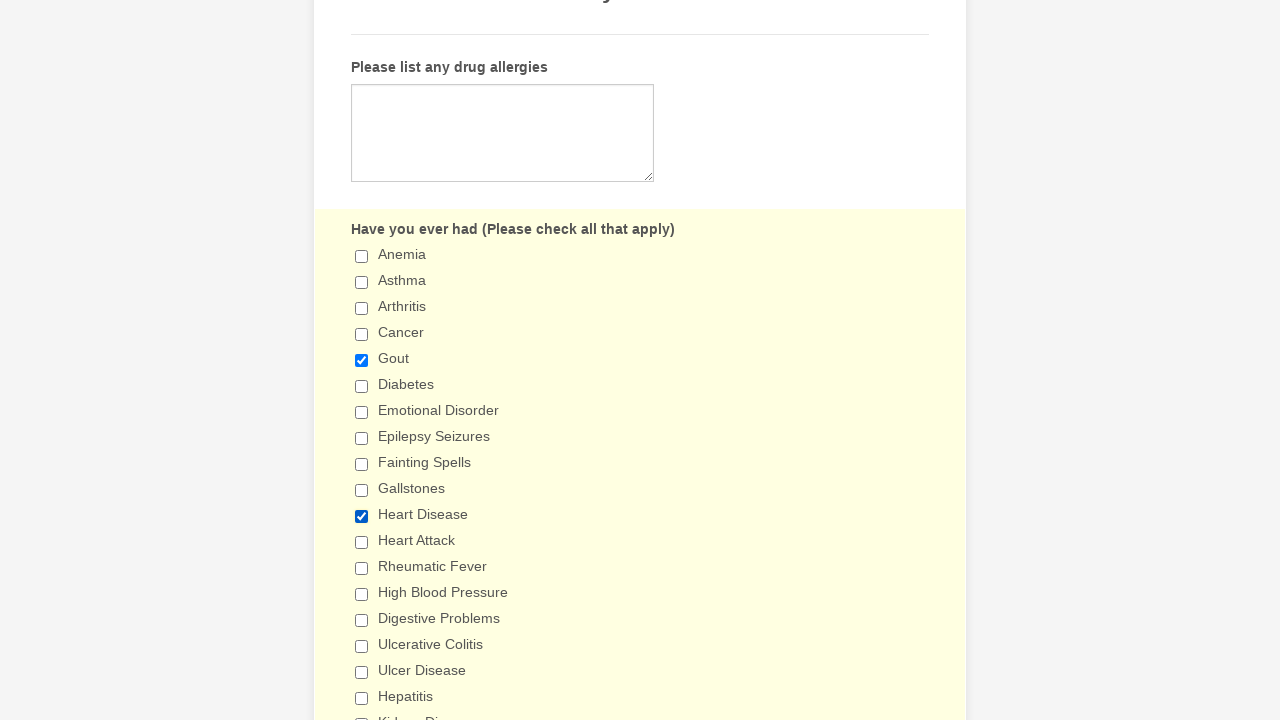

Verified Heart Disease checkbox is selected
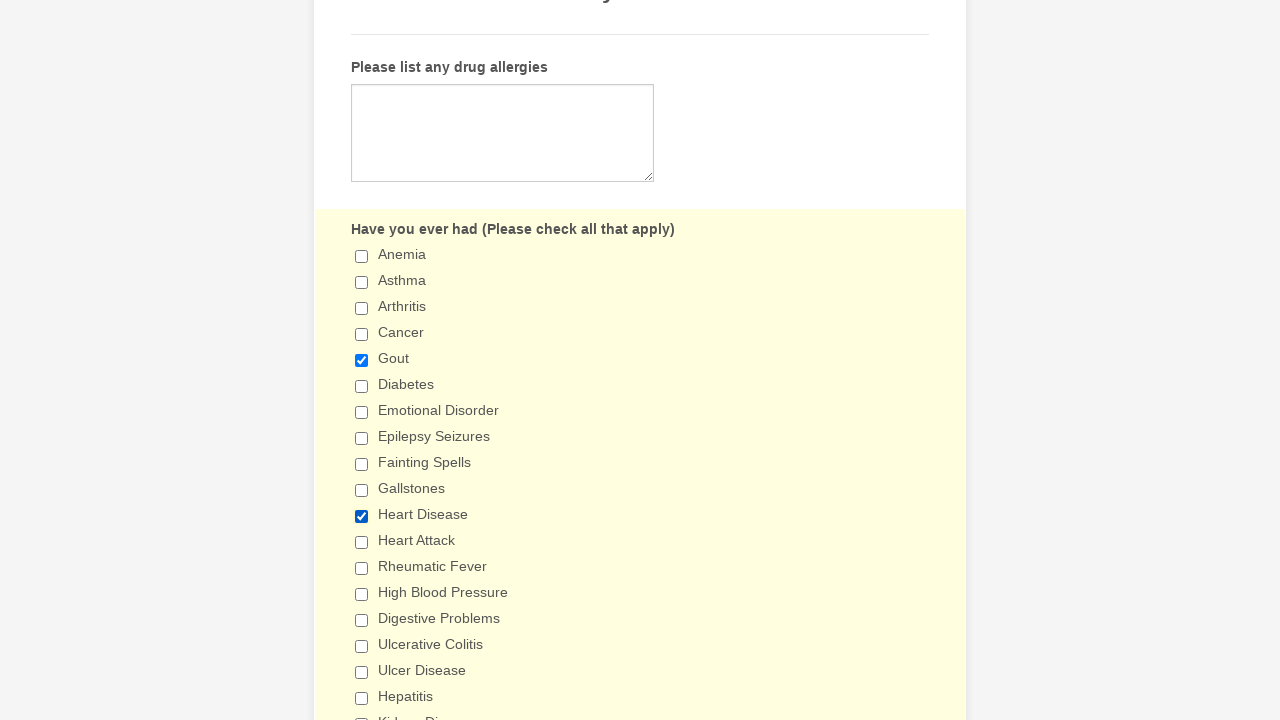

Clicked '5+ days' radio button to select it at (362, 361) on input[value='5+ days']
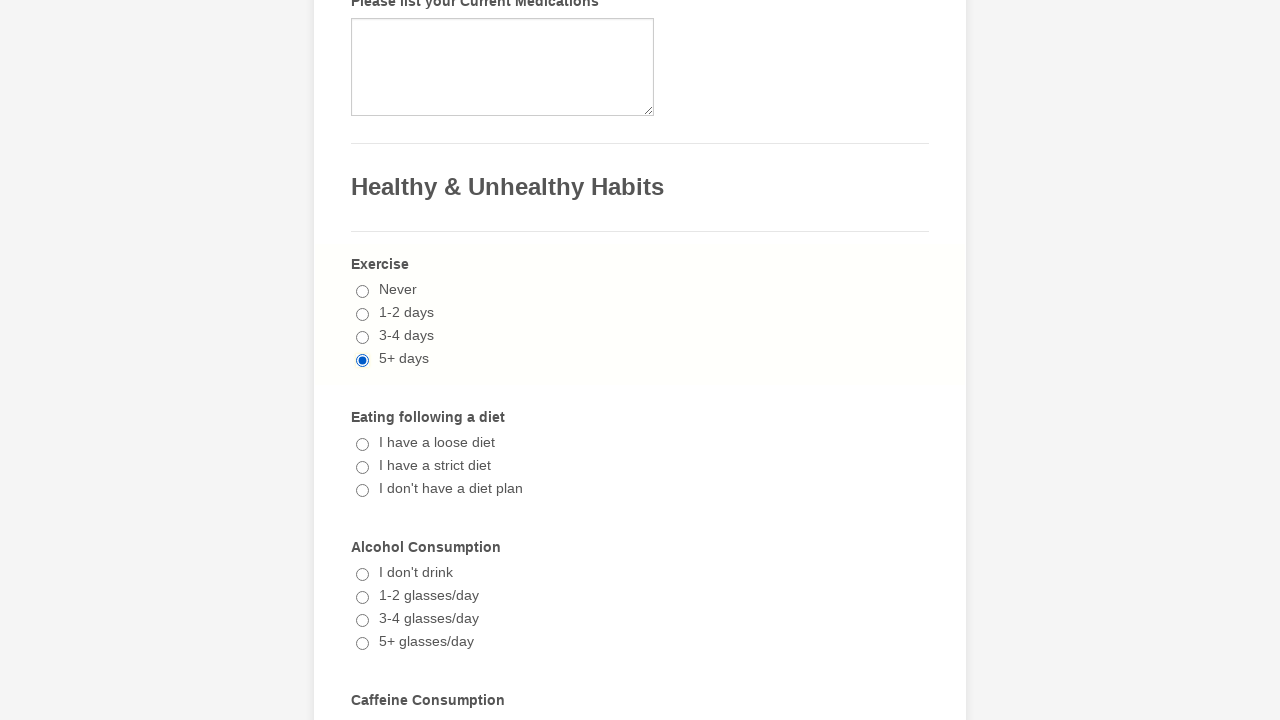

Verified '5+ days' radio button is selected
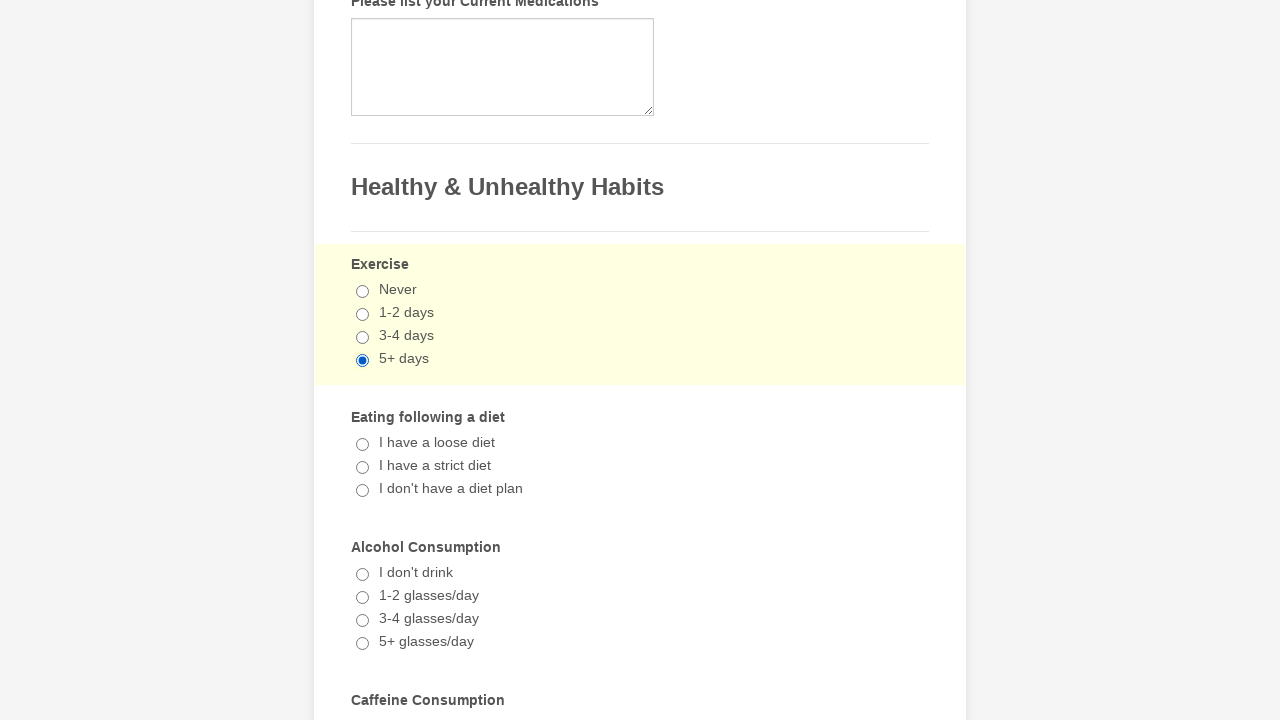

Clicked Gout checkbox to unselect it at (362, 360) on input[value='Gout']
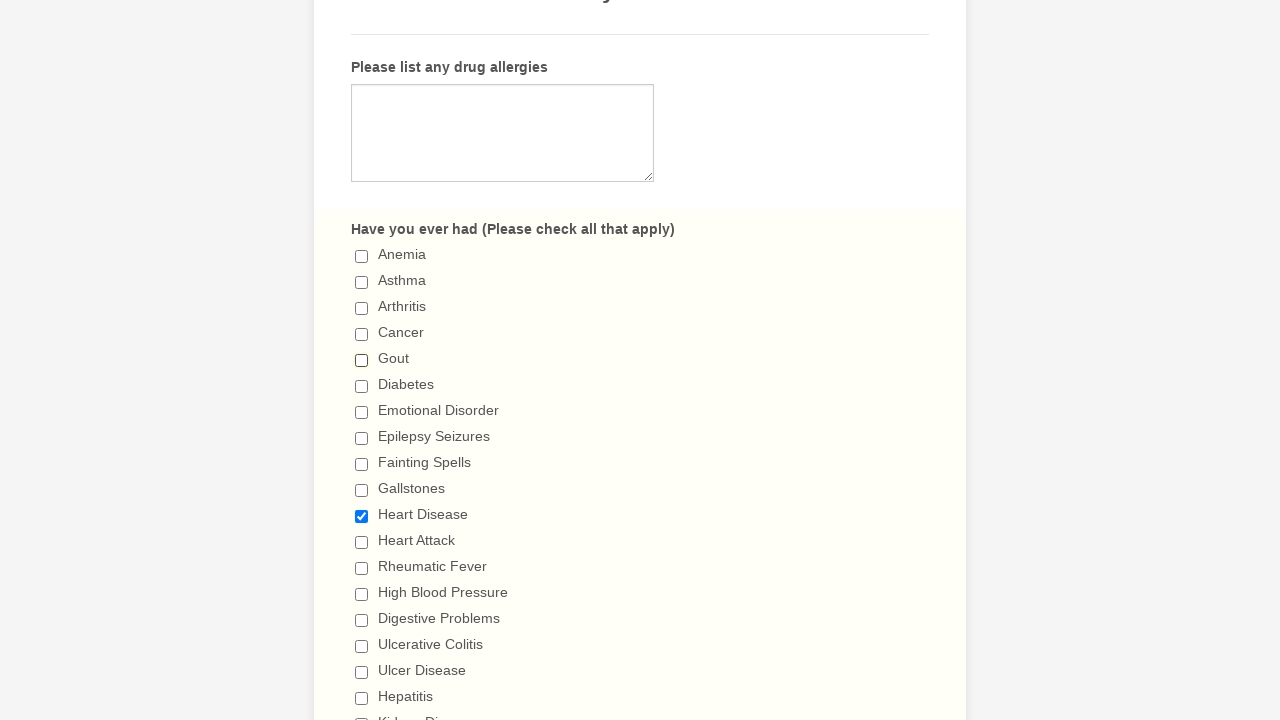

Clicked Heart Disease checkbox to unselect it at (362, 516) on input[value='Heart Disease']
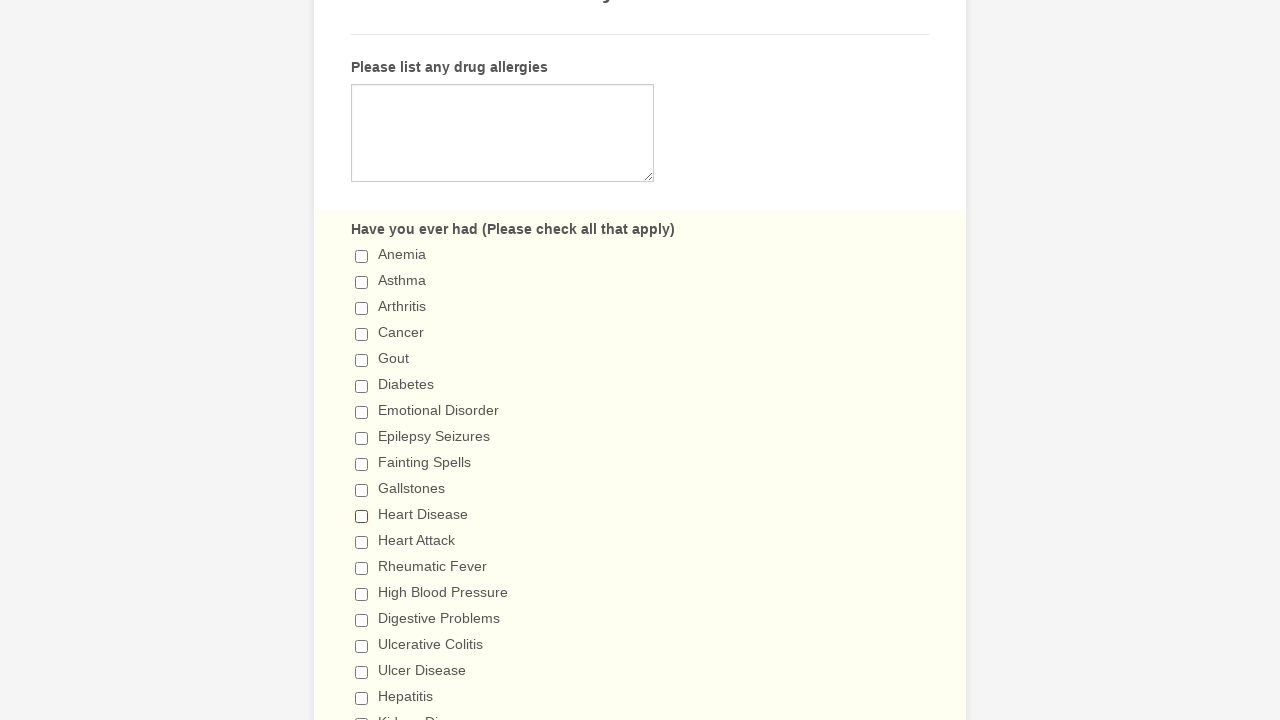

Verified Gout checkbox is unselected
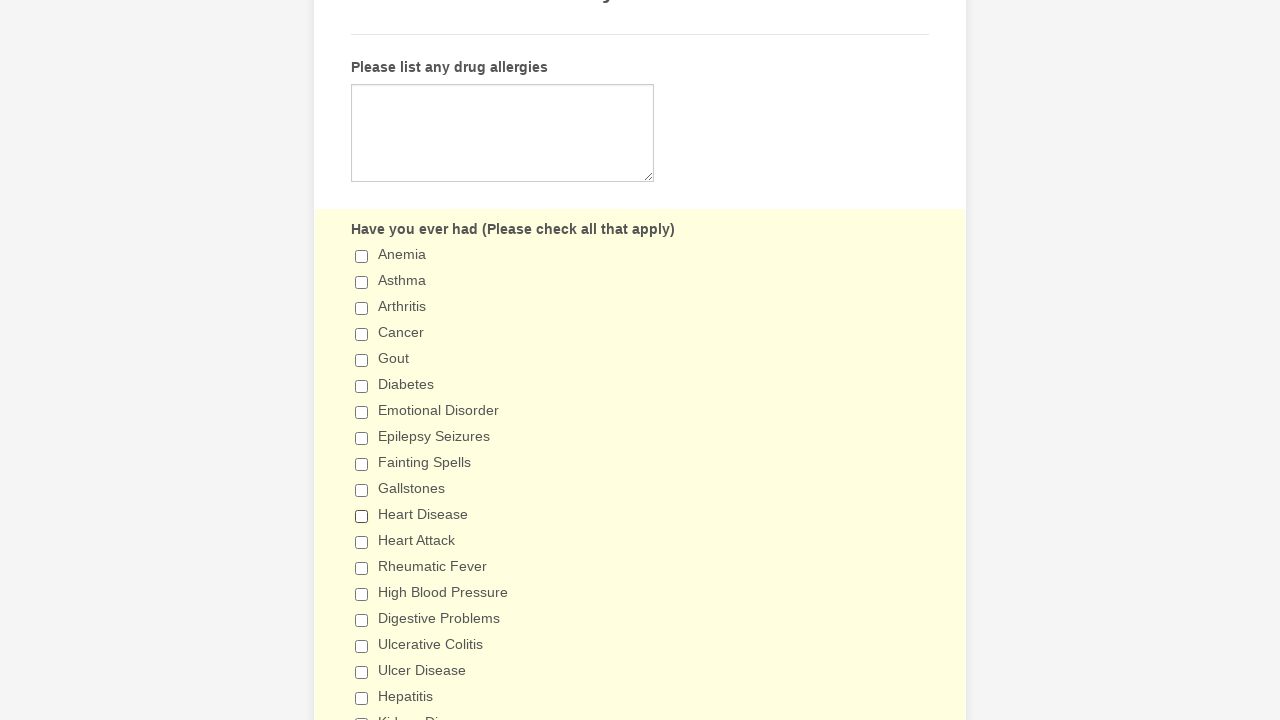

Verified Heart Disease checkbox is unselected
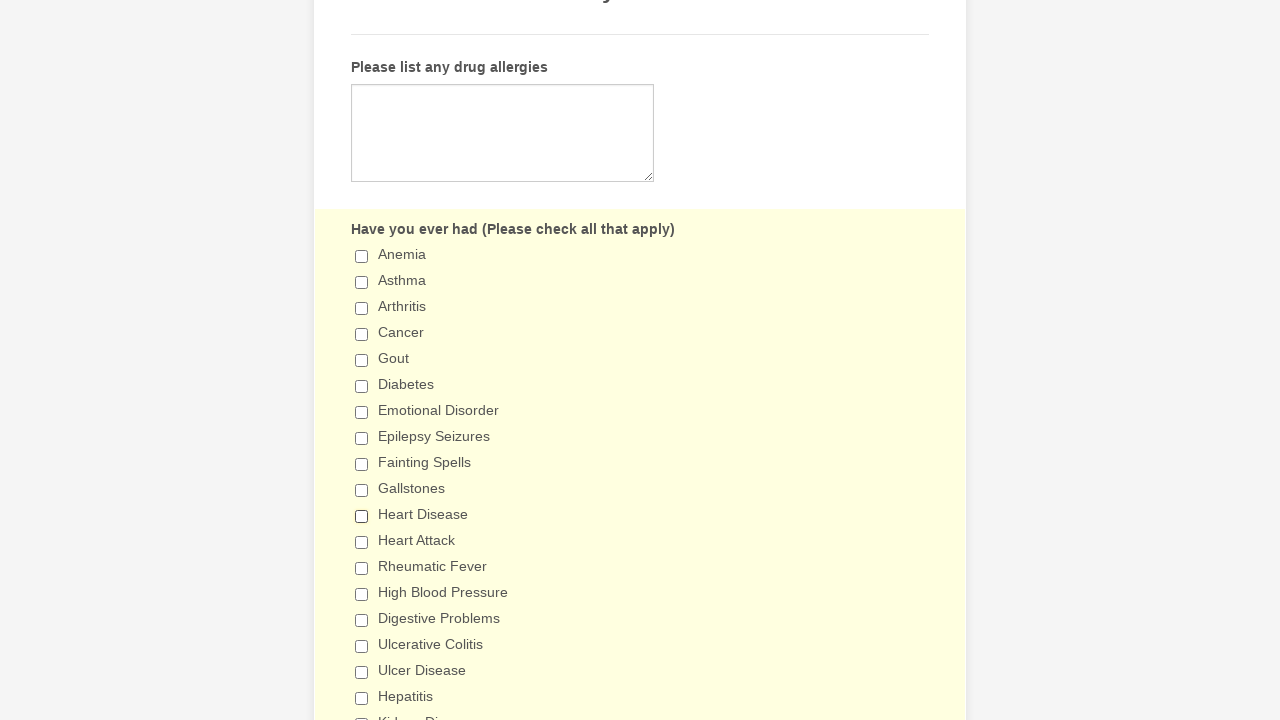

Clicked 'No' radio button to select it at (362, 361) on input[value='No']
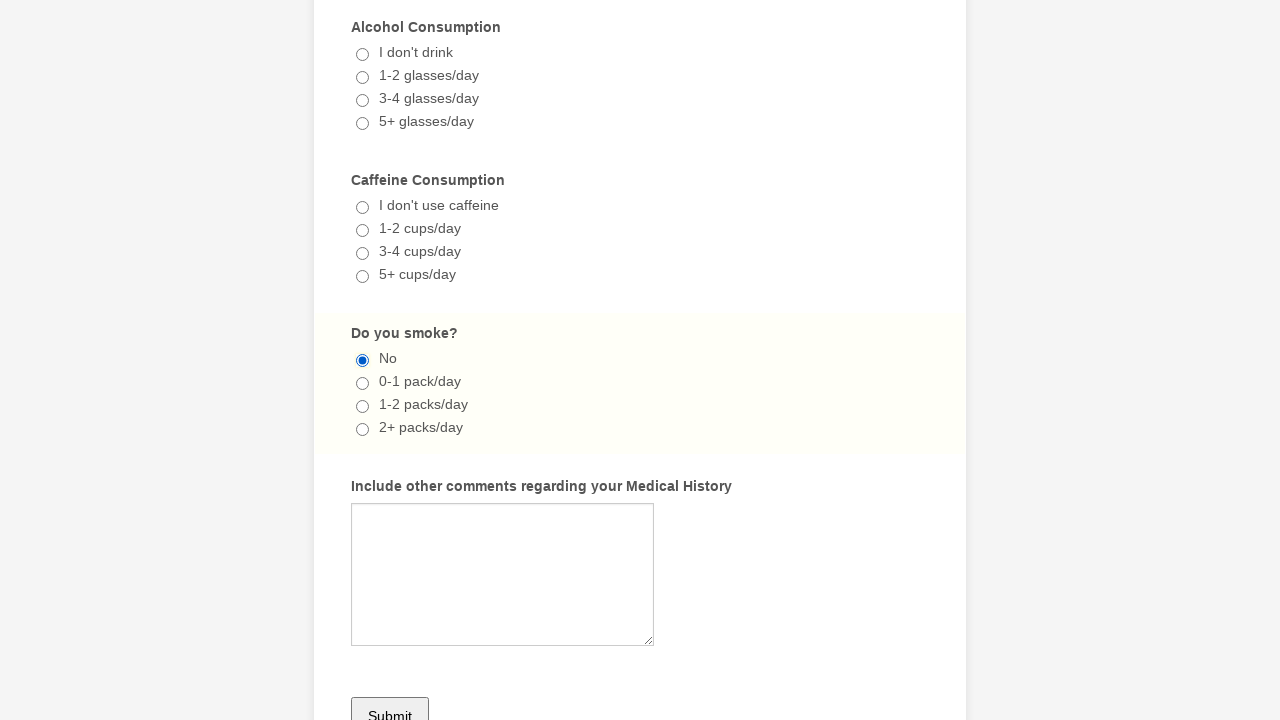

Verified 'No' radio button is selected
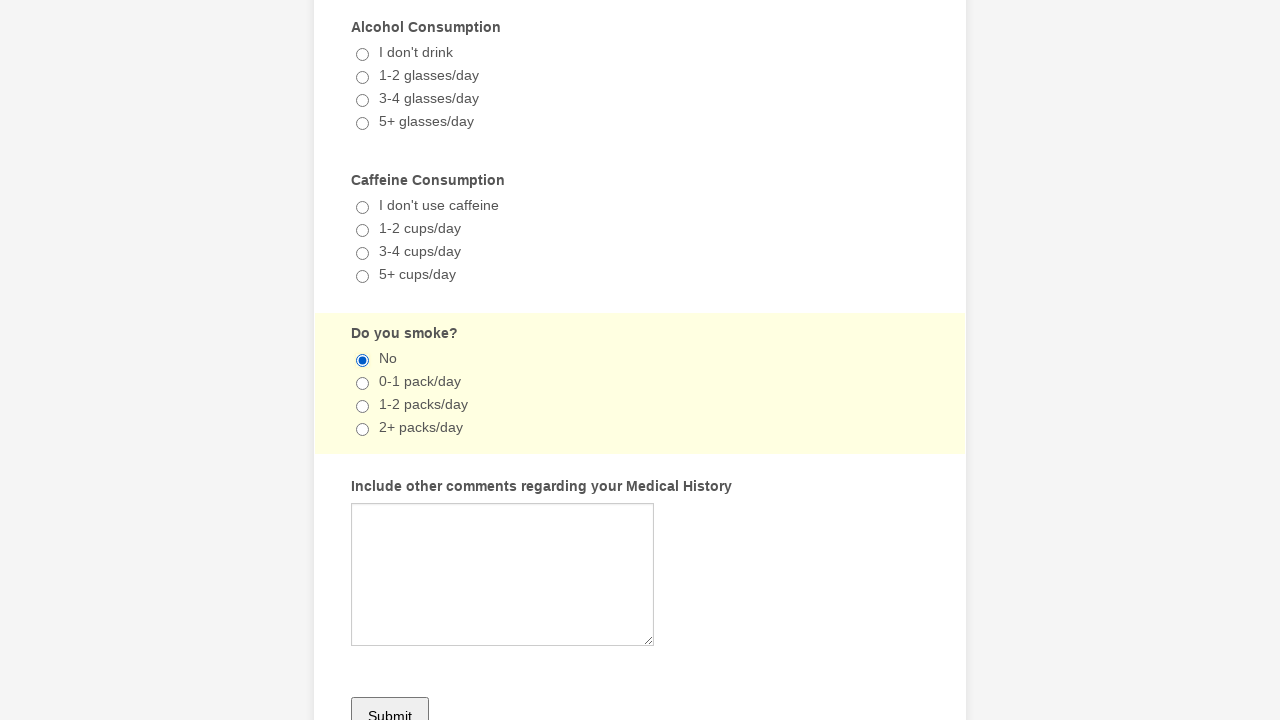

Located all checkbox elements on the form
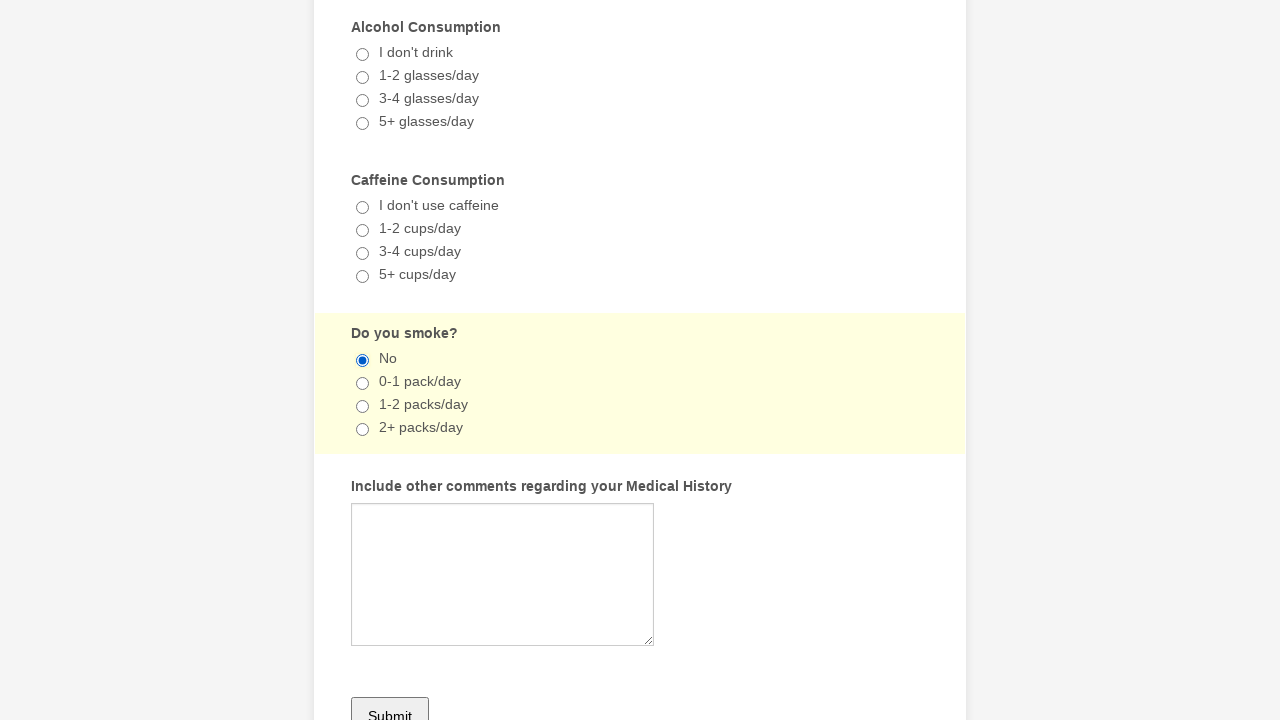

Counted 29 checkboxes on the form
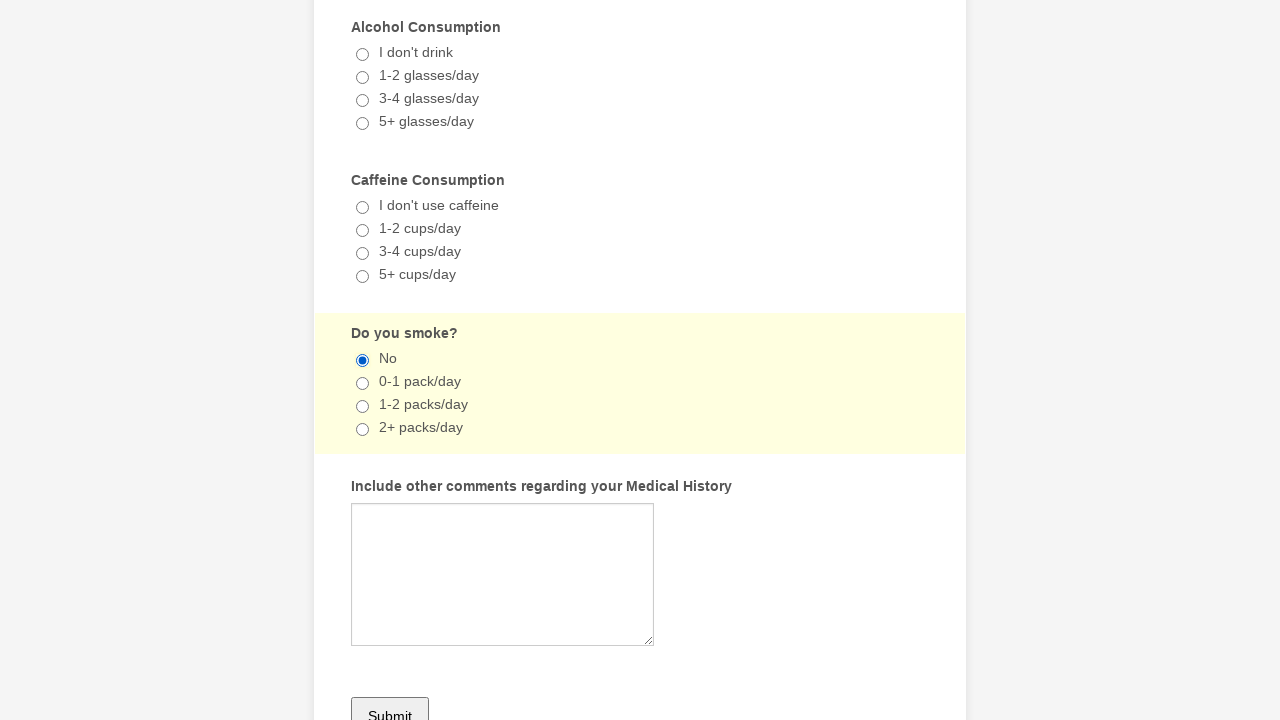

Clicked checkbox 1 to select it at (362, 360) on input[type='checkbox'] >> nth=0
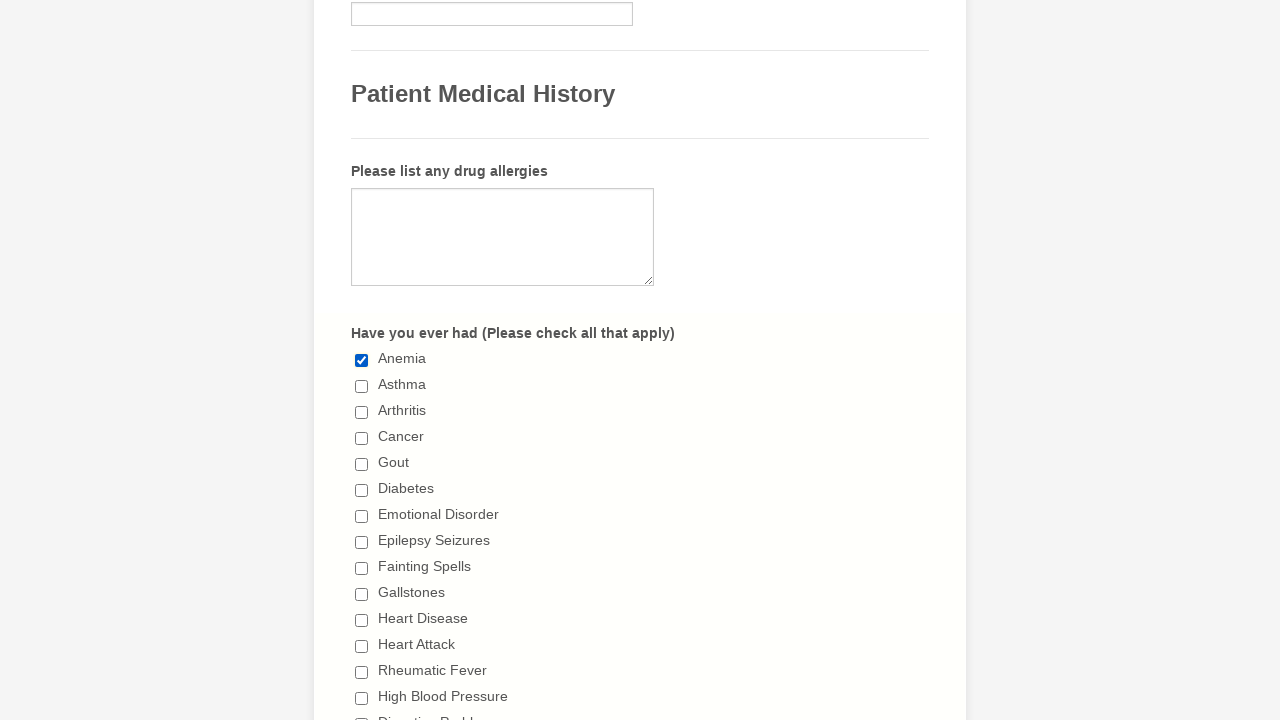

Waited 1000ms after selecting checkbox 1
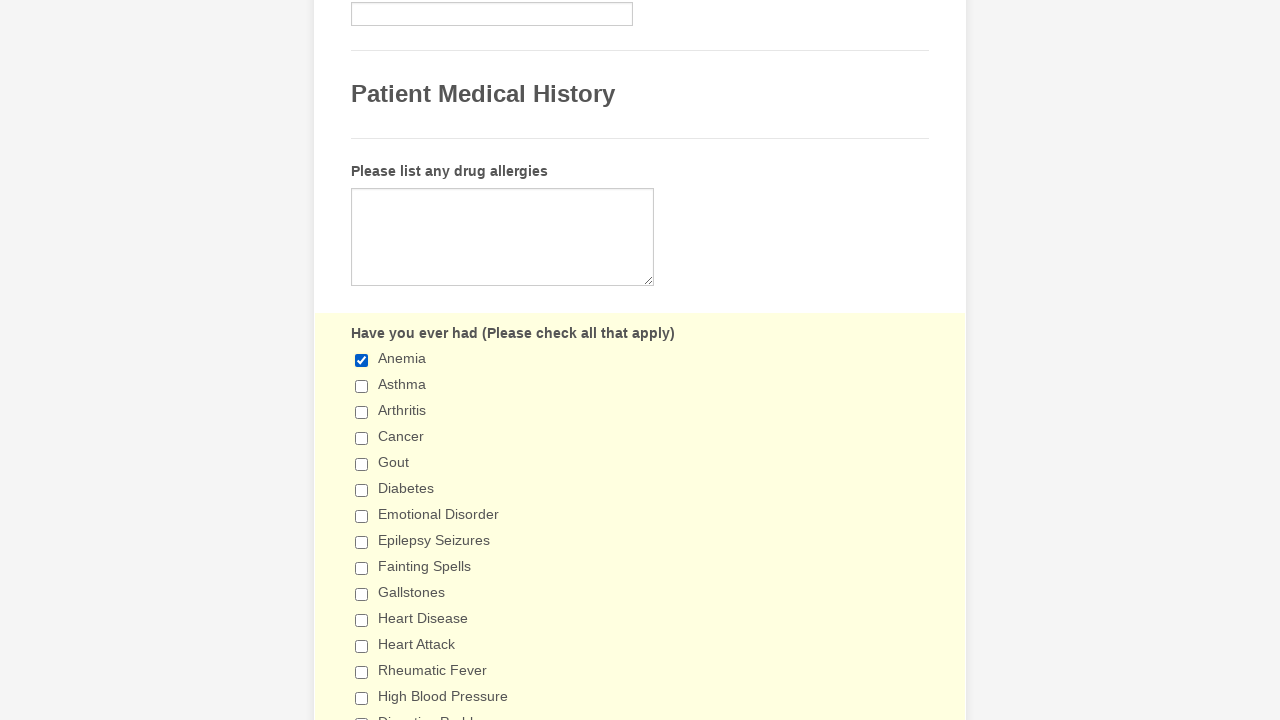

Clicked checkbox 2 to select it at (362, 386) on input[type='checkbox'] >> nth=1
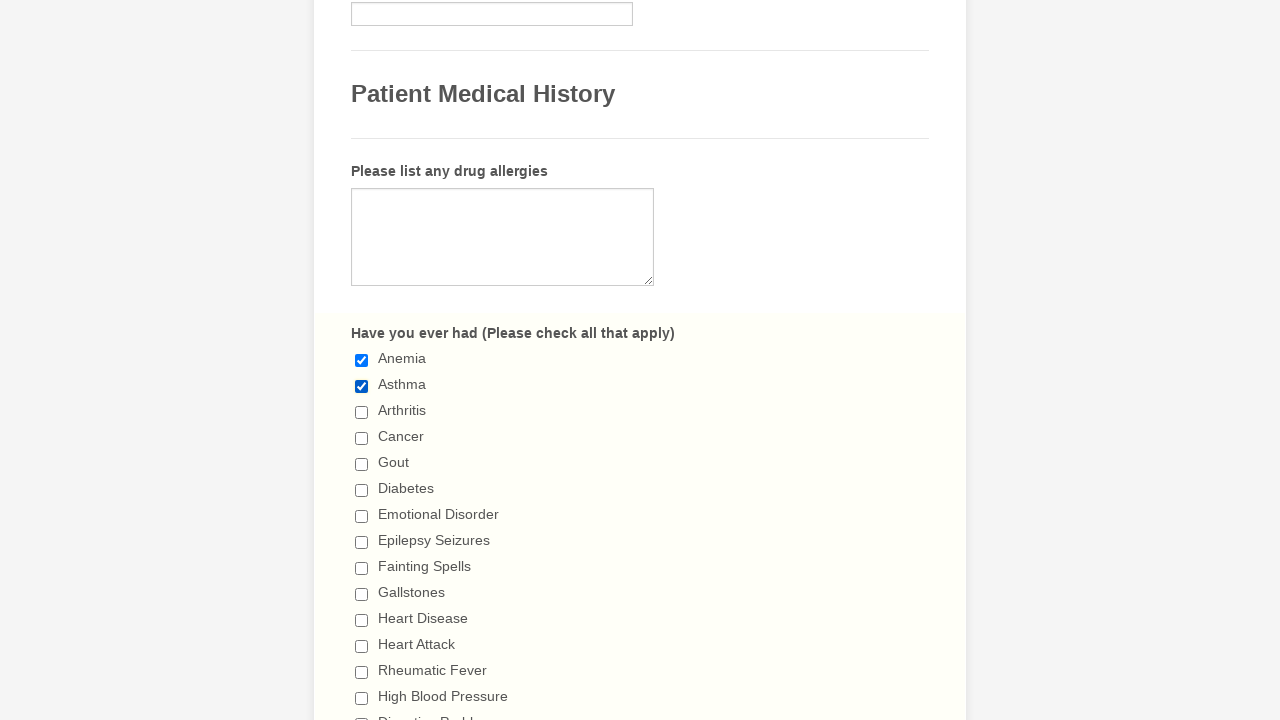

Waited 1000ms after selecting checkbox 2
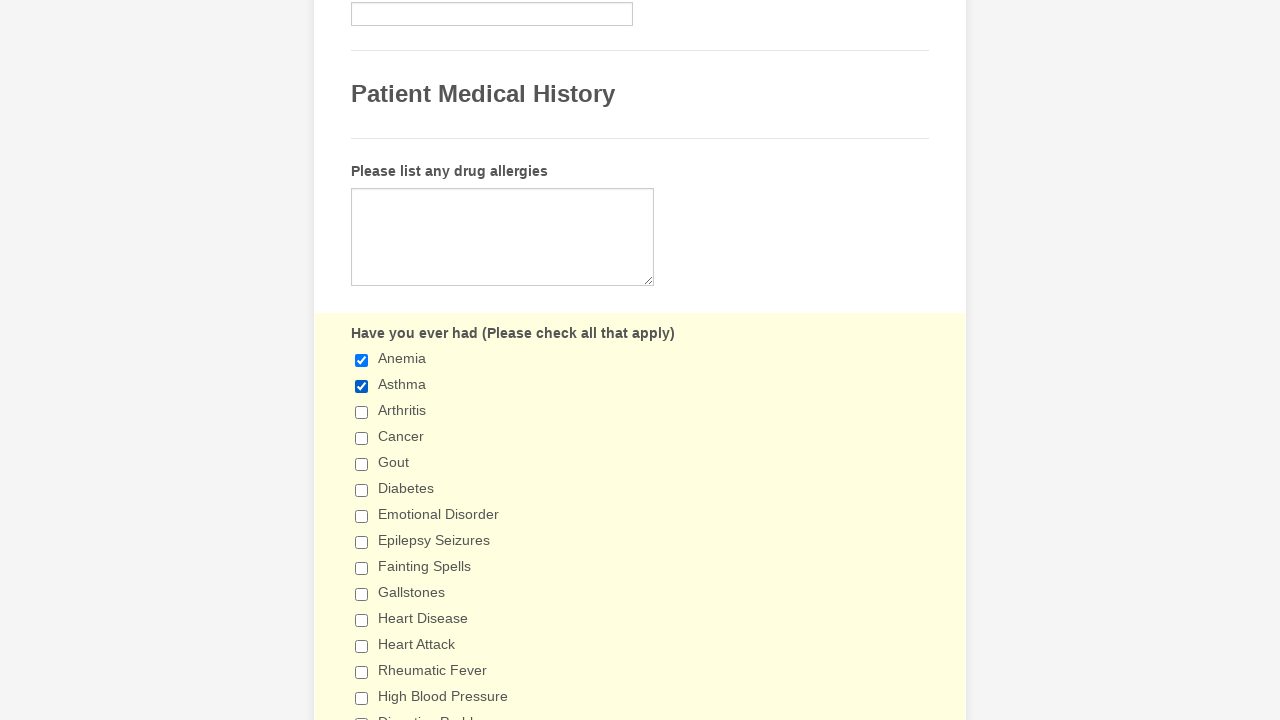

Clicked checkbox 3 to select it at (362, 412) on input[type='checkbox'] >> nth=2
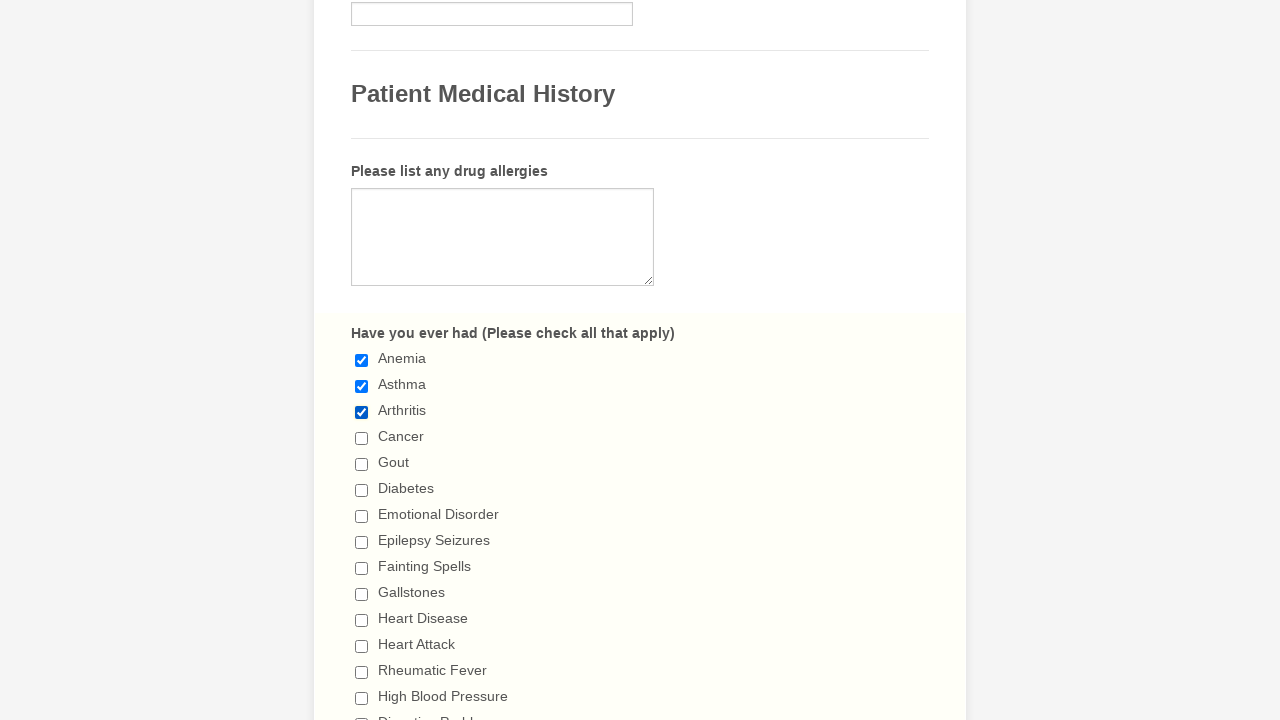

Waited 1000ms after selecting checkbox 3
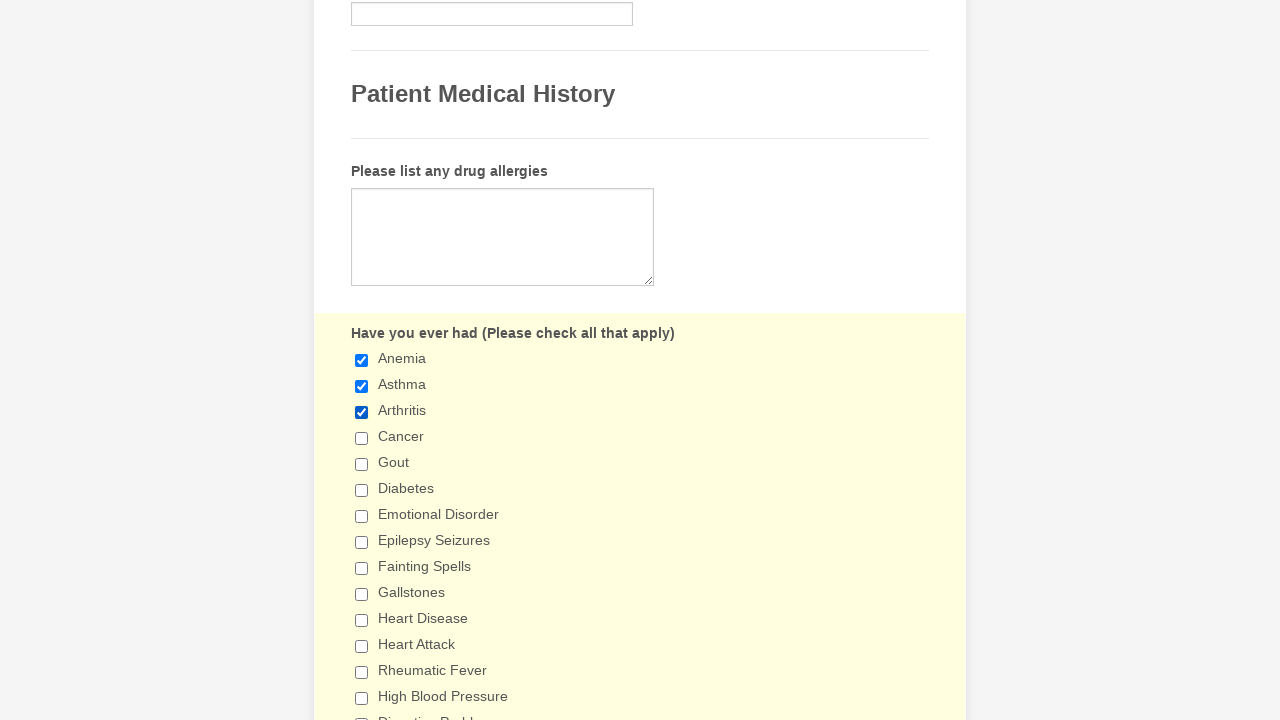

Clicked checkbox 4 to select it at (362, 438) on input[type='checkbox'] >> nth=3
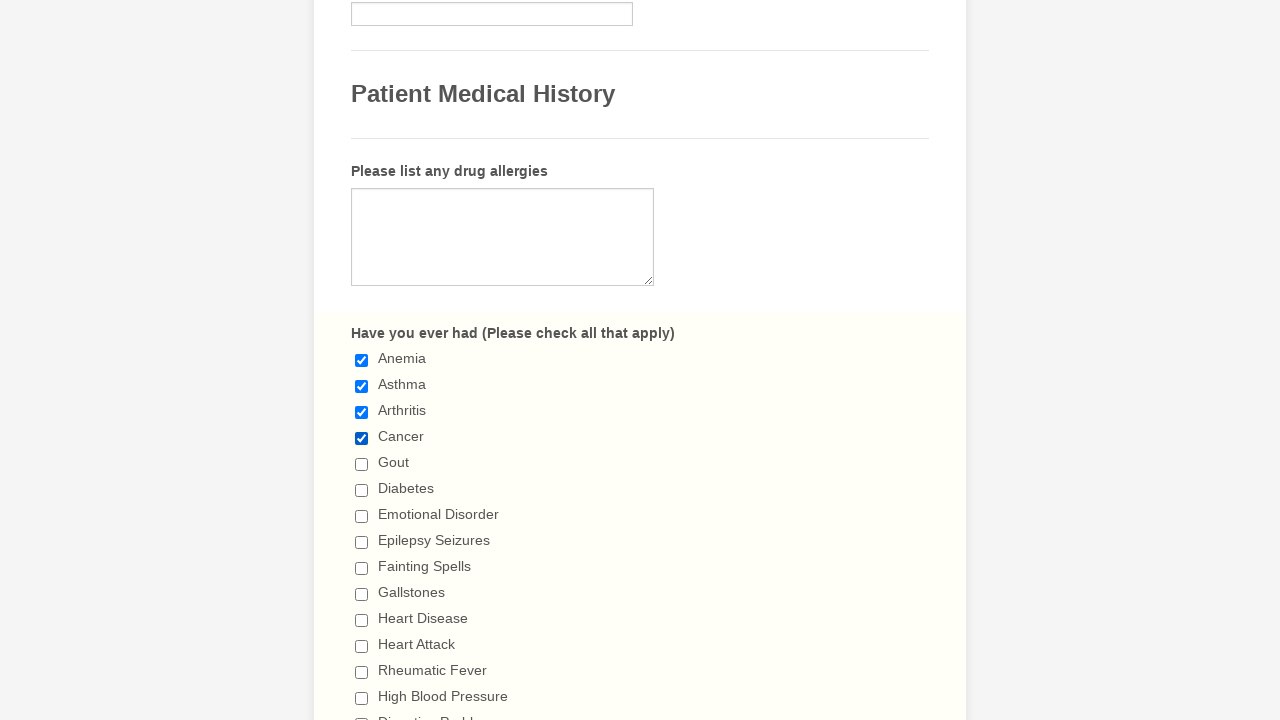

Waited 1000ms after selecting checkbox 4
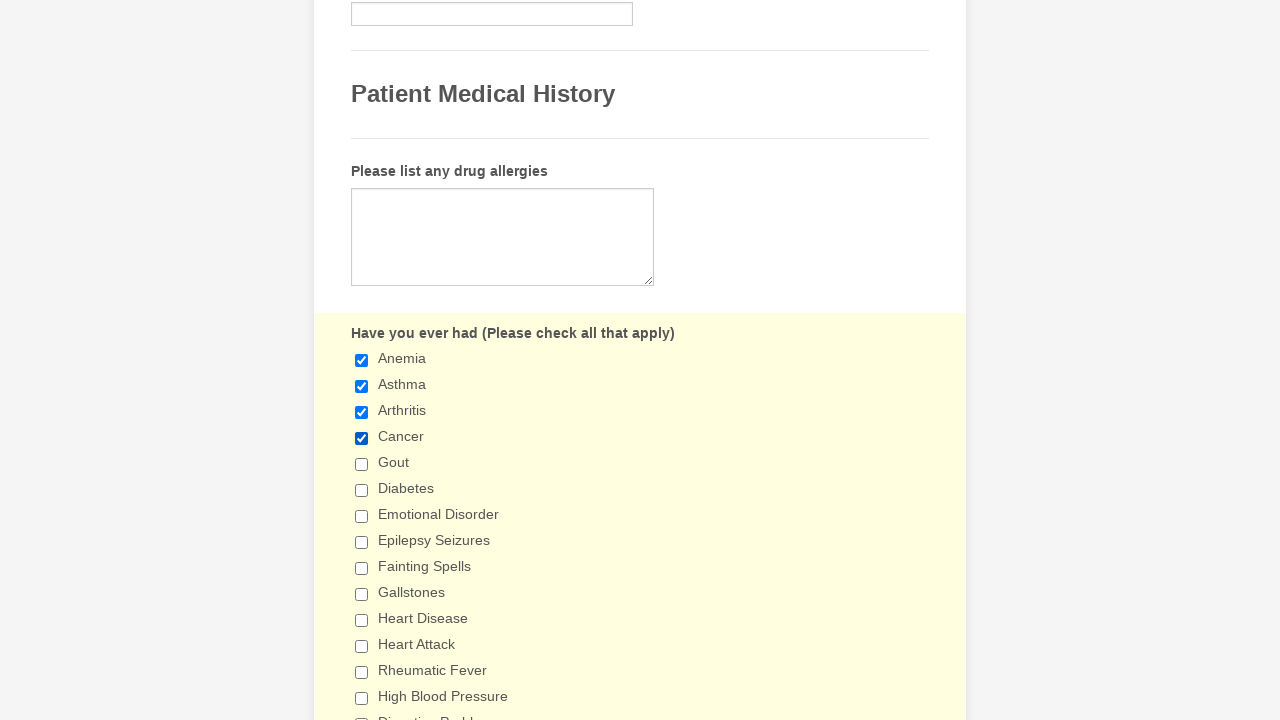

Clicked checkbox 5 to select it at (362, 464) on input[type='checkbox'] >> nth=4
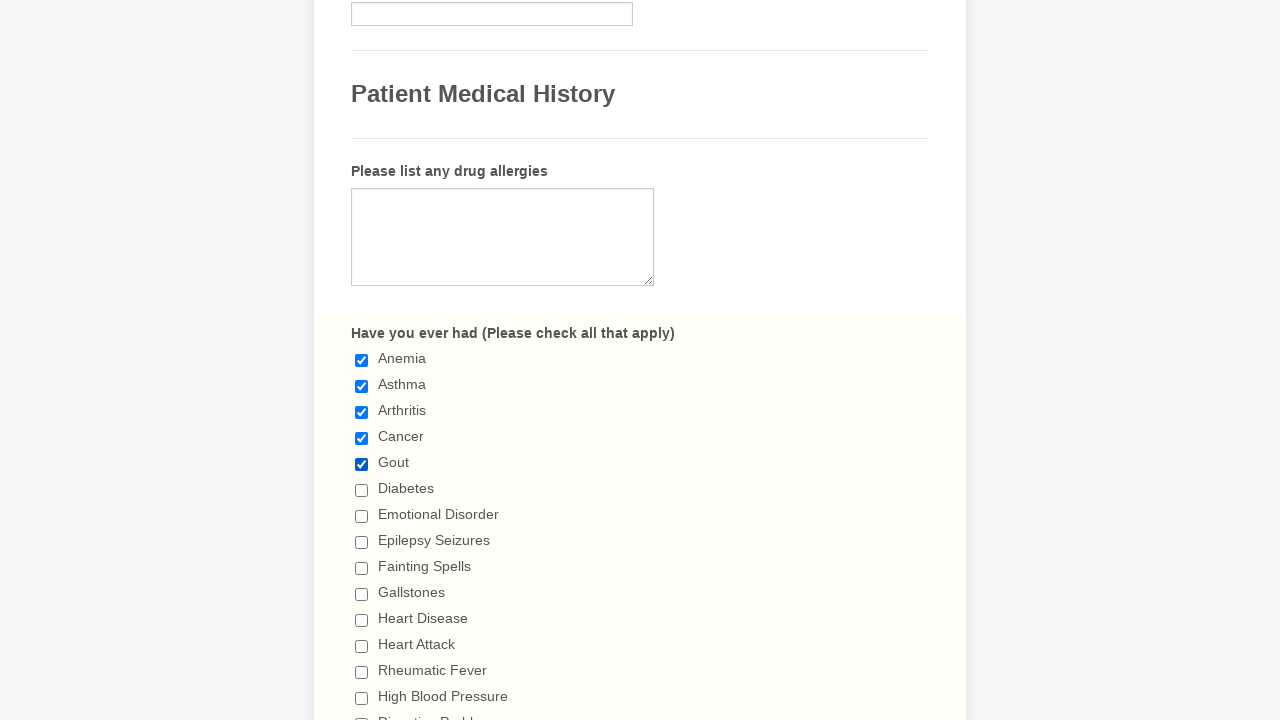

Waited 1000ms after selecting checkbox 5
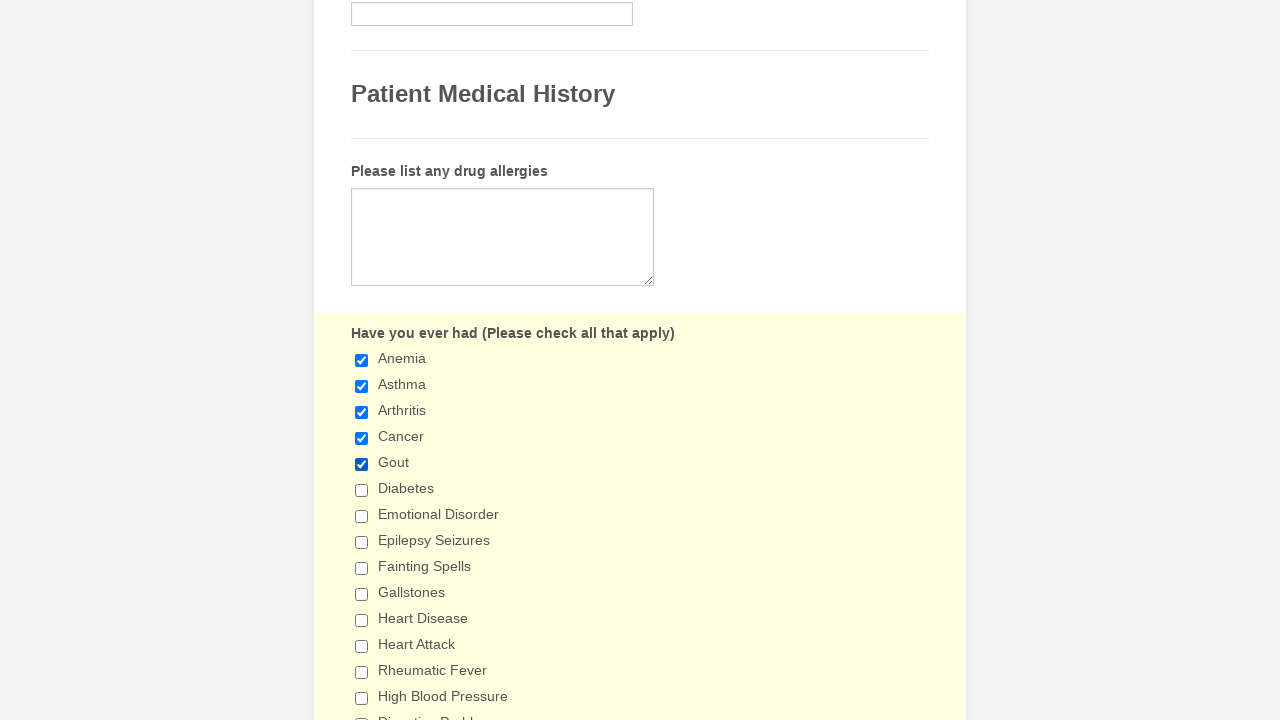

Clicked checkbox 6 to select it at (362, 490) on input[type='checkbox'] >> nth=5
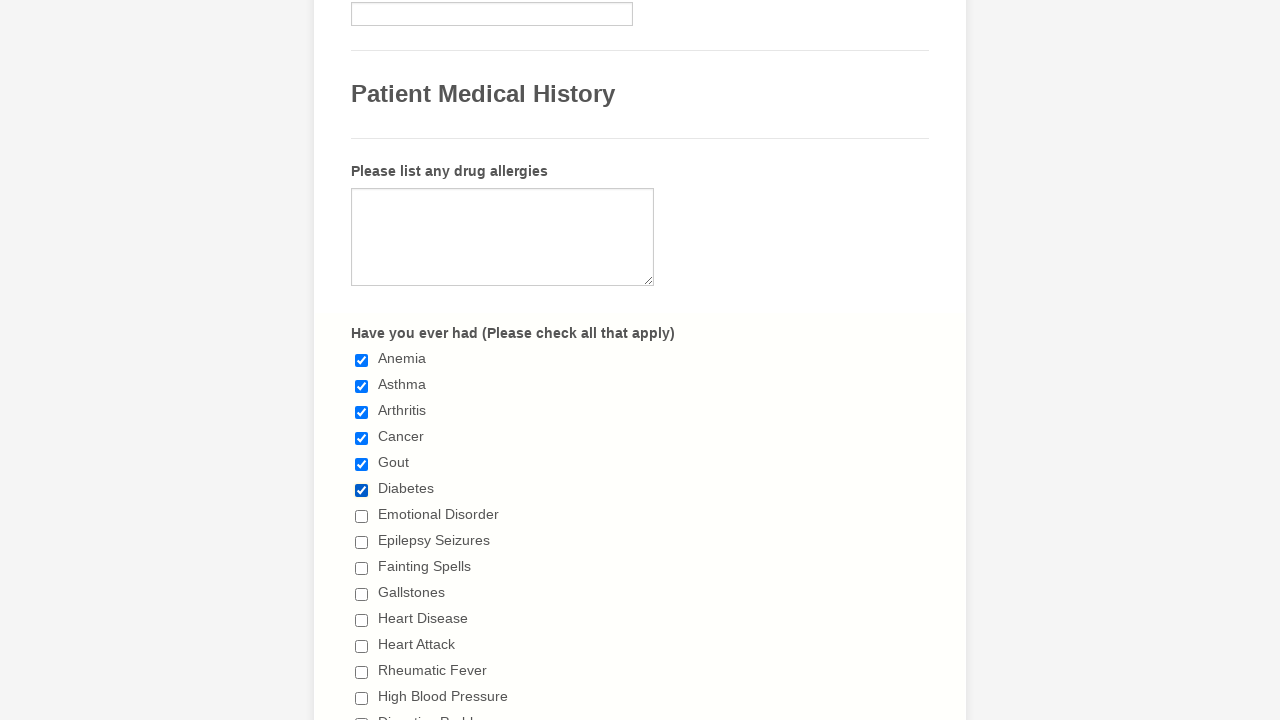

Waited 1000ms after selecting checkbox 6
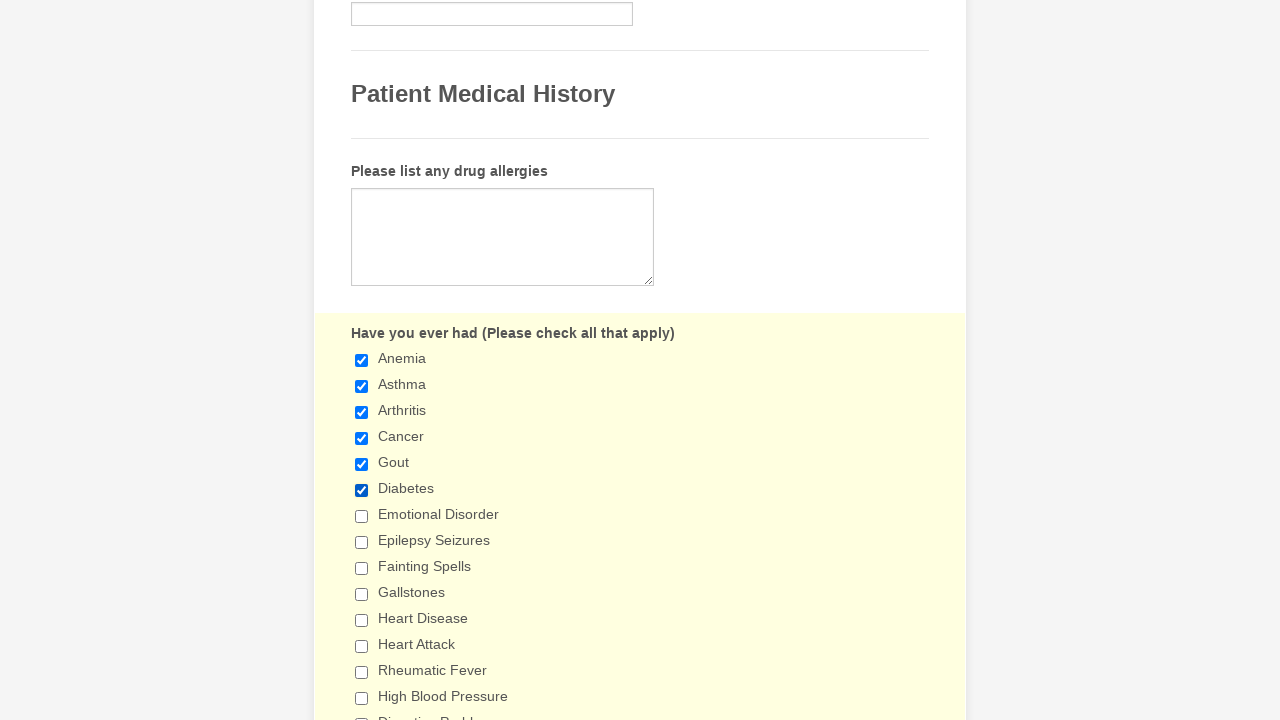

Clicked checkbox 7 to select it at (362, 516) on input[type='checkbox'] >> nth=6
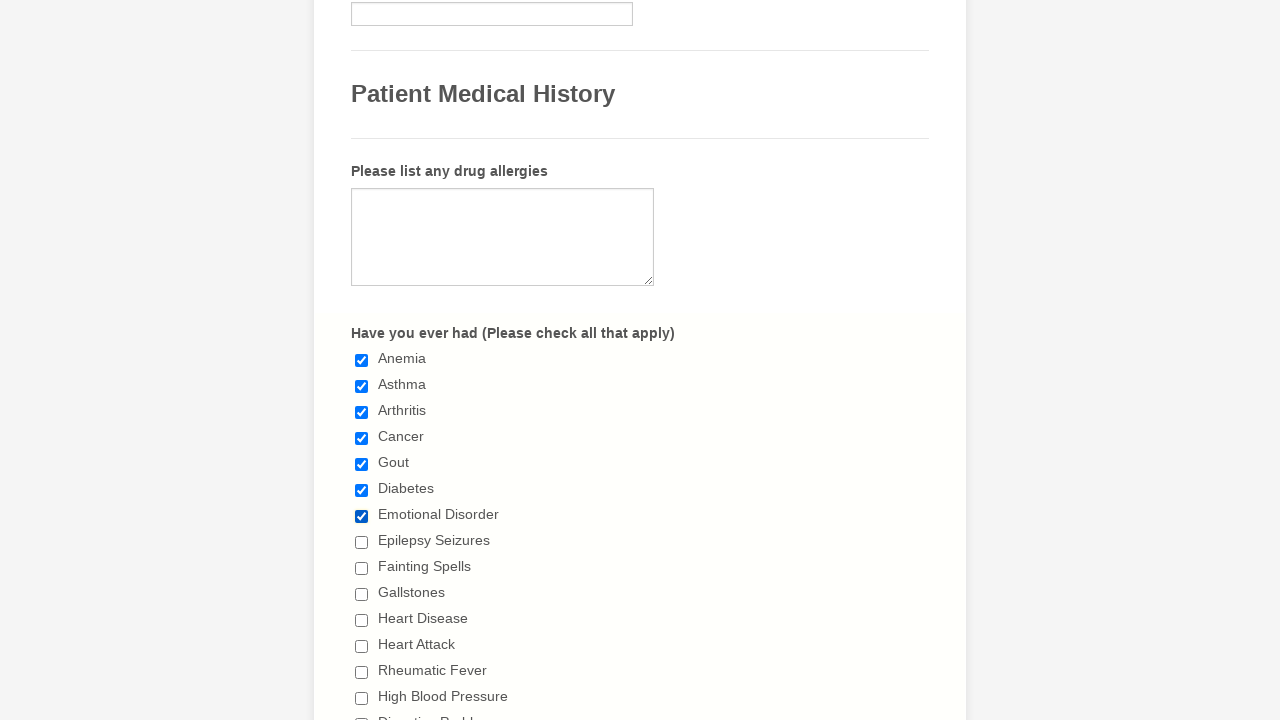

Waited 1000ms after selecting checkbox 7
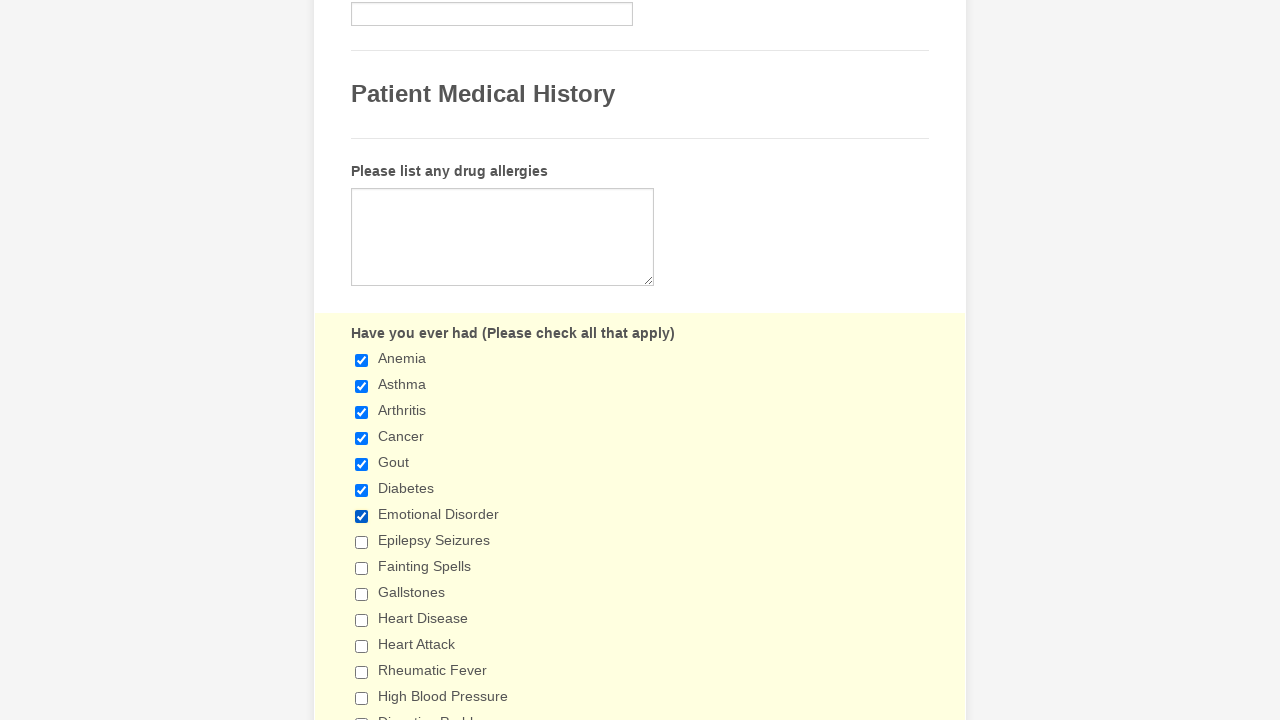

Clicked checkbox 8 to select it at (362, 542) on input[type='checkbox'] >> nth=7
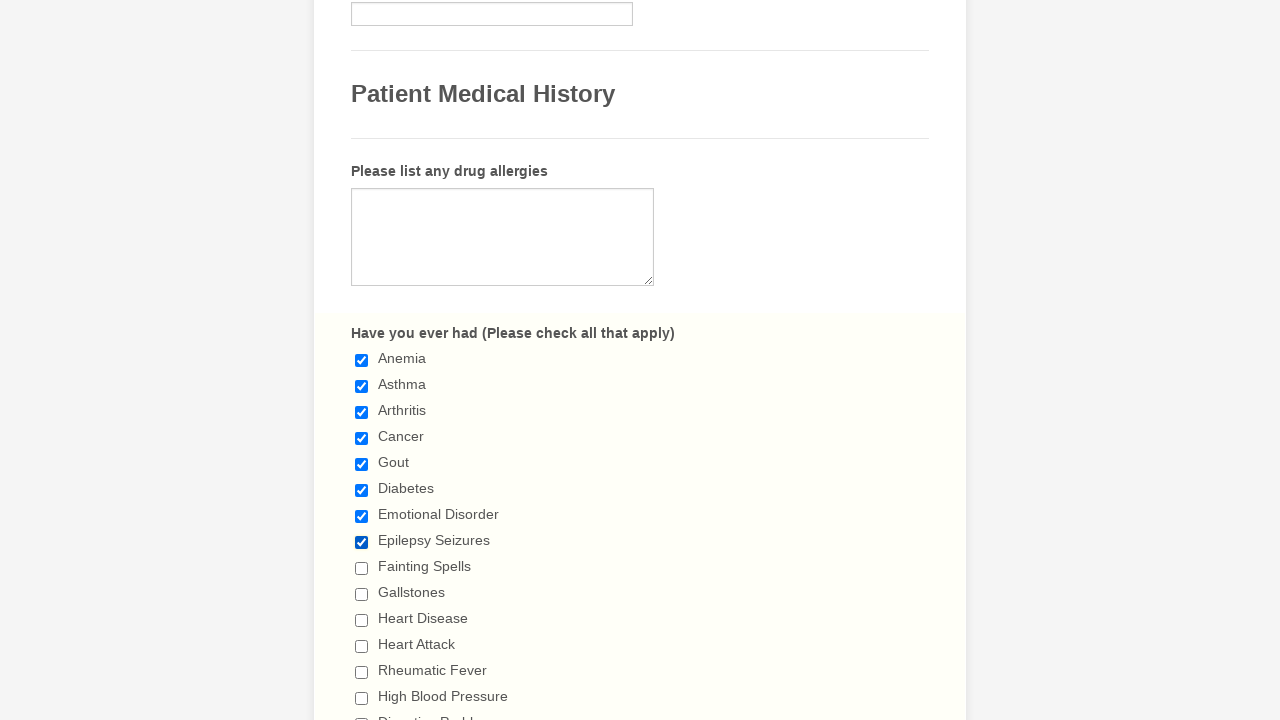

Waited 1000ms after selecting checkbox 8
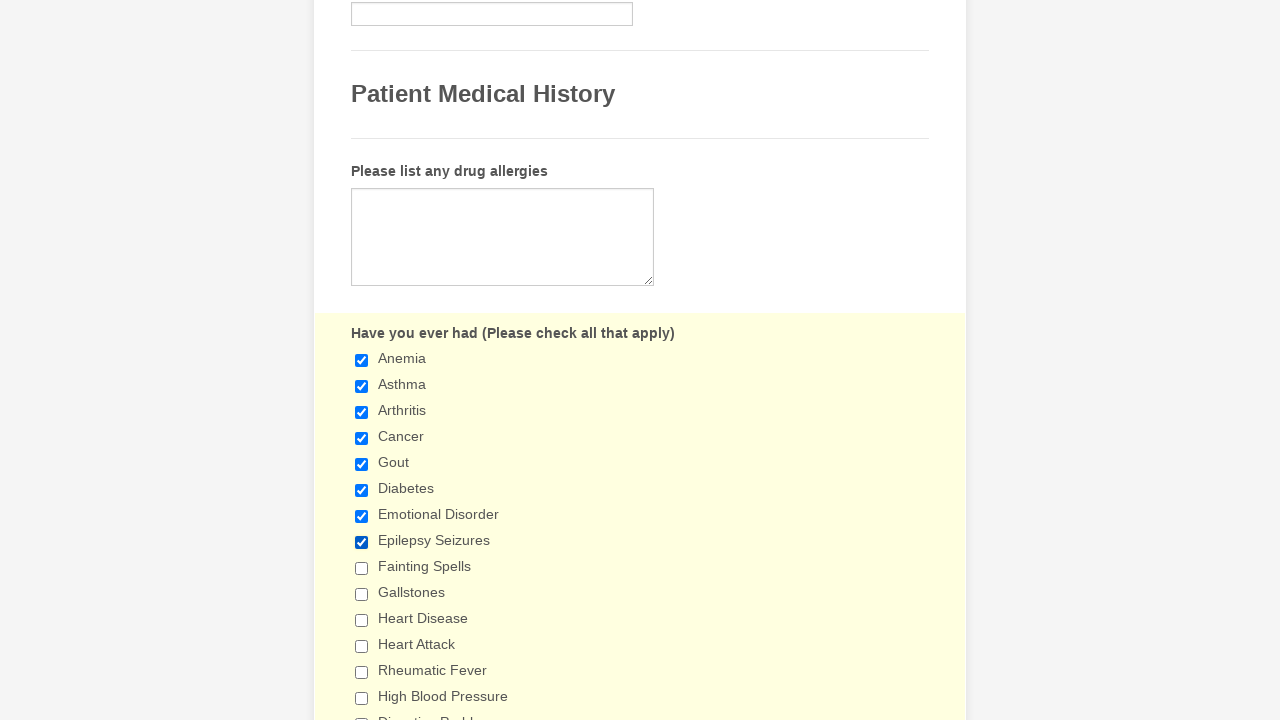

Clicked checkbox 9 to select it at (362, 568) on input[type='checkbox'] >> nth=8
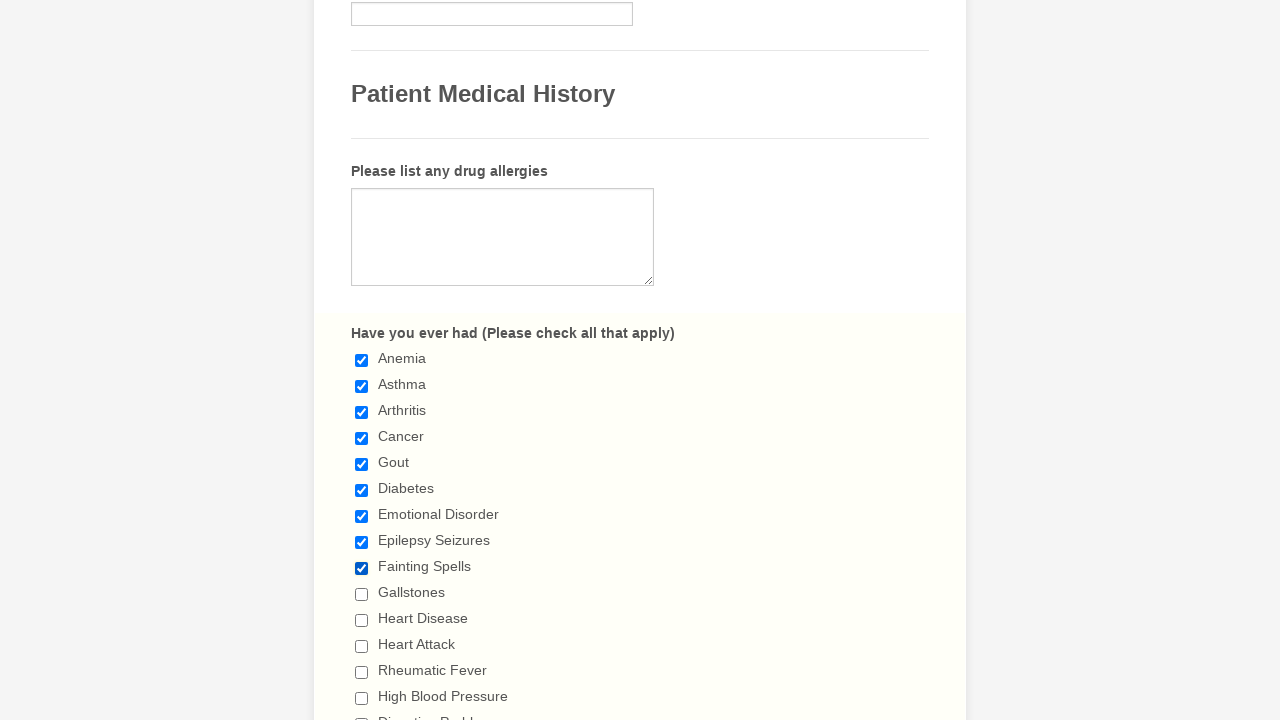

Waited 1000ms after selecting checkbox 9
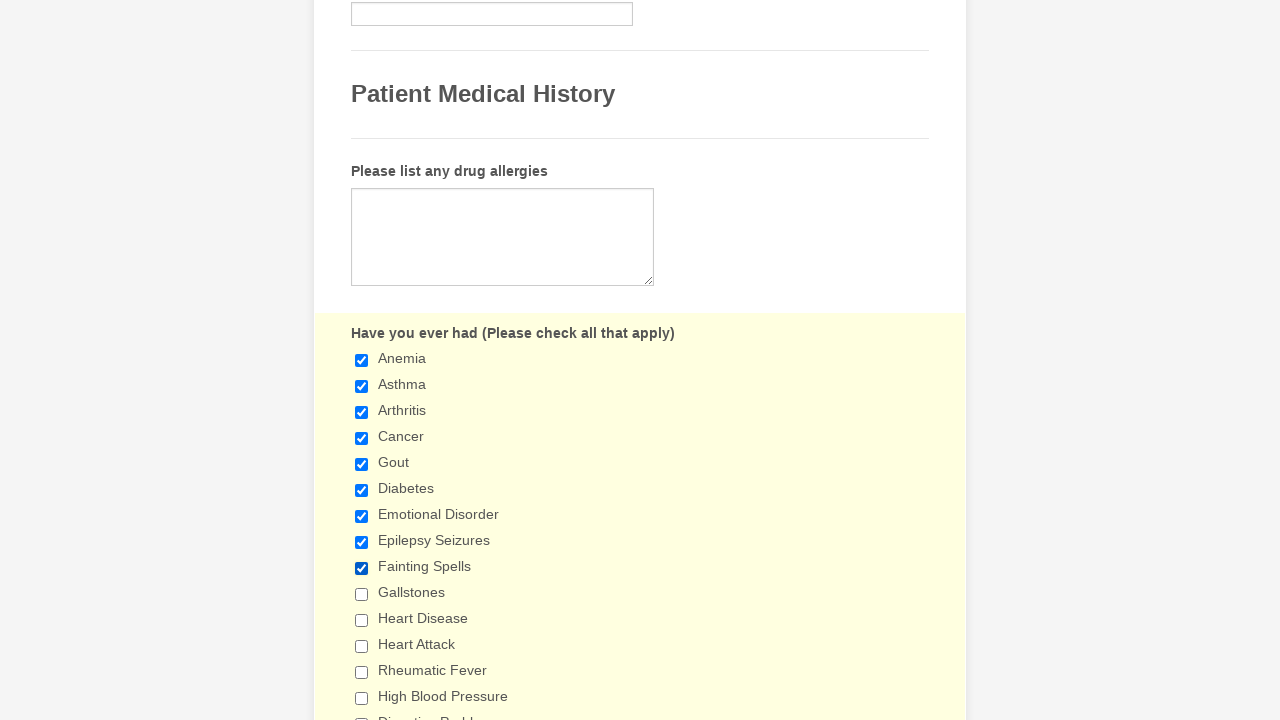

Clicked checkbox 10 to select it at (362, 594) on input[type='checkbox'] >> nth=9
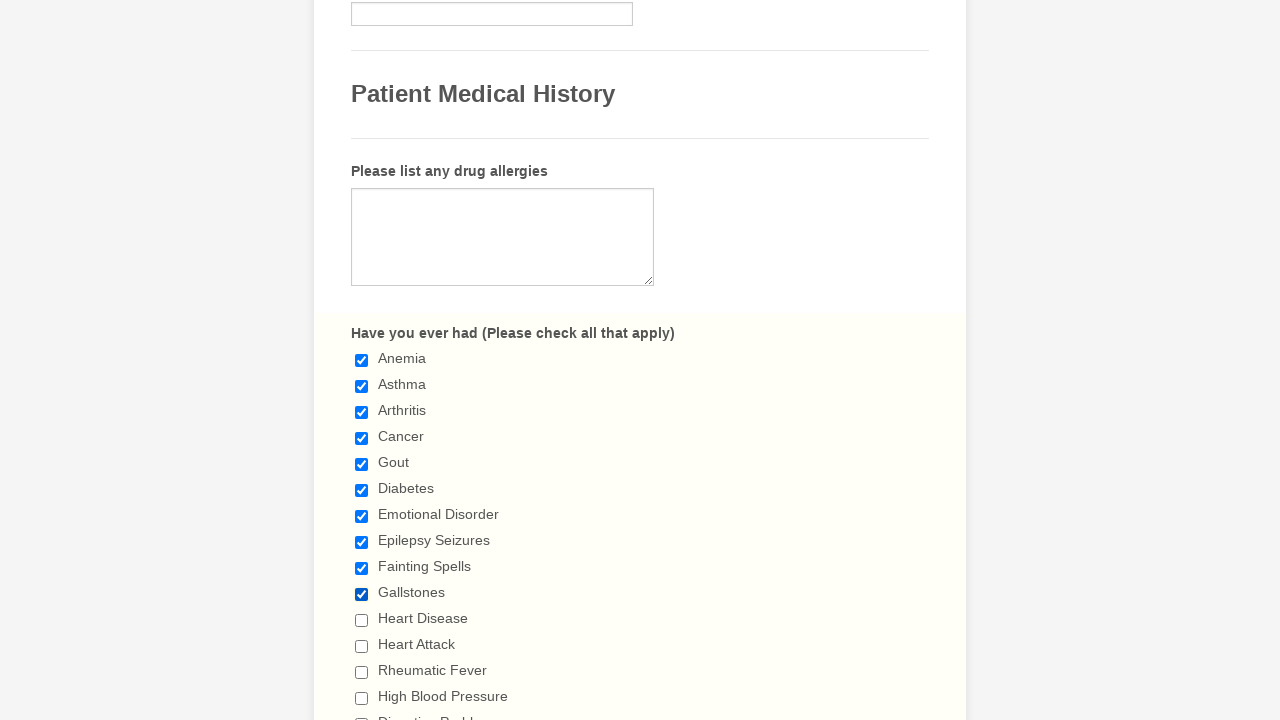

Waited 1000ms after selecting checkbox 10
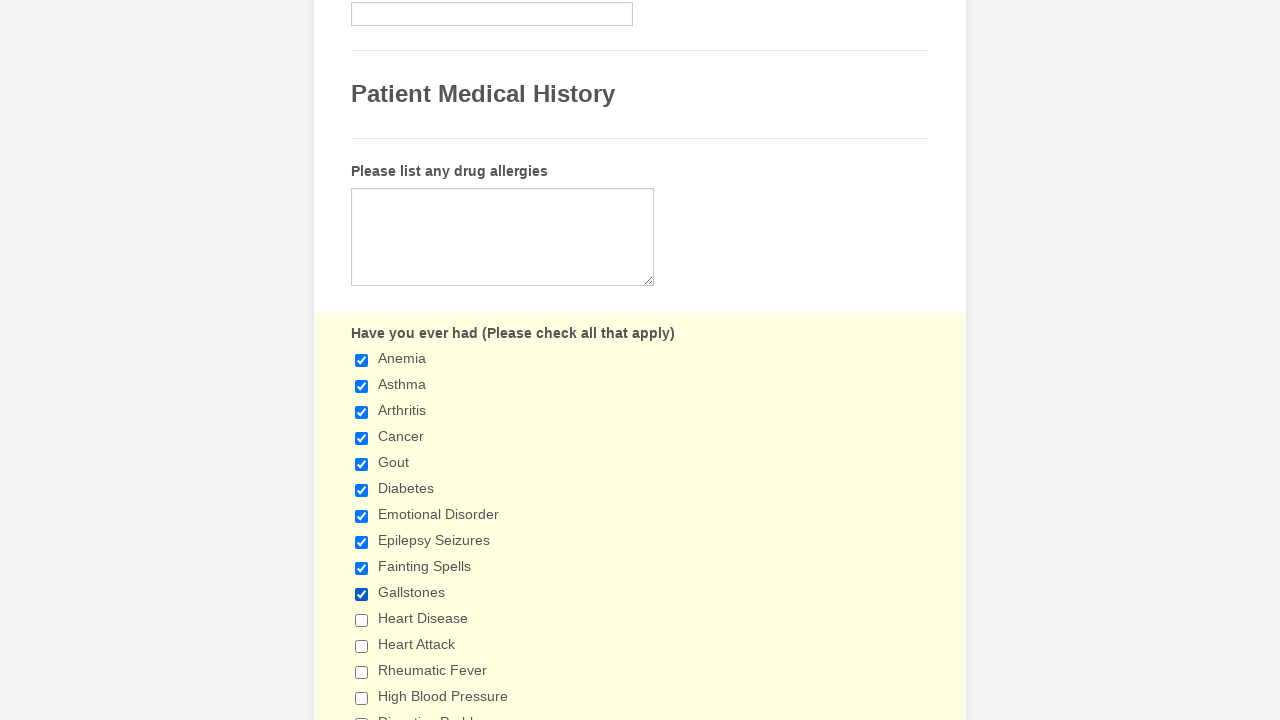

Clicked checkbox 11 to select it at (362, 620) on input[type='checkbox'] >> nth=10
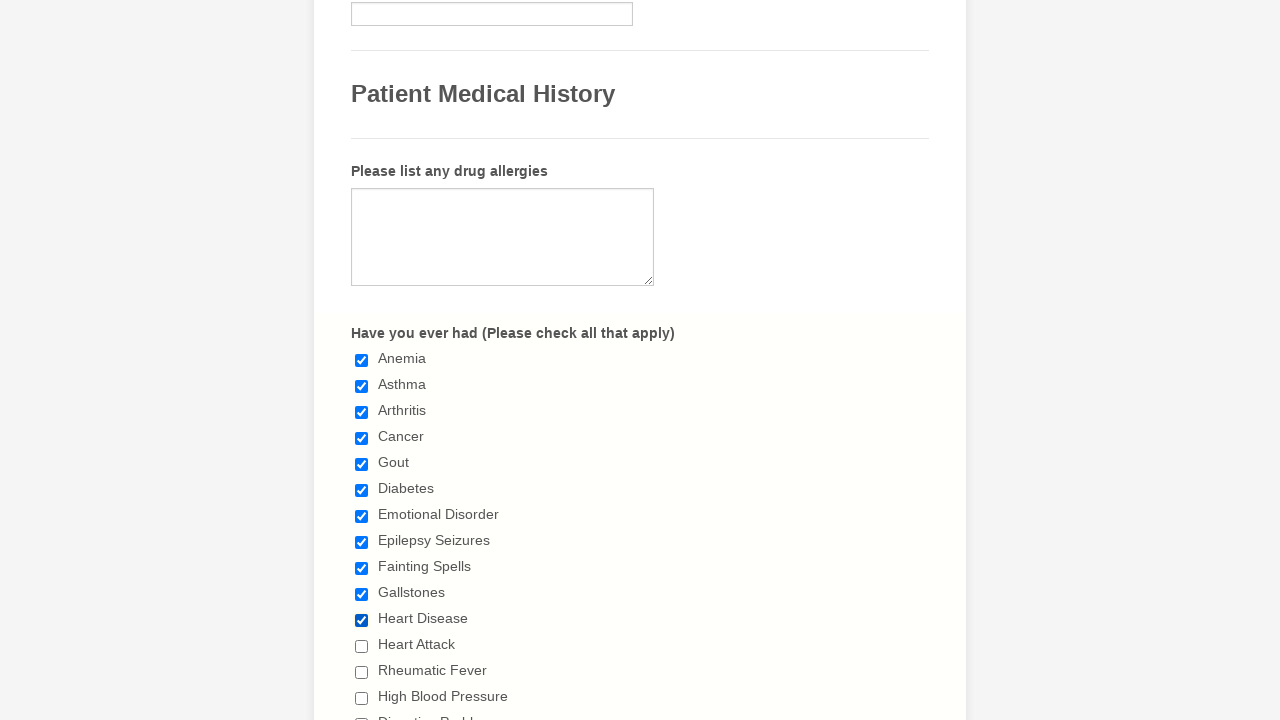

Waited 1000ms after selecting checkbox 11
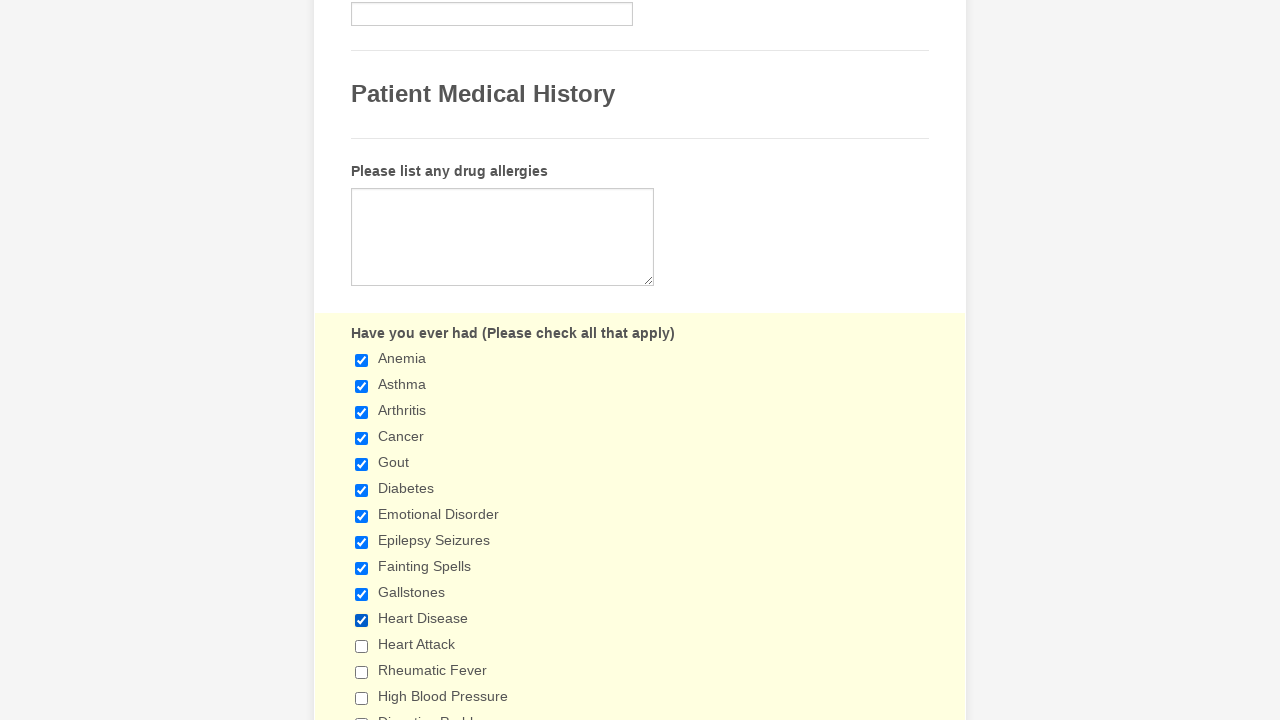

Clicked checkbox 12 to select it at (362, 646) on input[type='checkbox'] >> nth=11
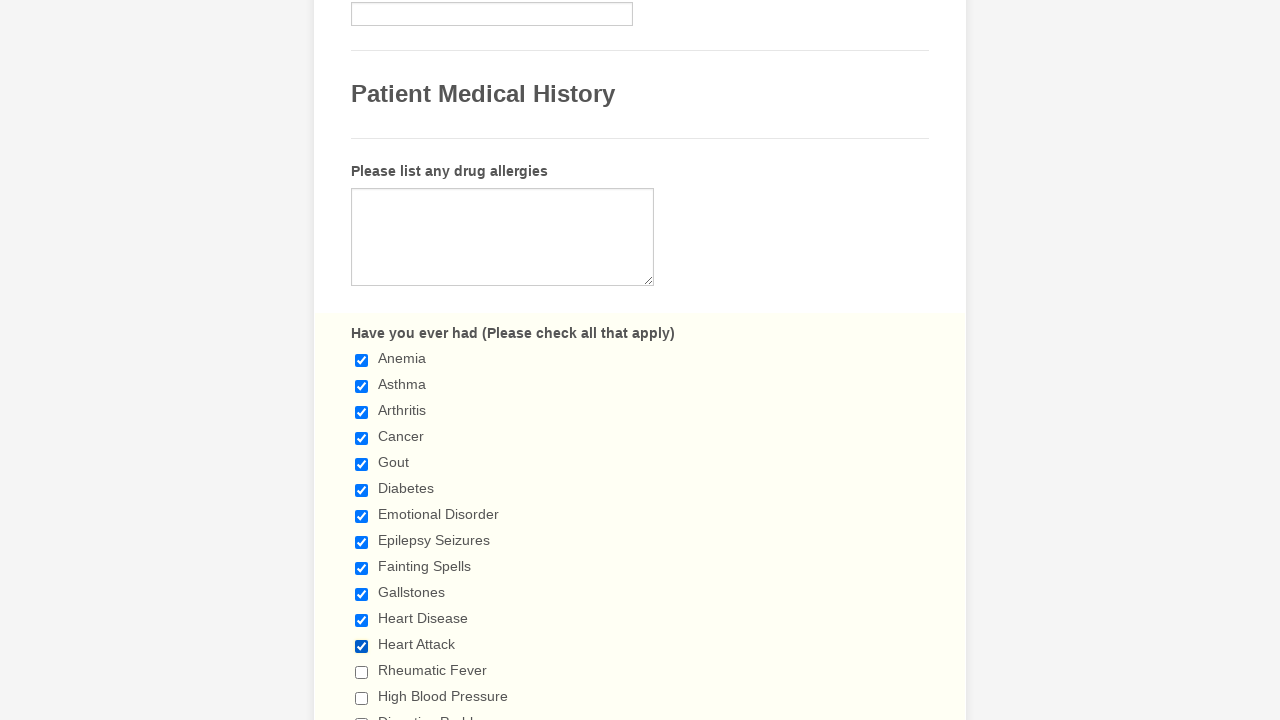

Waited 1000ms after selecting checkbox 12
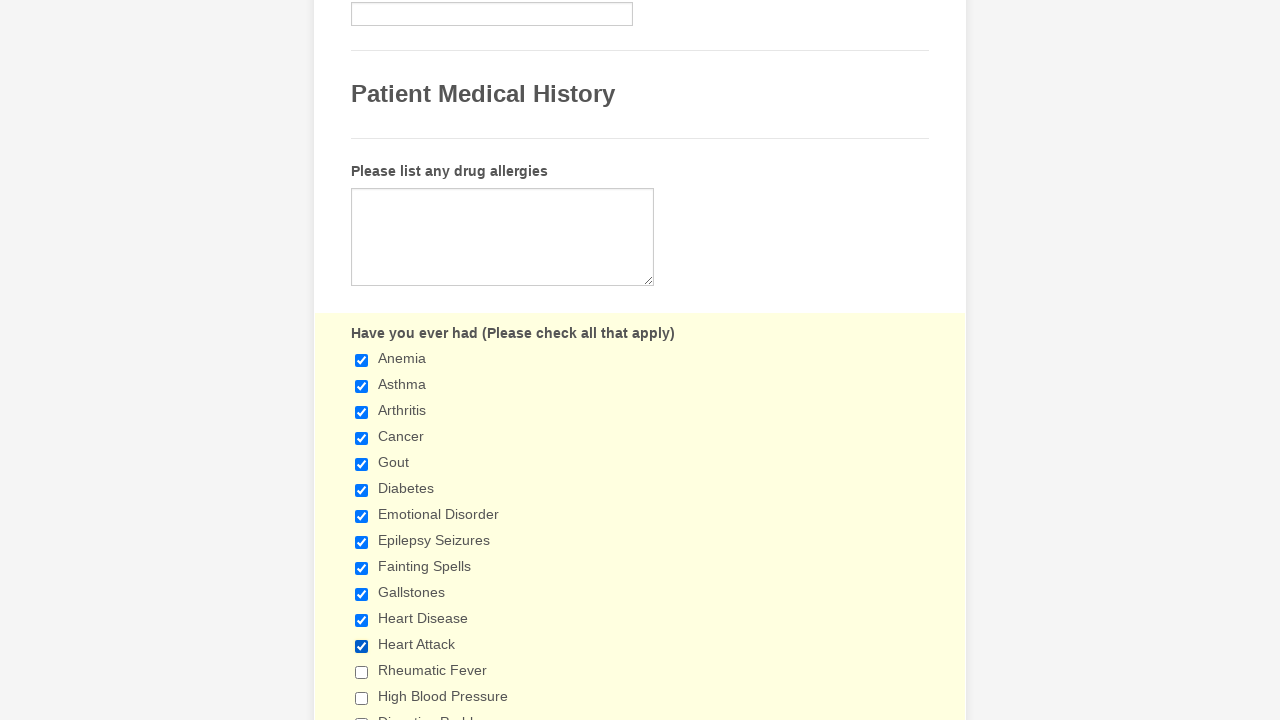

Clicked checkbox 13 to select it at (362, 672) on input[type='checkbox'] >> nth=12
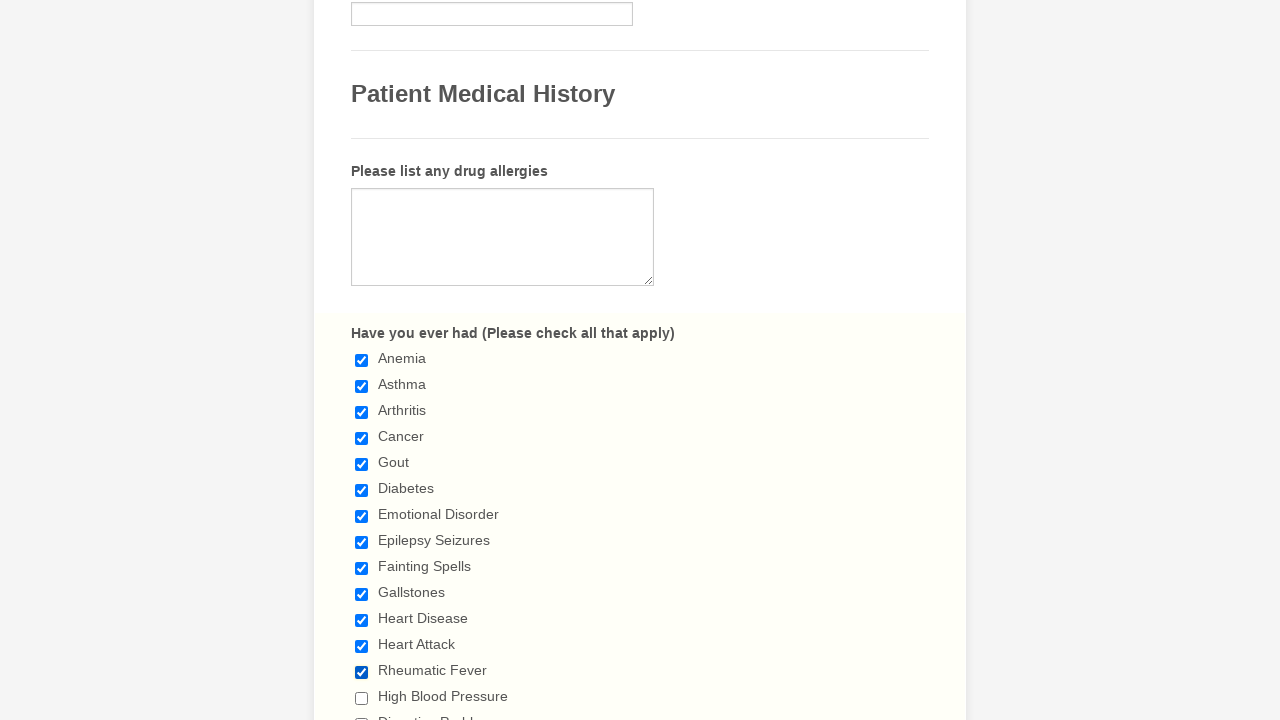

Waited 1000ms after selecting checkbox 13
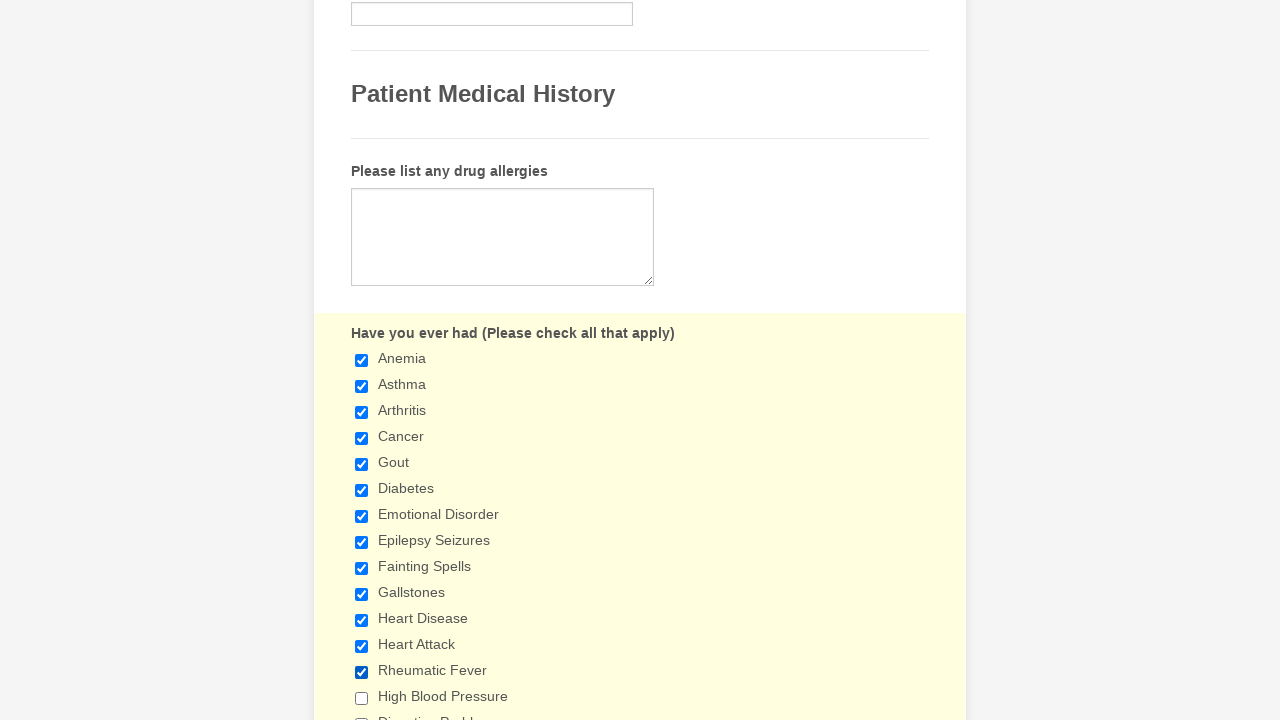

Clicked checkbox 14 to select it at (362, 698) on input[type='checkbox'] >> nth=13
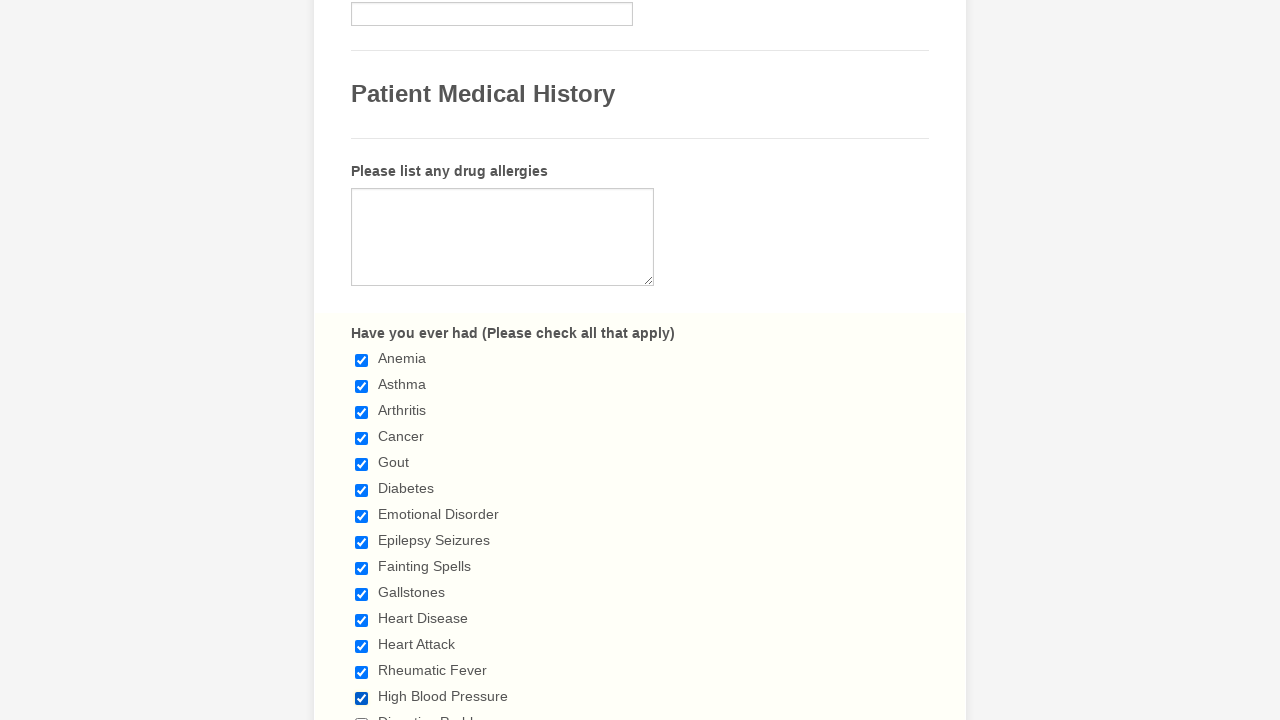

Waited 1000ms after selecting checkbox 14
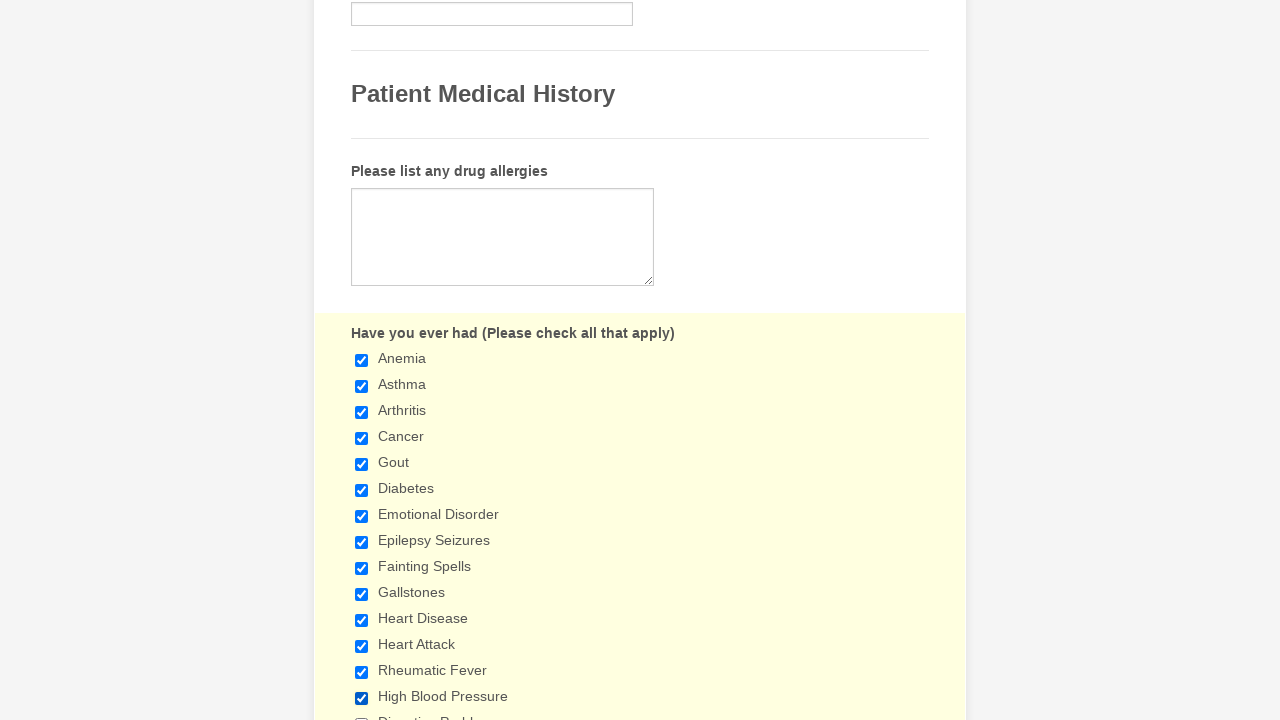

Clicked checkbox 15 to select it at (362, 714) on input[type='checkbox'] >> nth=14
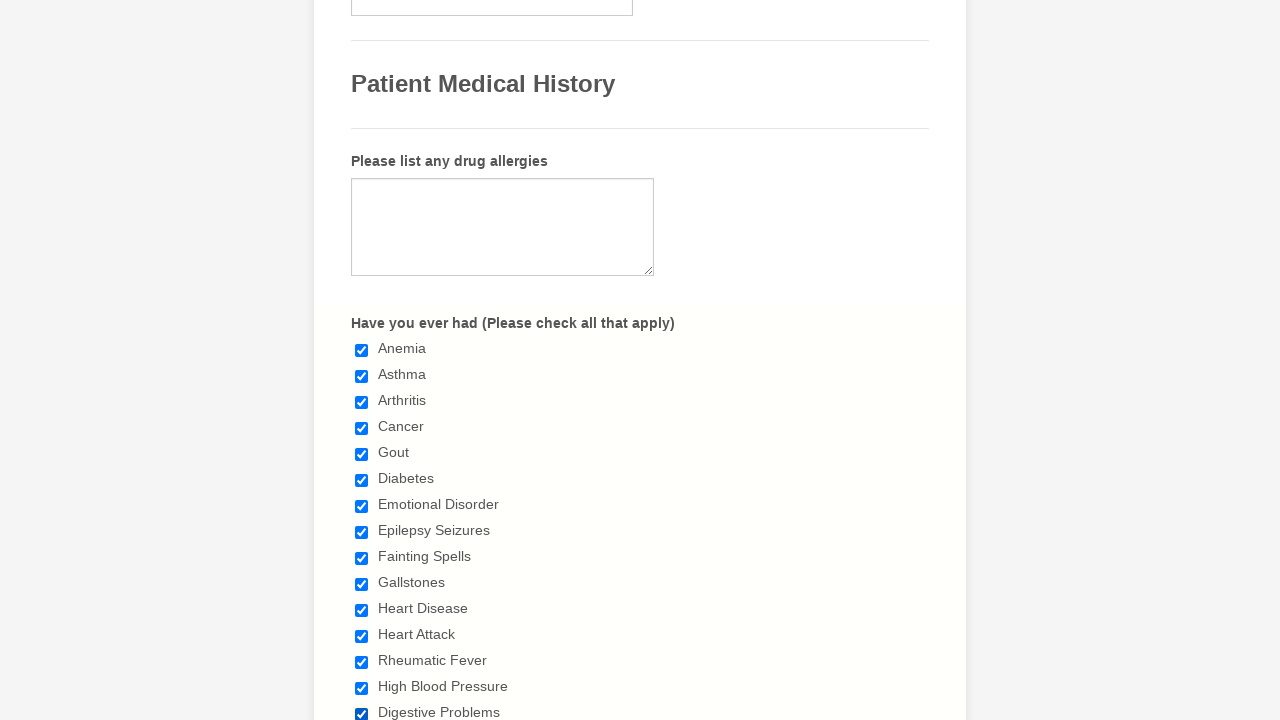

Waited 1000ms after selecting checkbox 15
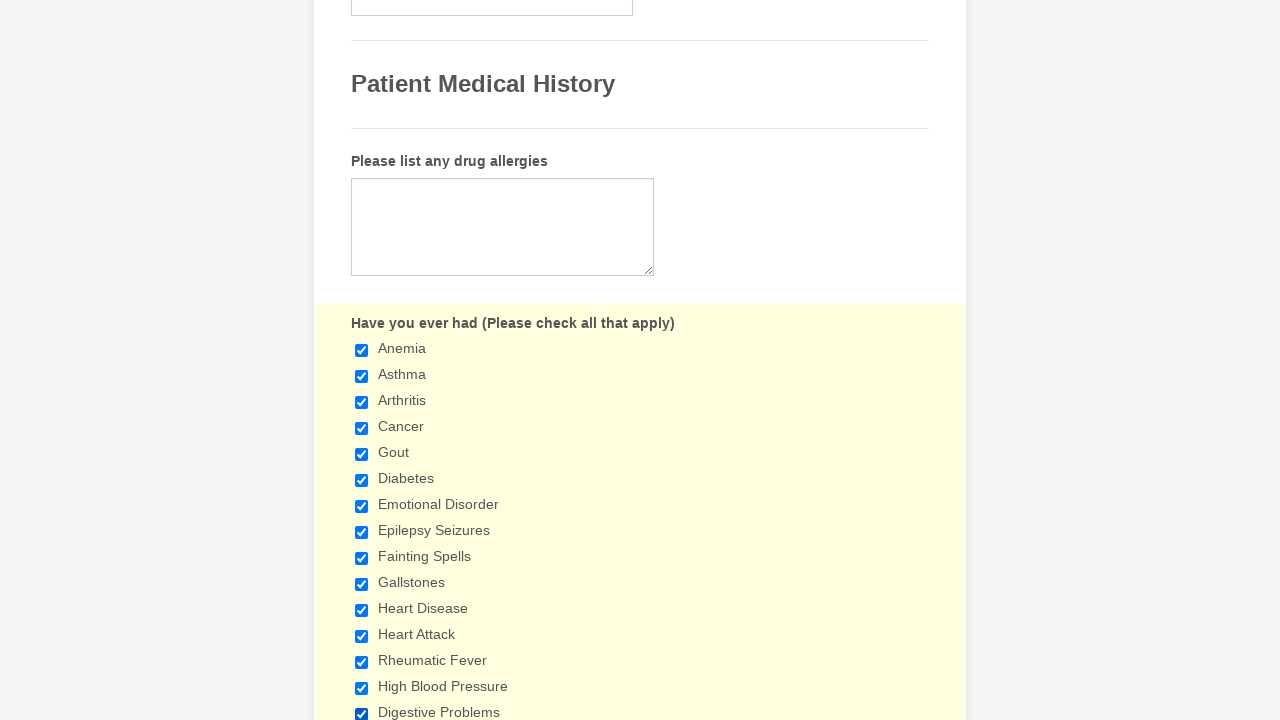

Clicked checkbox 16 to select it at (362, 360) on input[type='checkbox'] >> nth=15
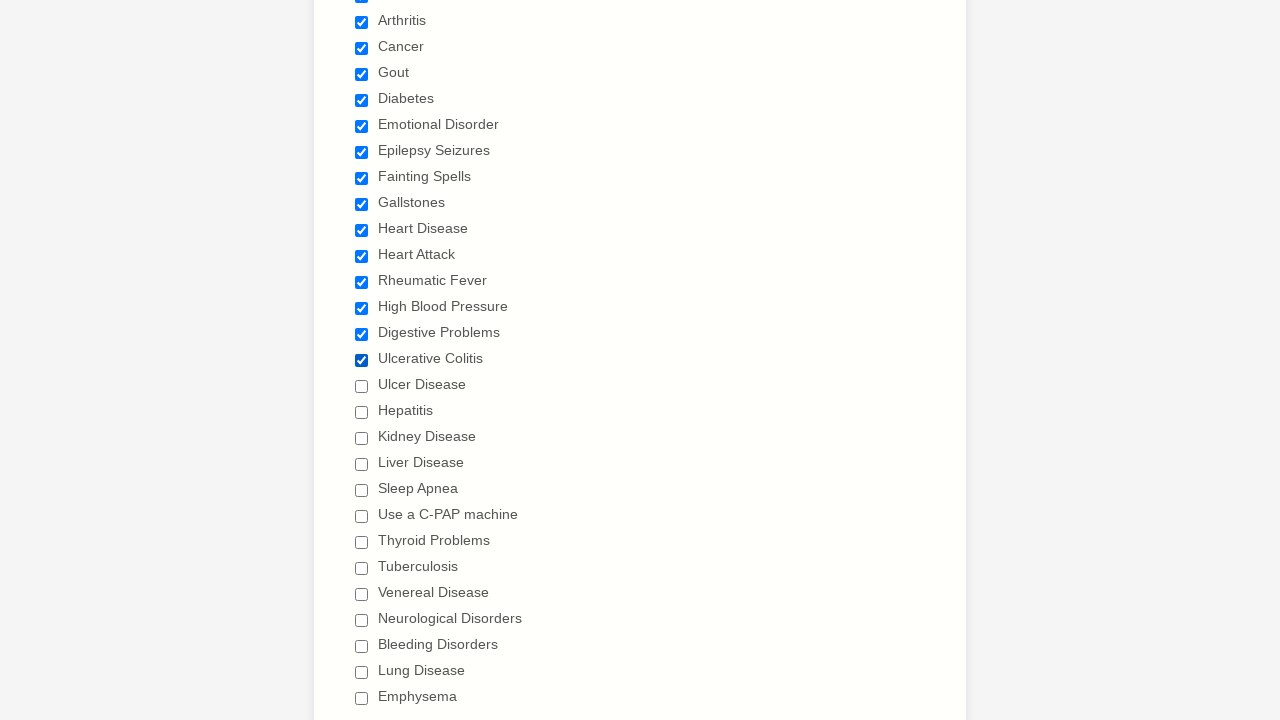

Waited 1000ms after selecting checkbox 16
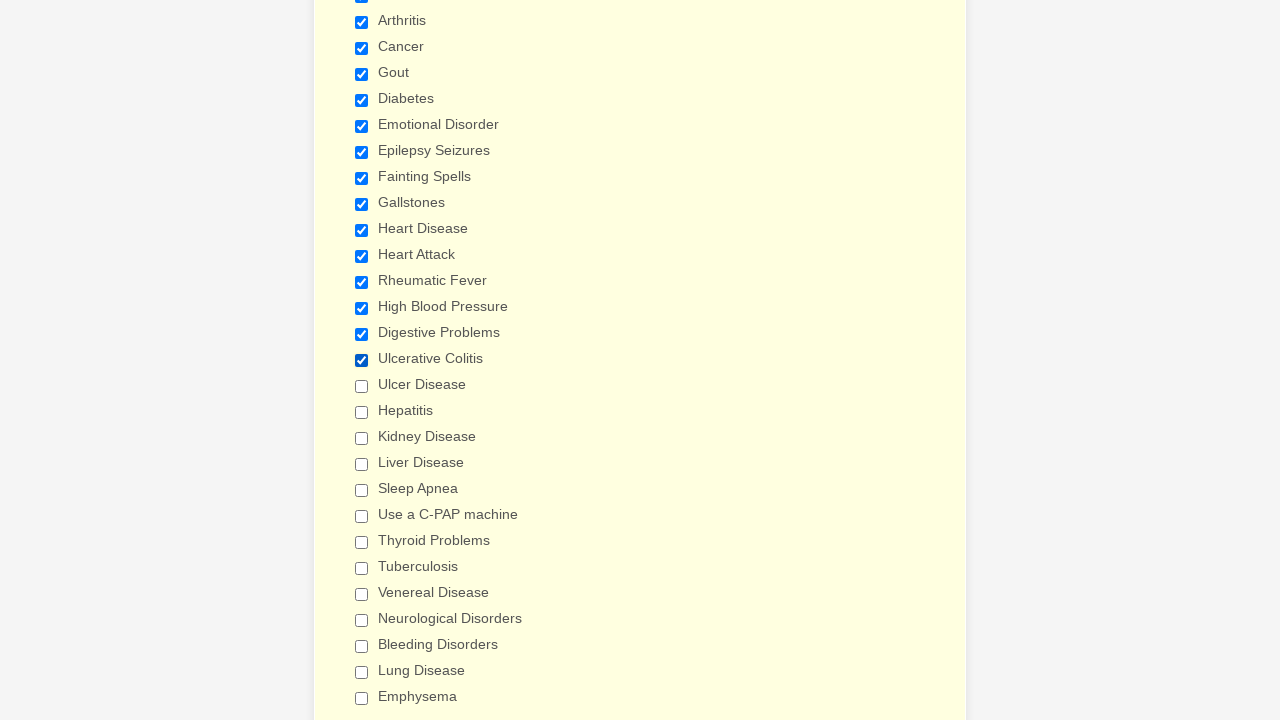

Clicked checkbox 17 to select it at (362, 386) on input[type='checkbox'] >> nth=16
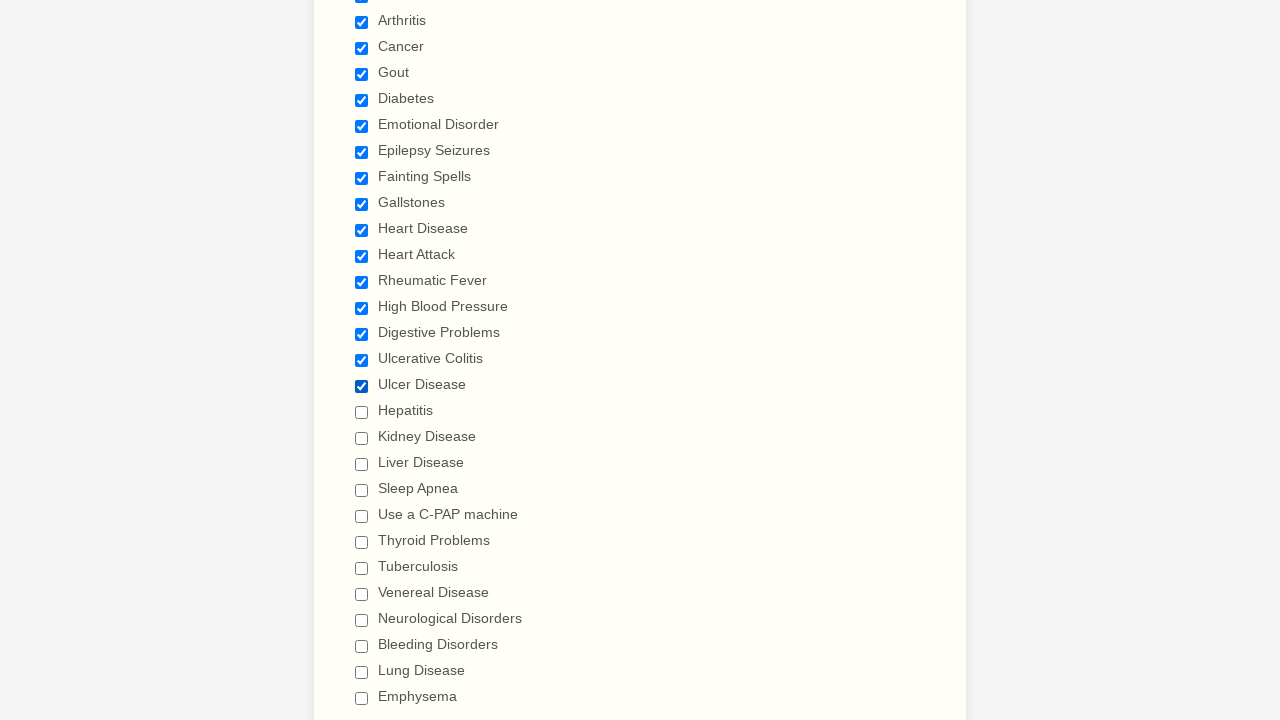

Waited 1000ms after selecting checkbox 17
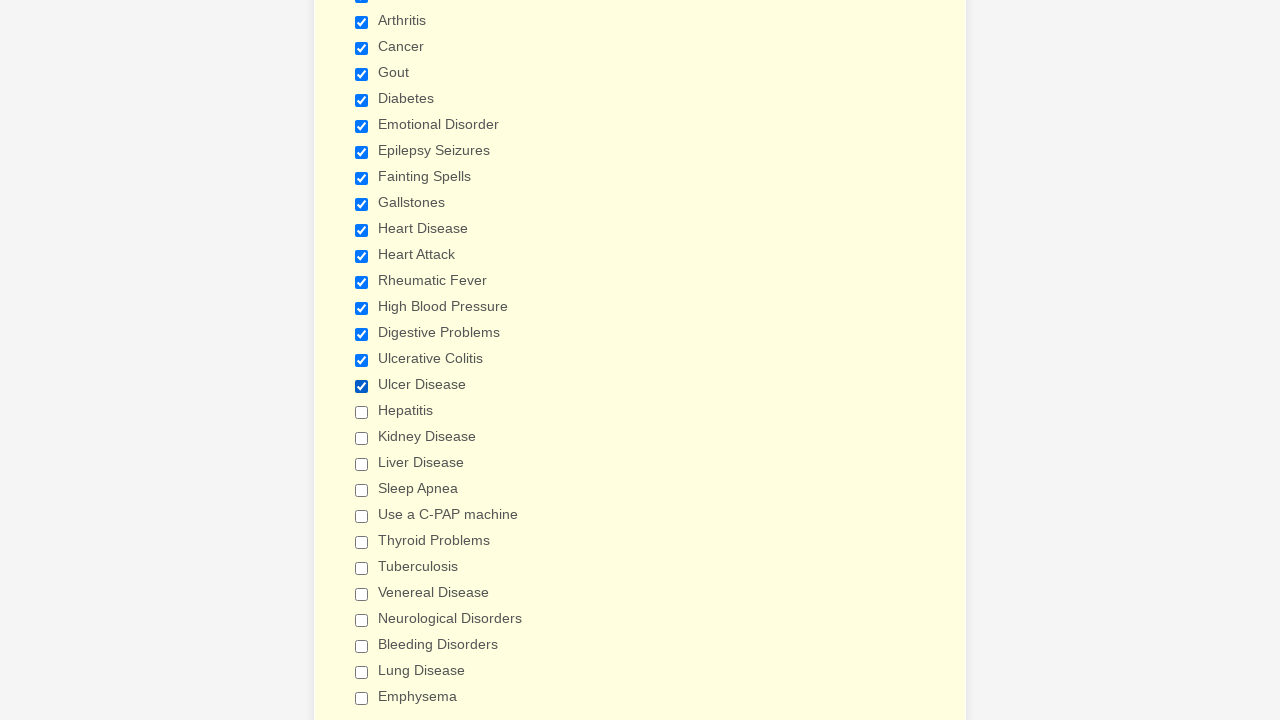

Clicked checkbox 18 to select it at (362, 412) on input[type='checkbox'] >> nth=17
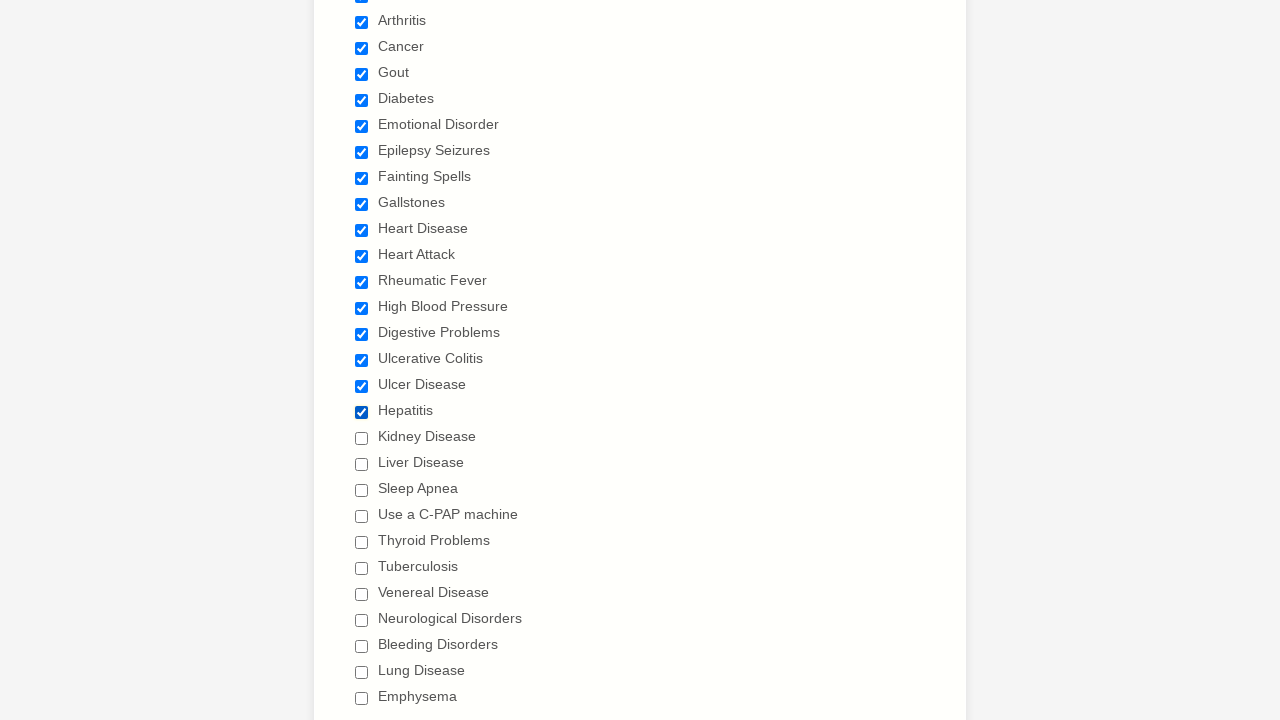

Waited 1000ms after selecting checkbox 18
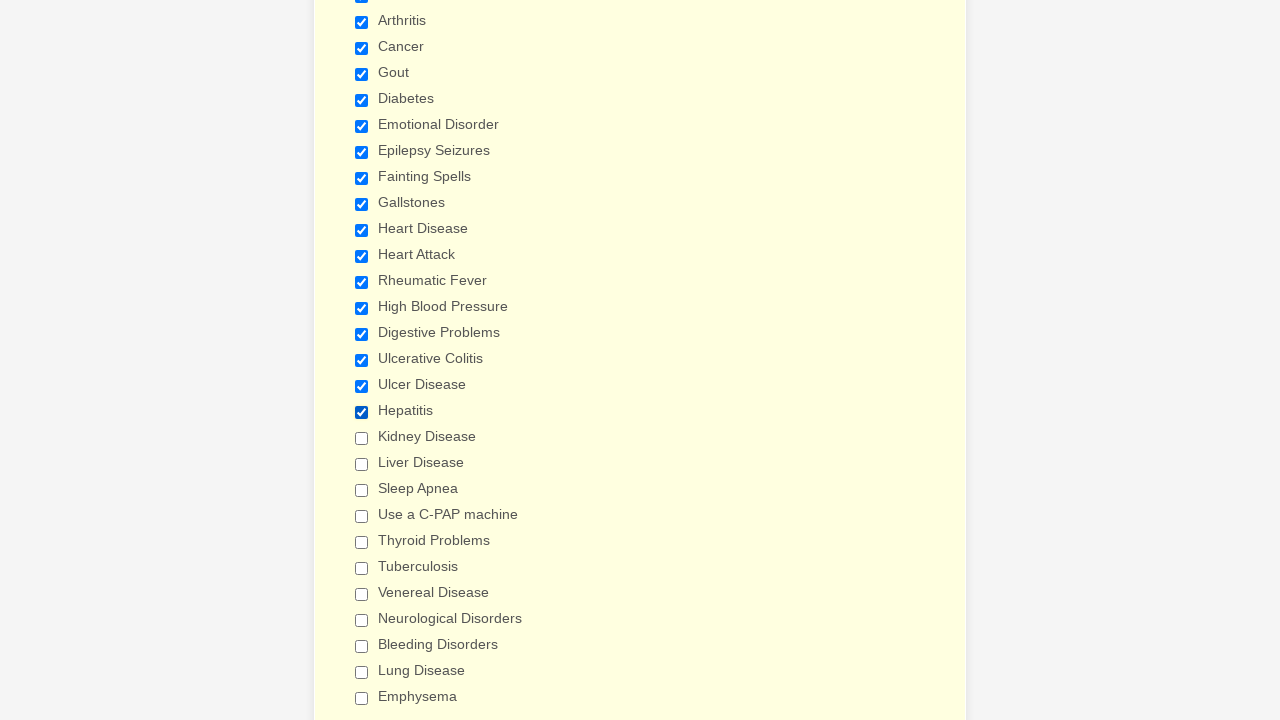

Clicked checkbox 19 to select it at (362, 438) on input[type='checkbox'] >> nth=18
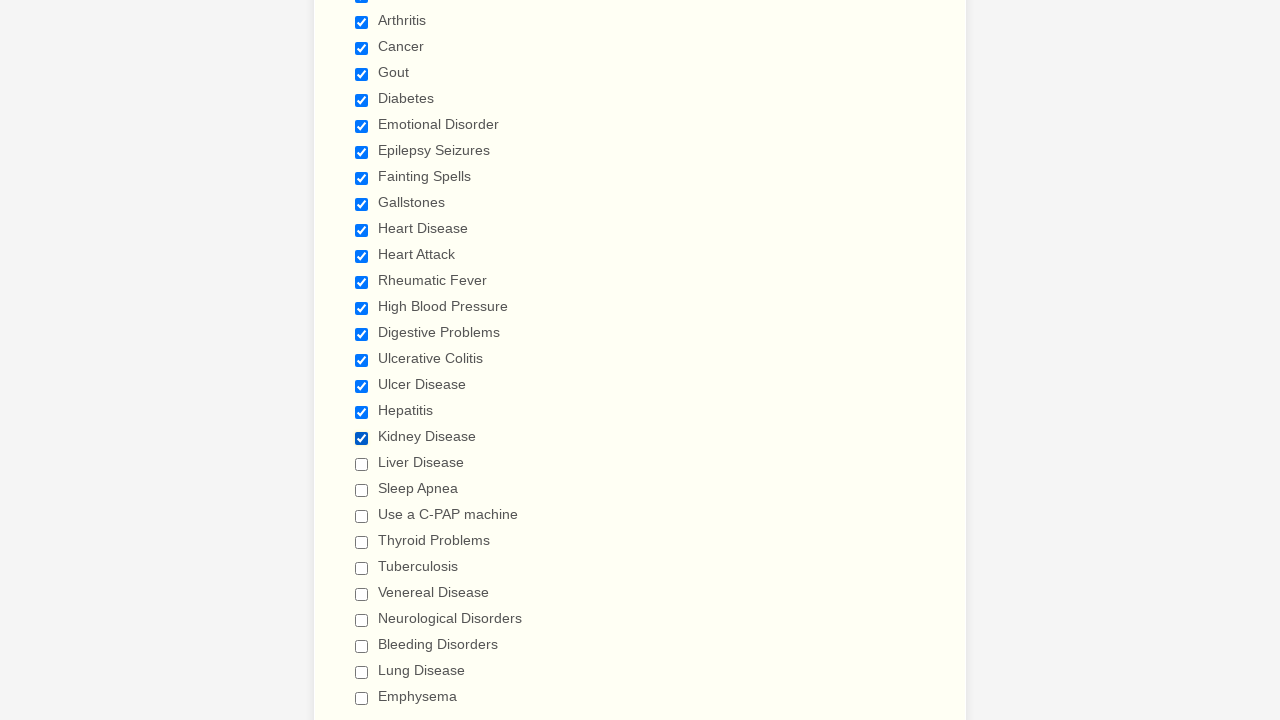

Waited 1000ms after selecting checkbox 19
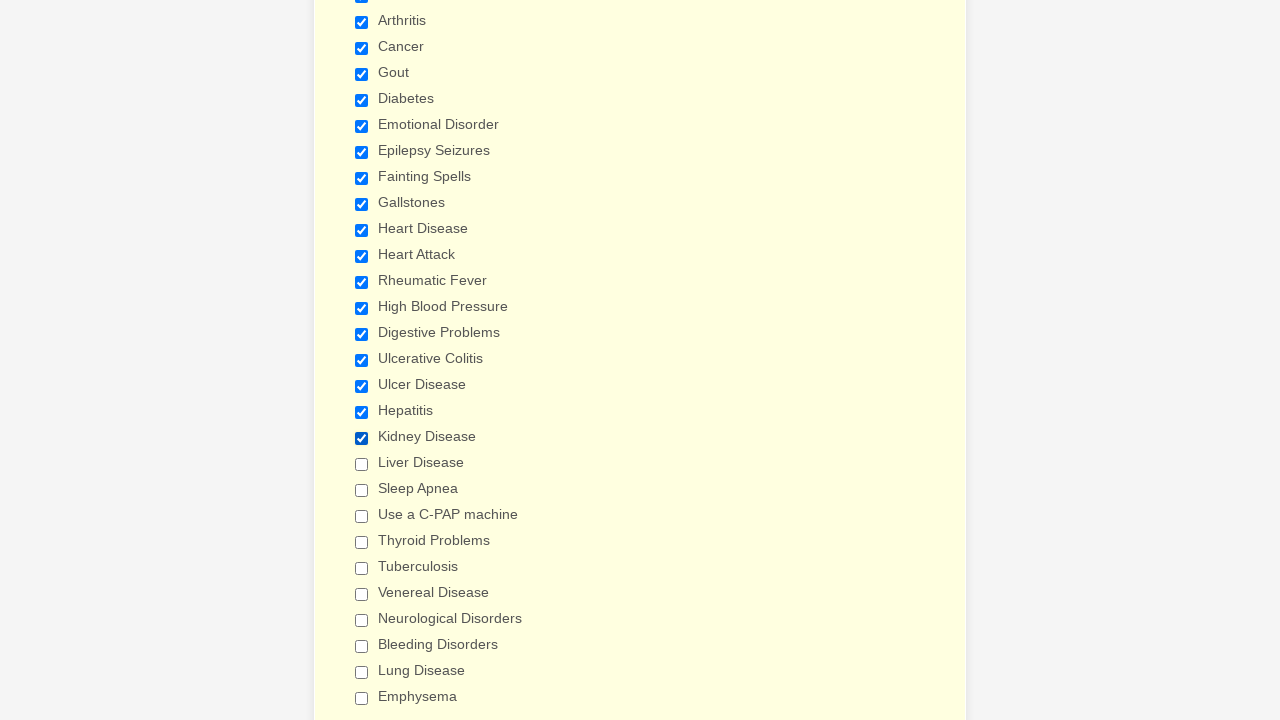

Clicked checkbox 20 to select it at (362, 464) on input[type='checkbox'] >> nth=19
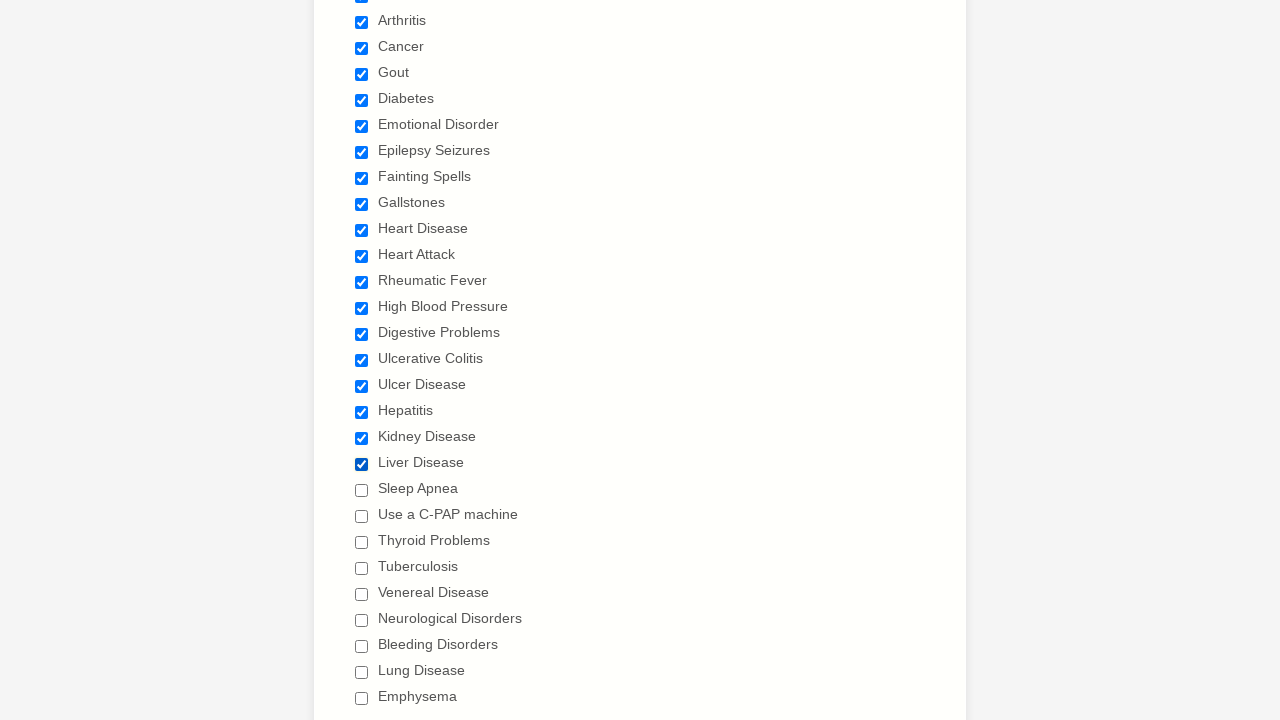

Waited 1000ms after selecting checkbox 20
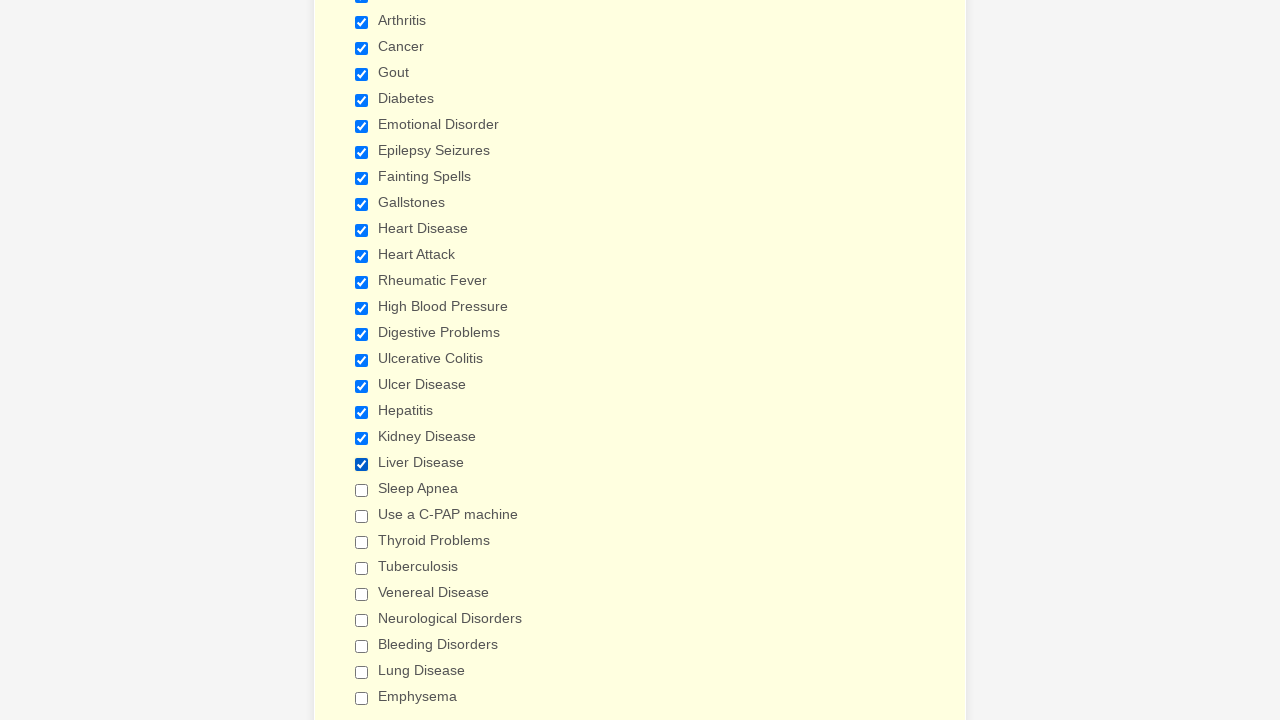

Clicked checkbox 21 to select it at (362, 490) on input[type='checkbox'] >> nth=20
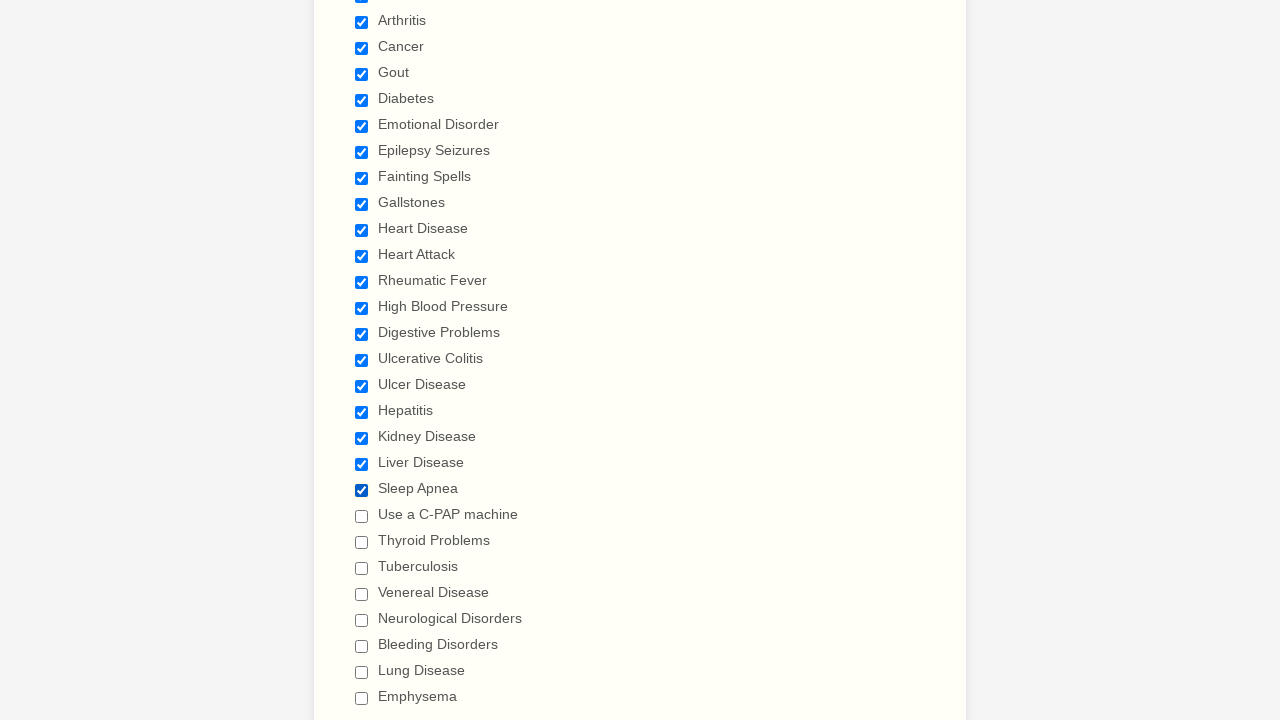

Waited 1000ms after selecting checkbox 21
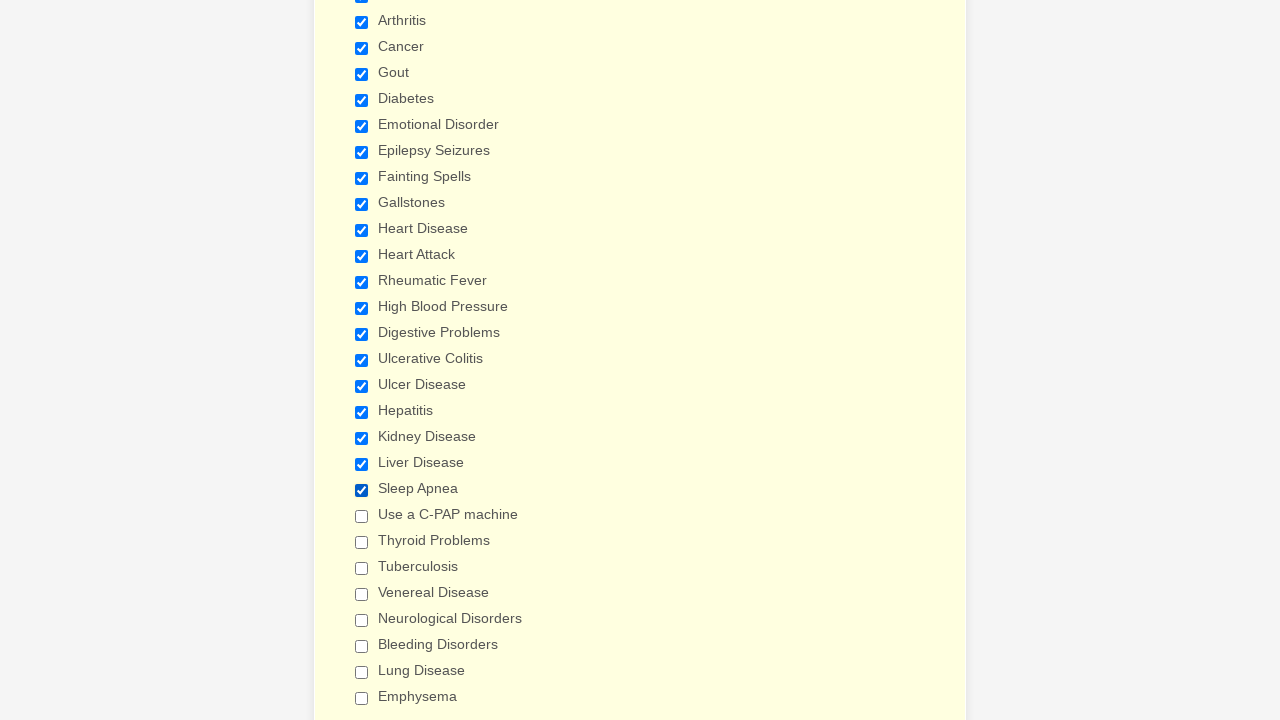

Clicked checkbox 22 to select it at (362, 516) on input[type='checkbox'] >> nth=21
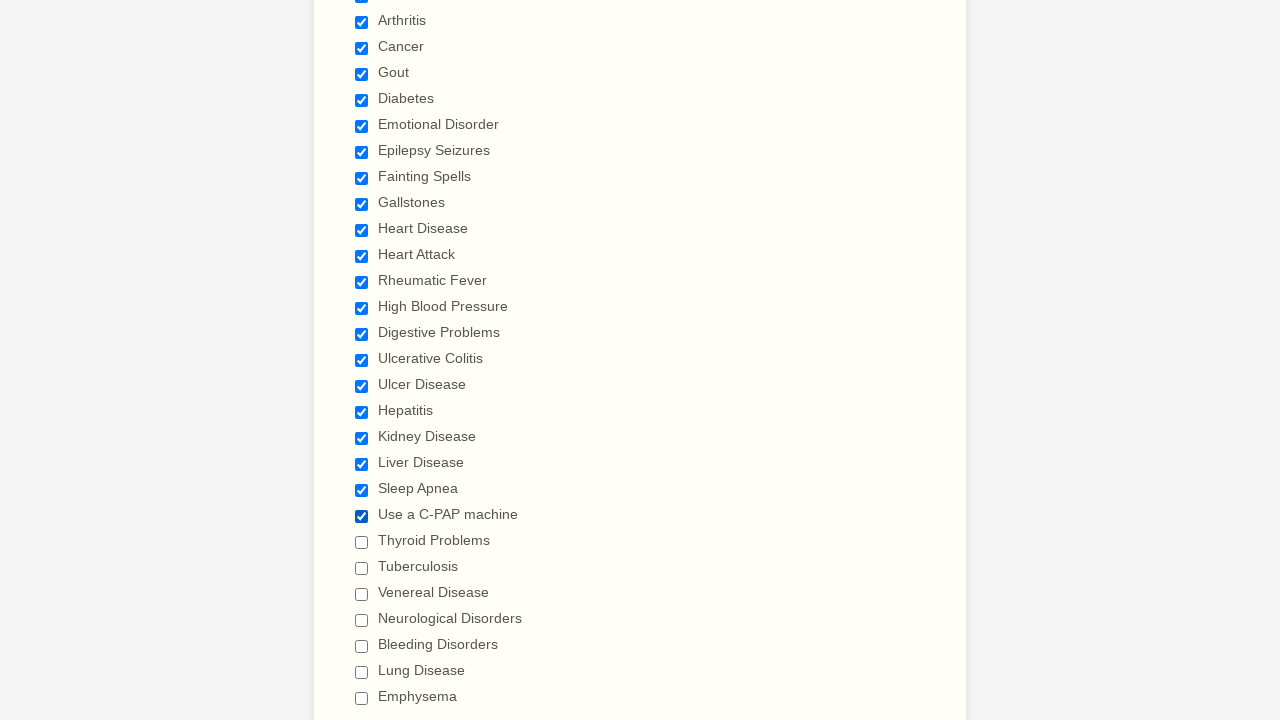

Waited 1000ms after selecting checkbox 22
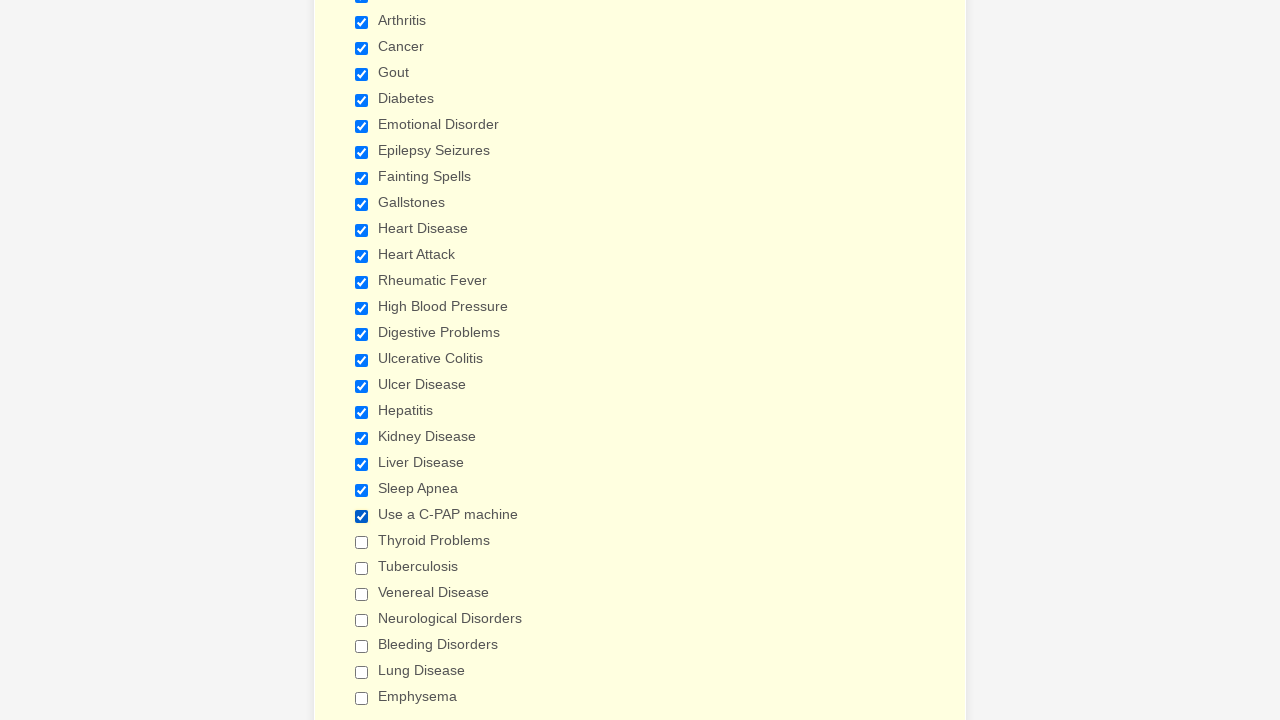

Clicked checkbox 23 to select it at (362, 542) on input[type='checkbox'] >> nth=22
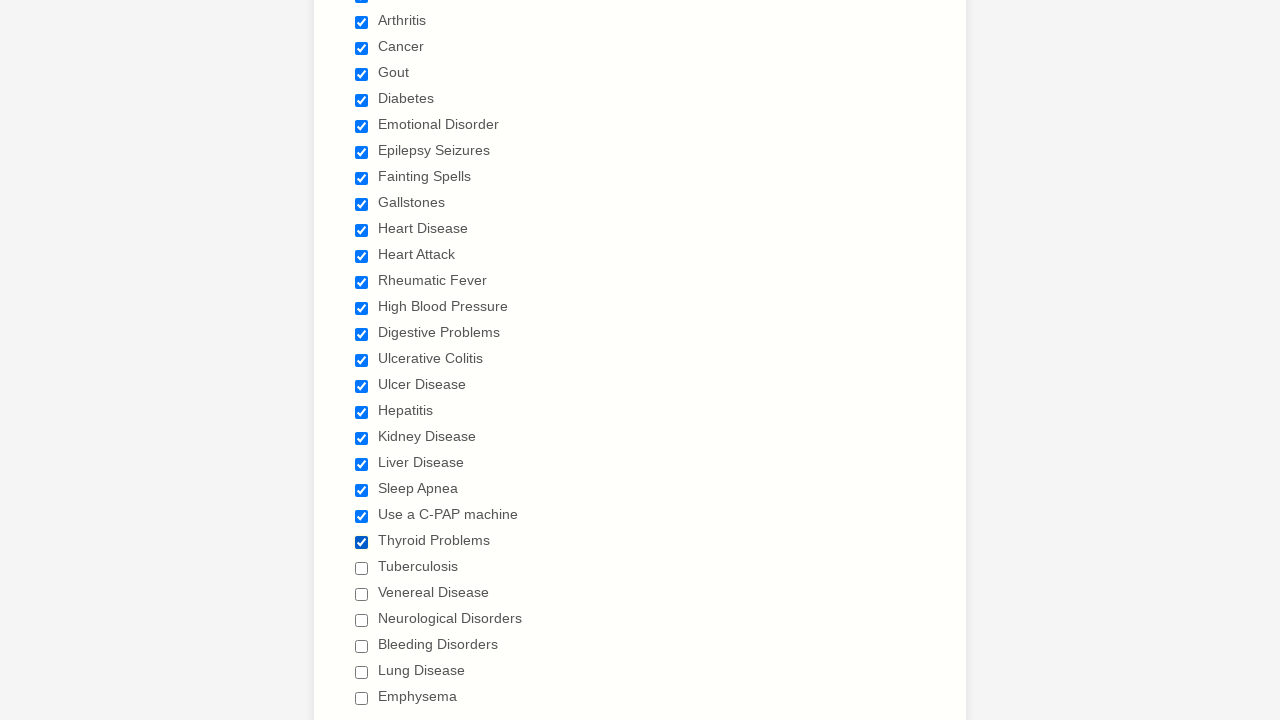

Waited 1000ms after selecting checkbox 23
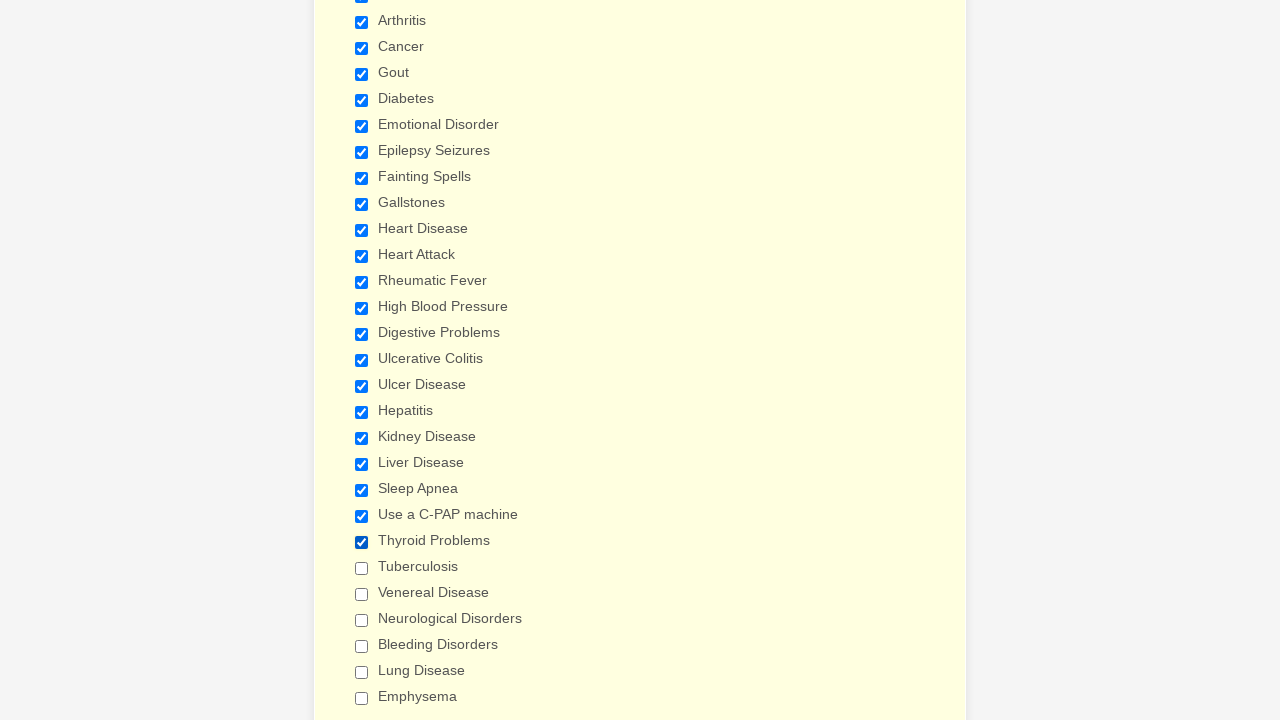

Clicked checkbox 24 to select it at (362, 568) on input[type='checkbox'] >> nth=23
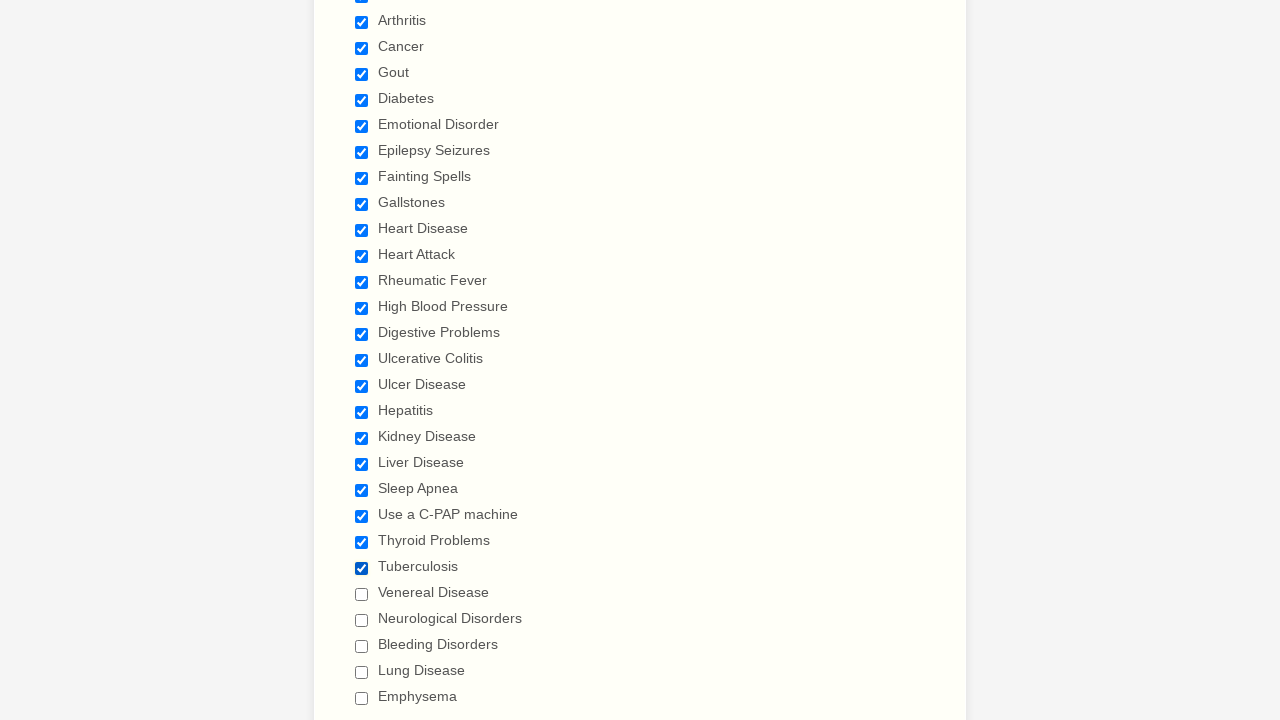

Waited 1000ms after selecting checkbox 24
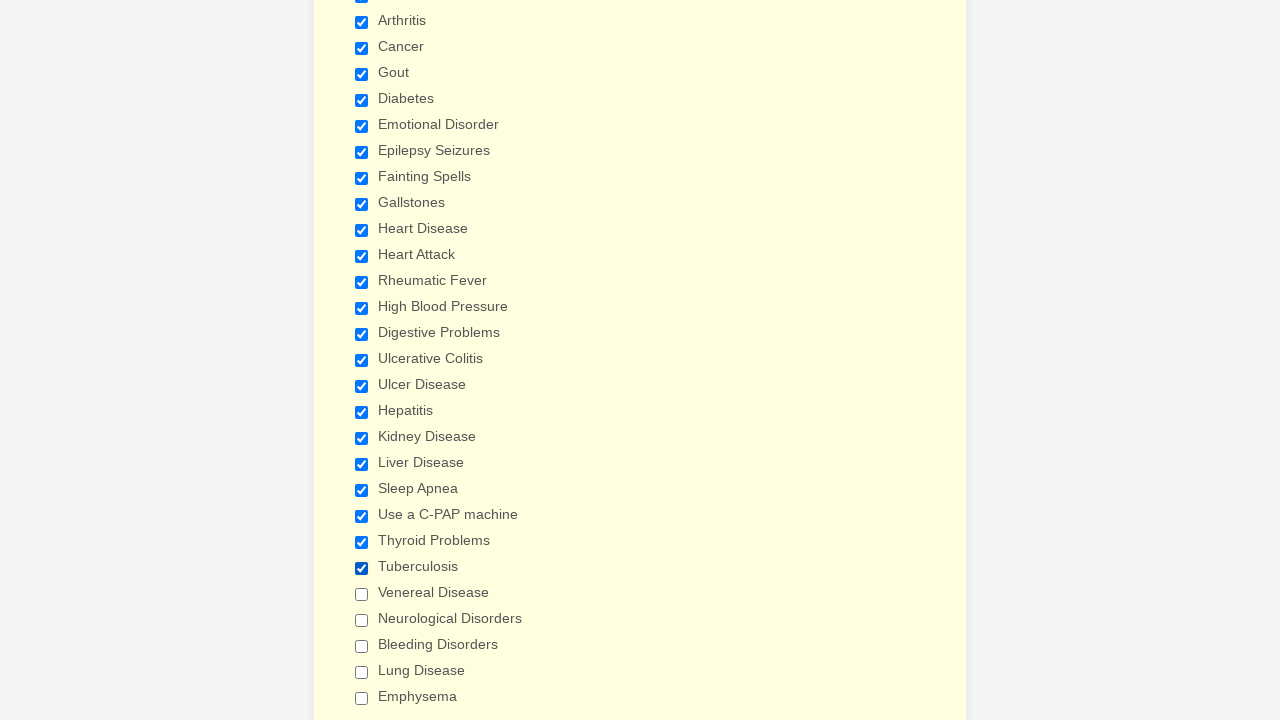

Clicked checkbox 25 to select it at (362, 594) on input[type='checkbox'] >> nth=24
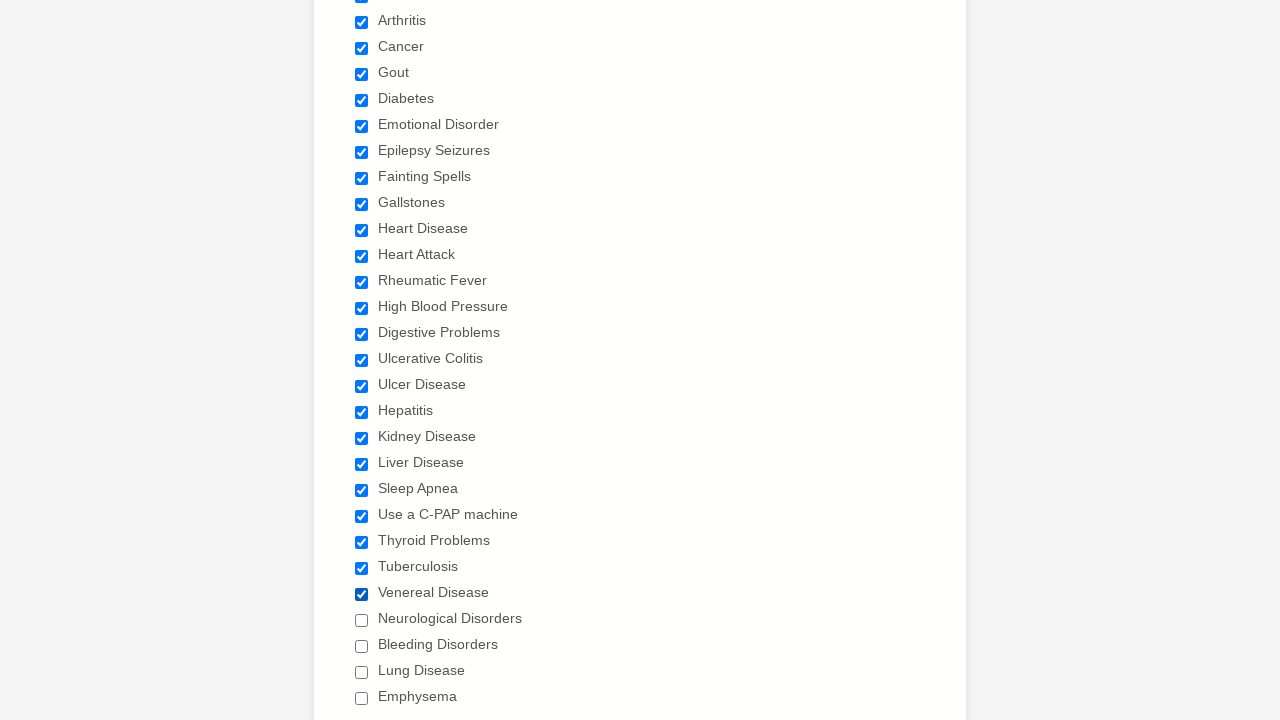

Waited 1000ms after selecting checkbox 25
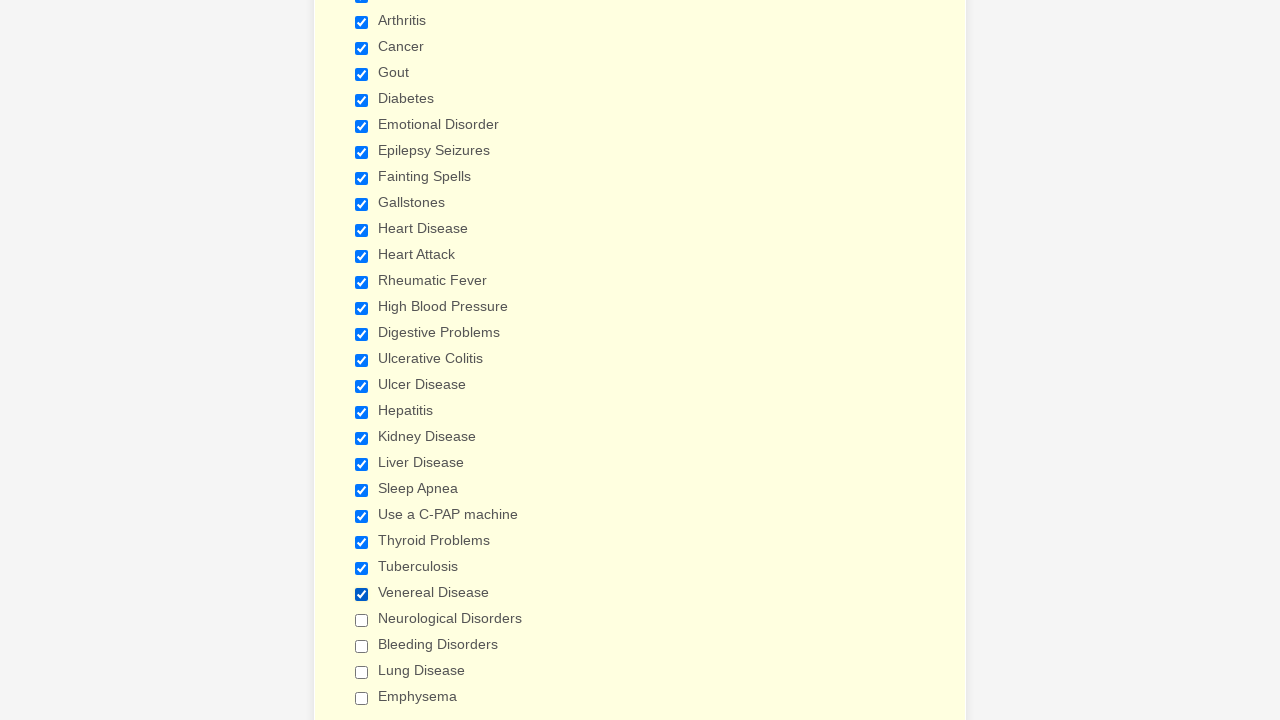

Clicked checkbox 26 to select it at (362, 620) on input[type='checkbox'] >> nth=25
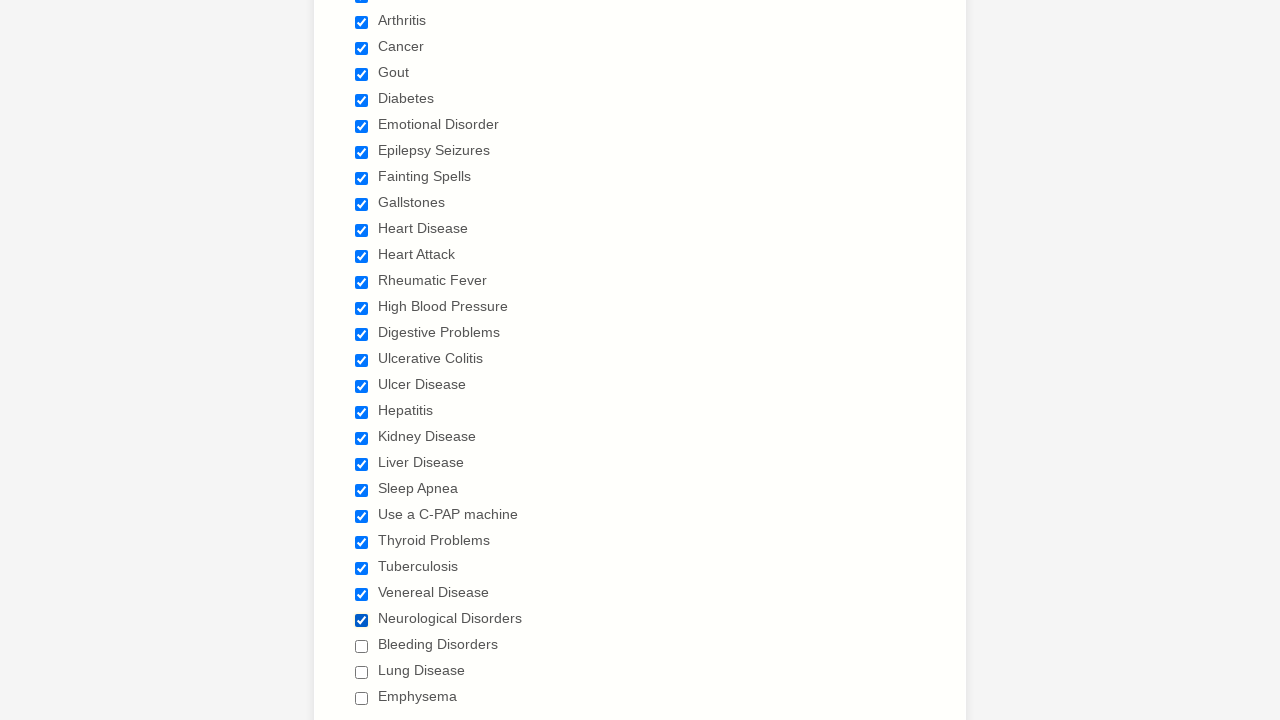

Waited 1000ms after selecting checkbox 26
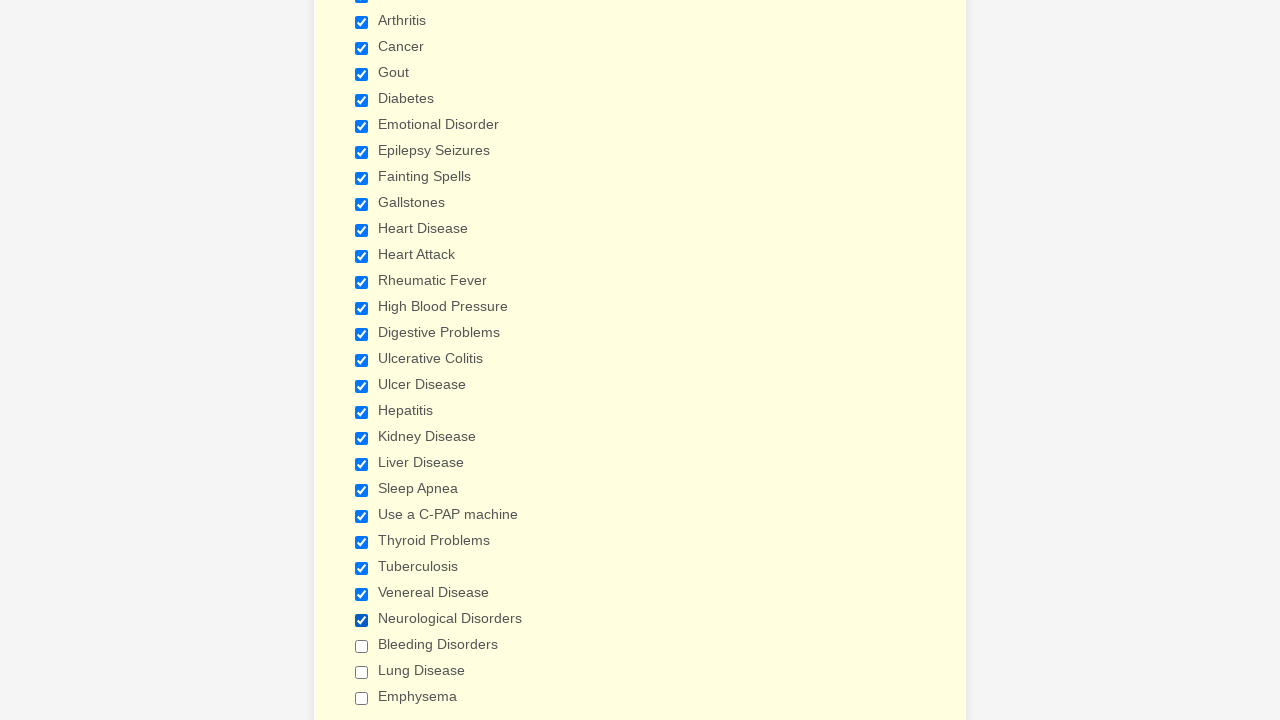

Clicked checkbox 27 to select it at (362, 646) on input[type='checkbox'] >> nth=26
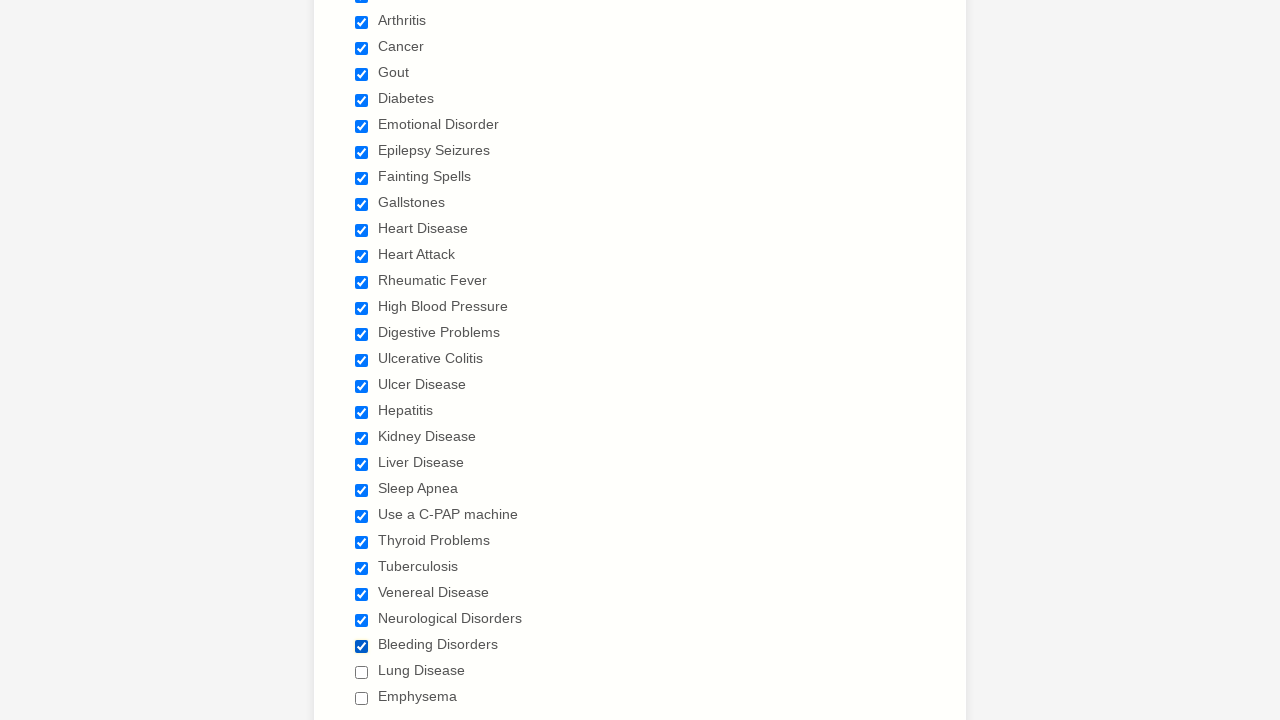

Waited 1000ms after selecting checkbox 27
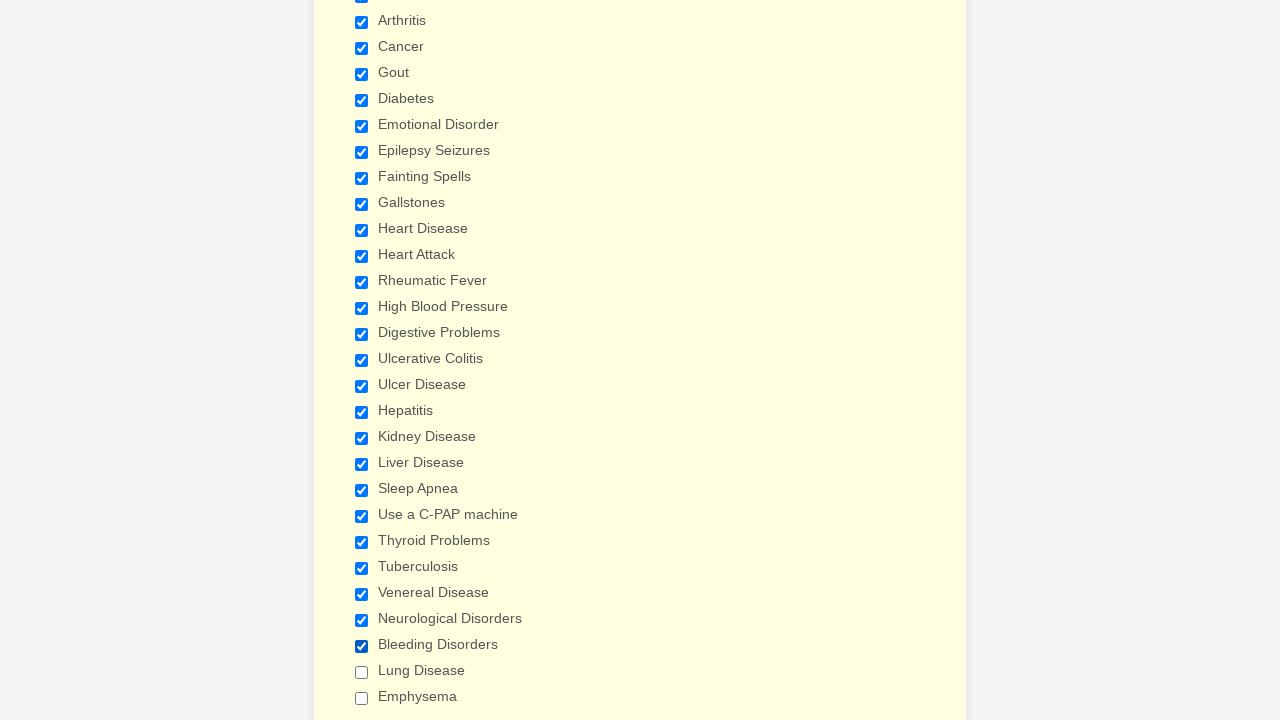

Clicked checkbox 28 to select it at (362, 672) on input[type='checkbox'] >> nth=27
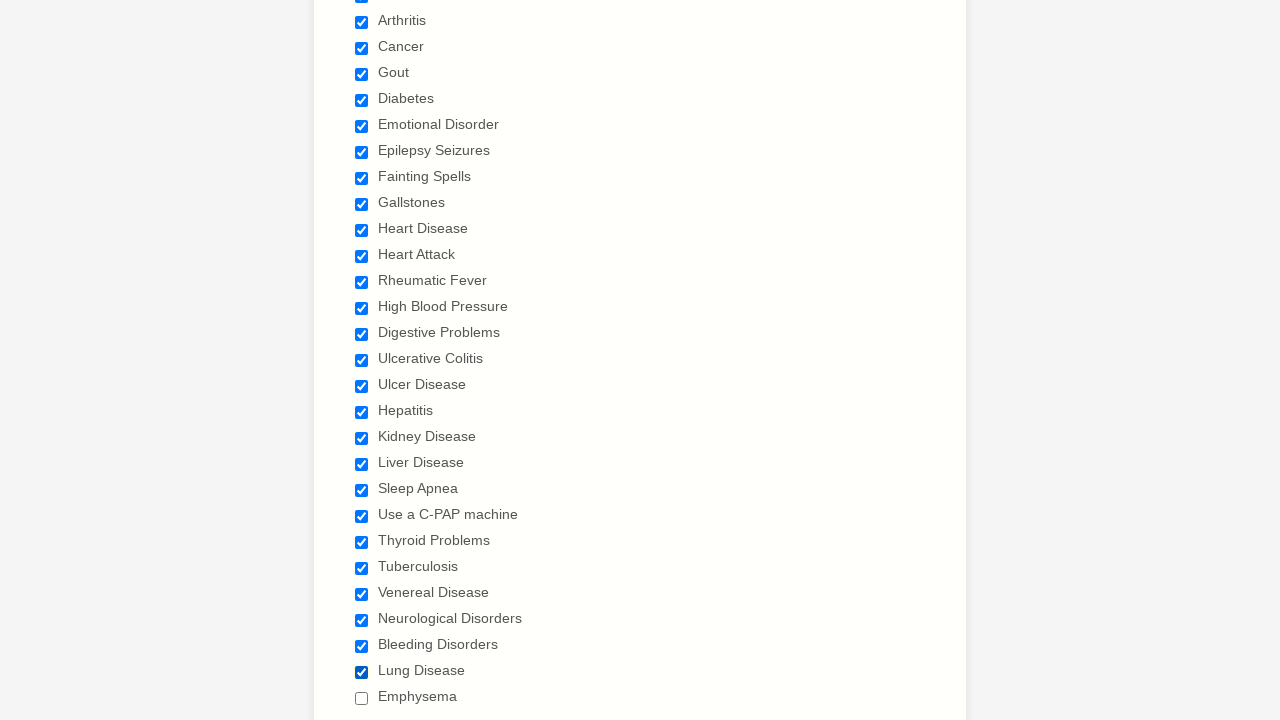

Waited 1000ms after selecting checkbox 28
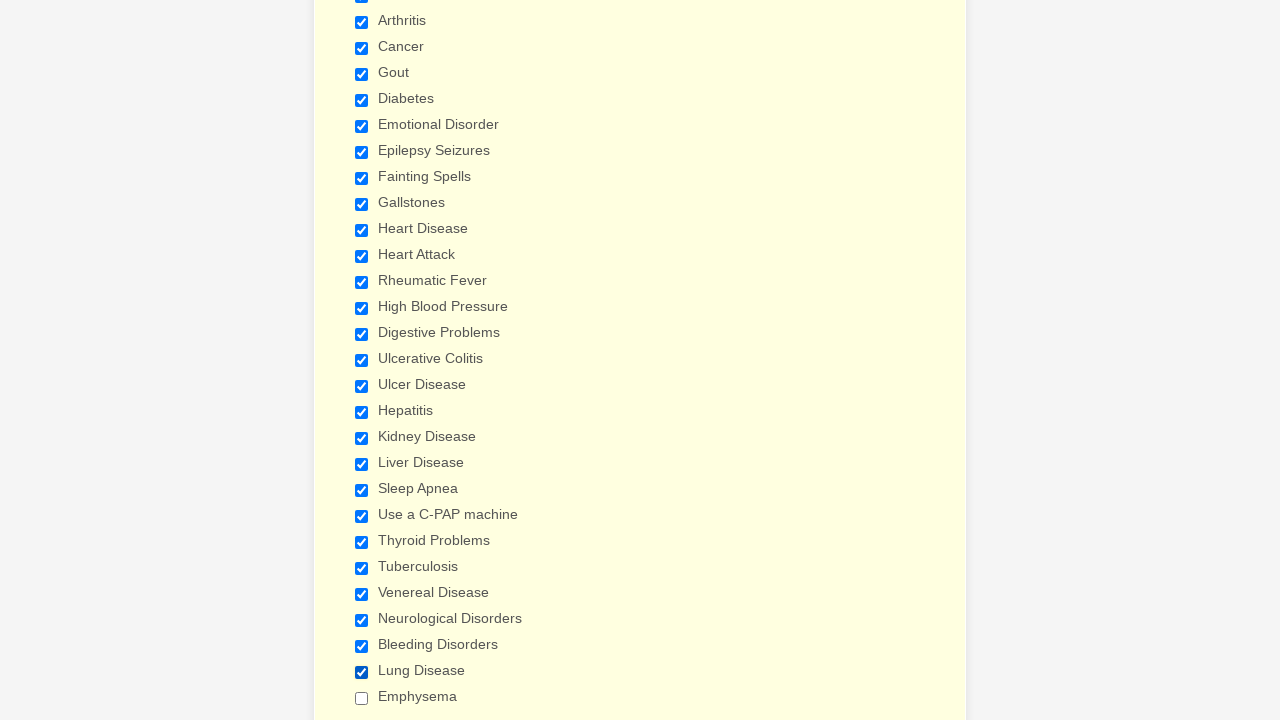

Clicked checkbox 29 to select it at (362, 698) on input[type='checkbox'] >> nth=28
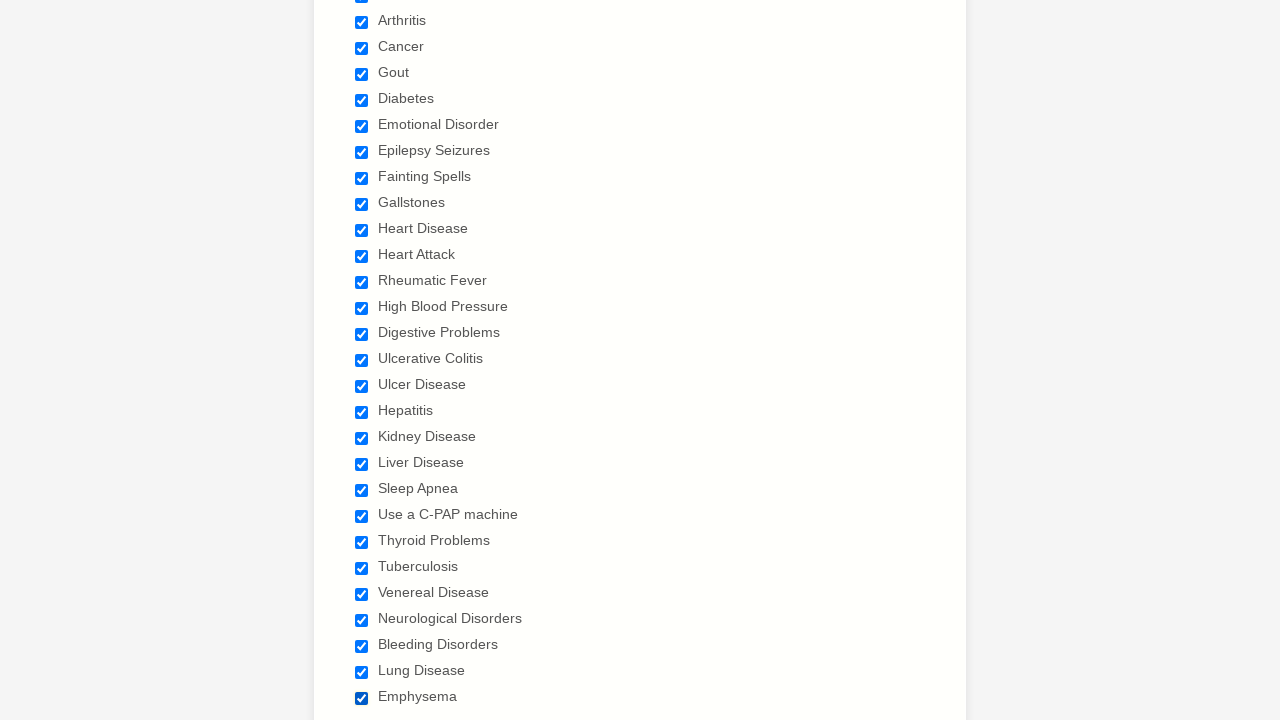

Waited 1000ms after selecting checkbox 29
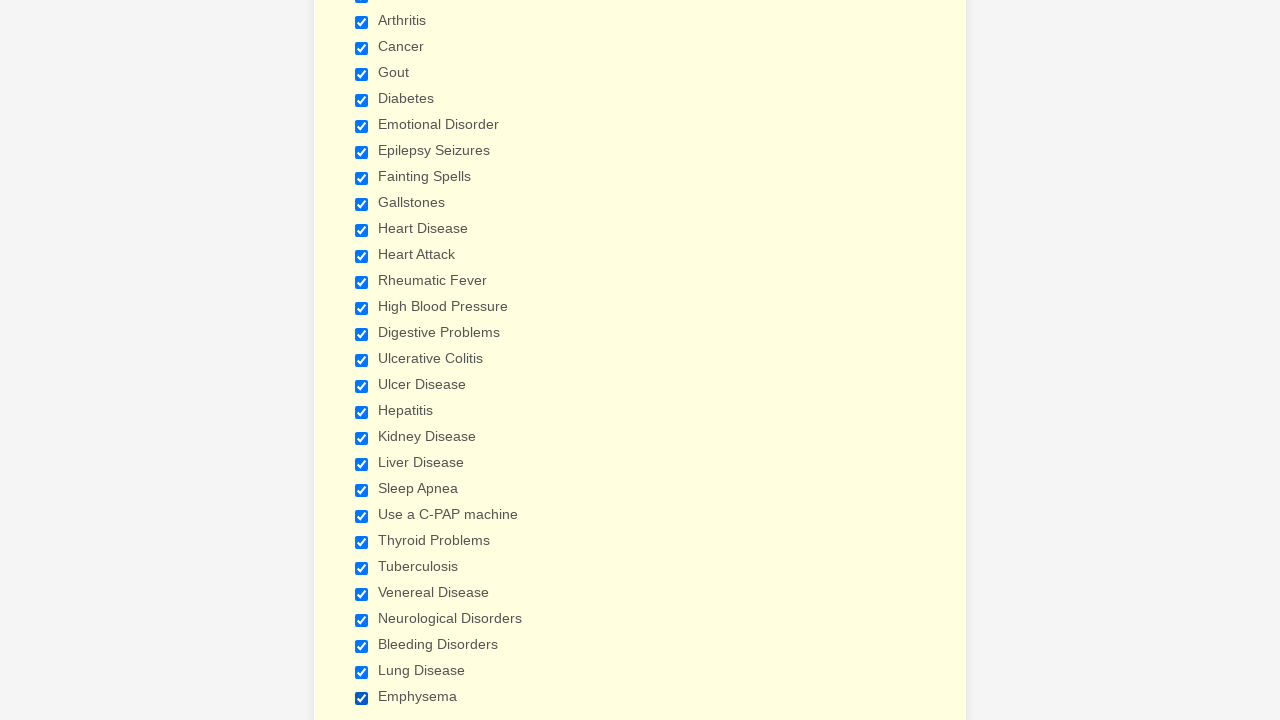

Verified checkbox 1 is selected
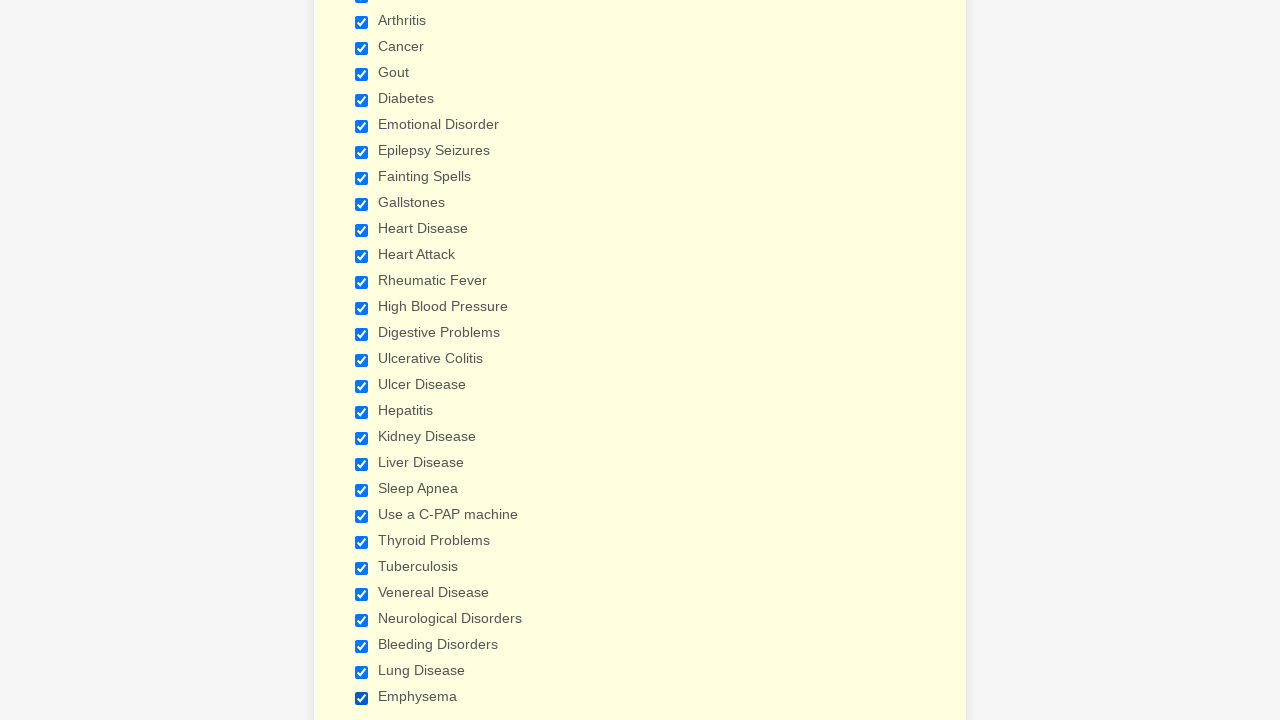

Verified checkbox 2 is selected
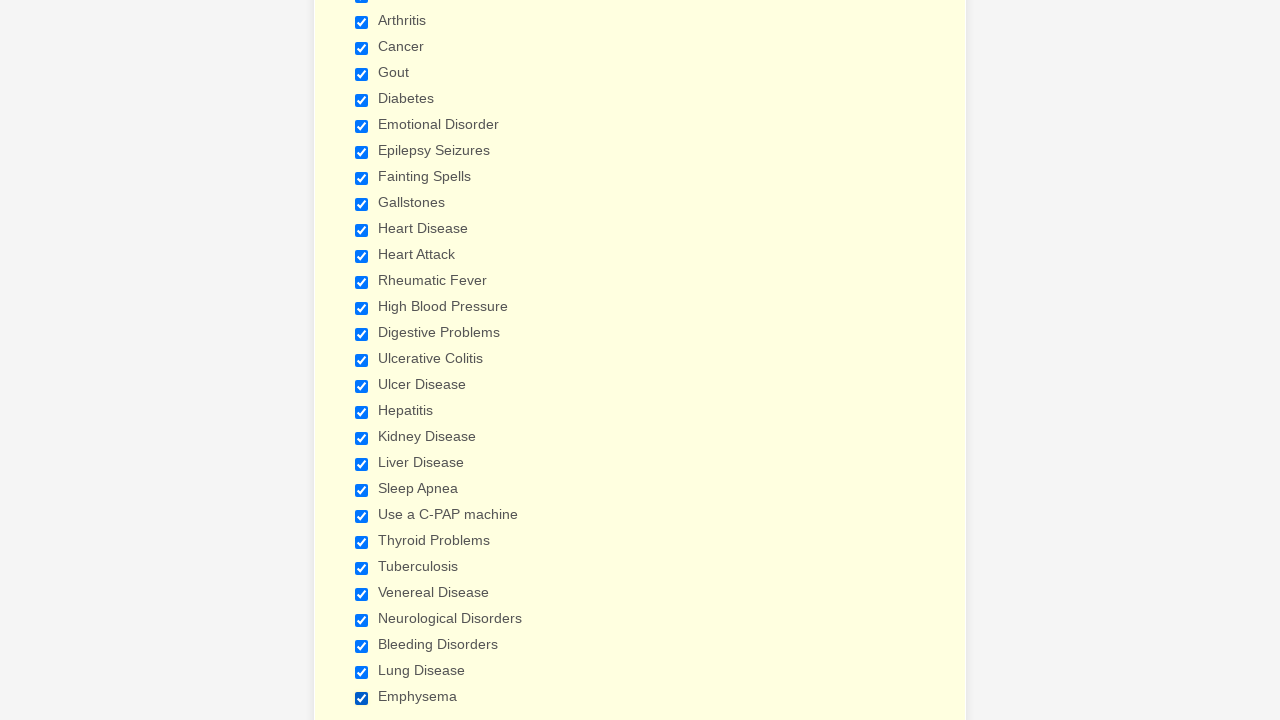

Verified checkbox 3 is selected
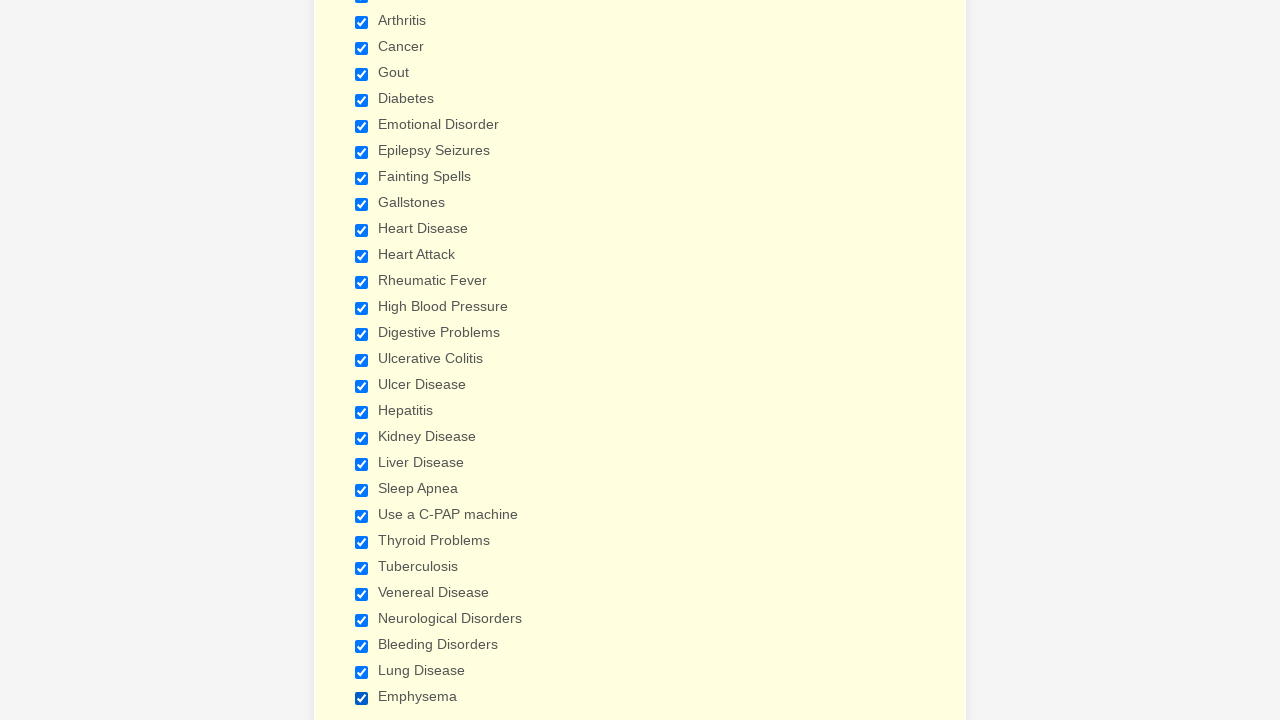

Verified checkbox 4 is selected
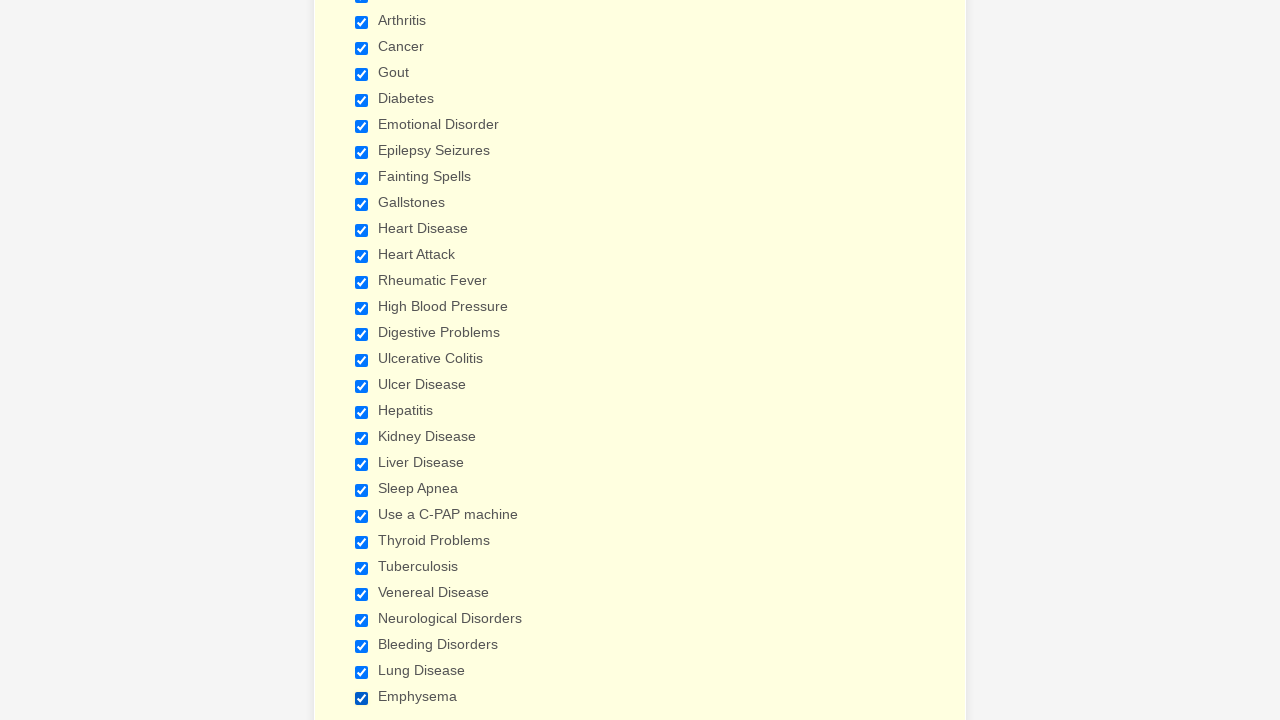

Verified checkbox 5 is selected
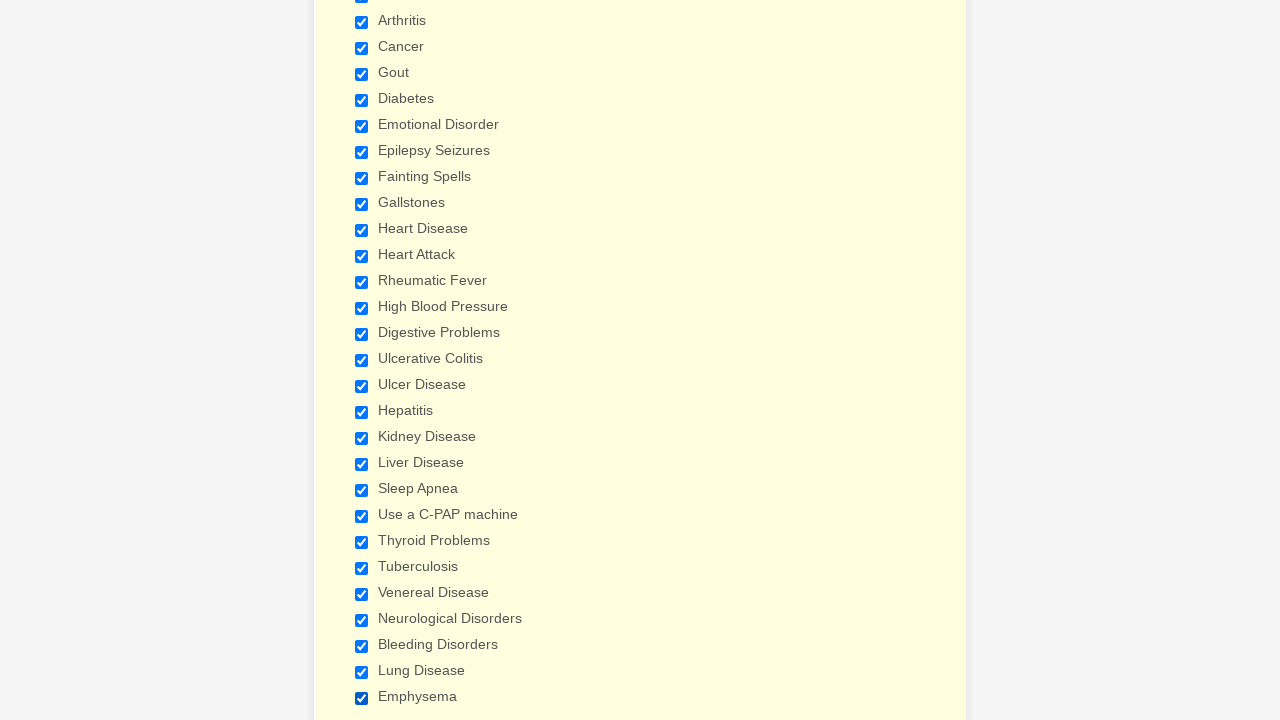

Verified checkbox 6 is selected
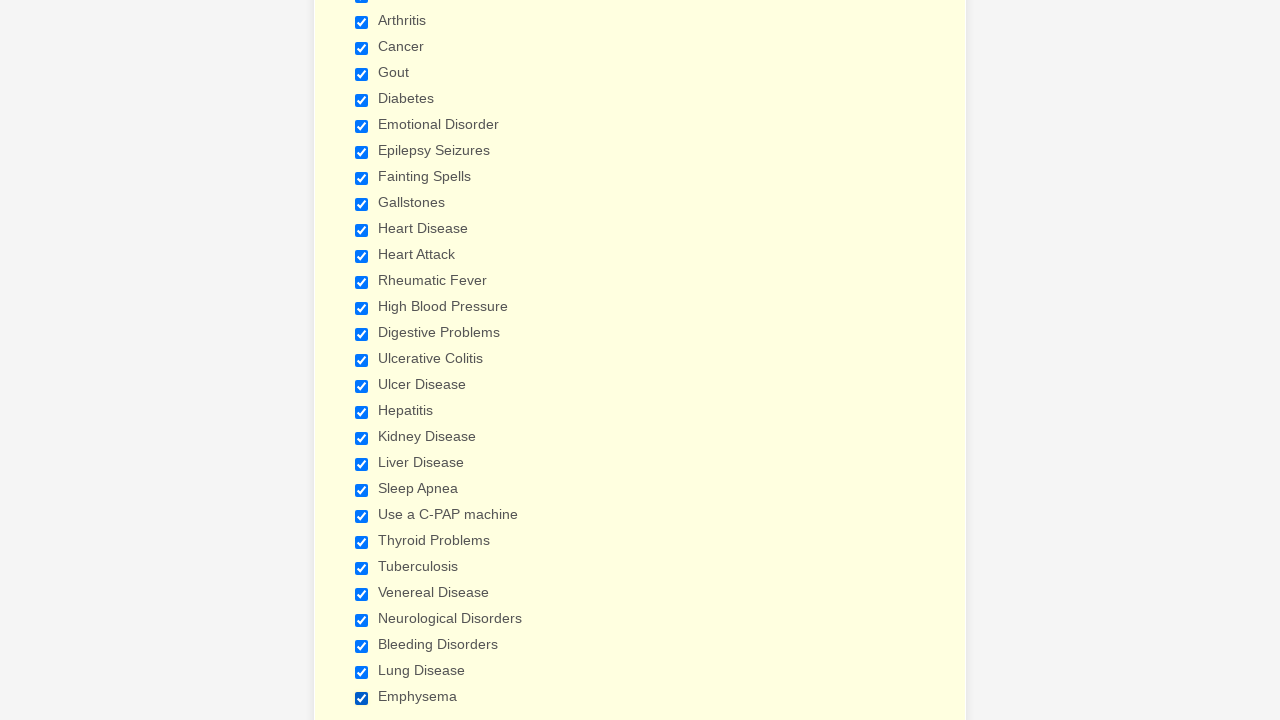

Verified checkbox 7 is selected
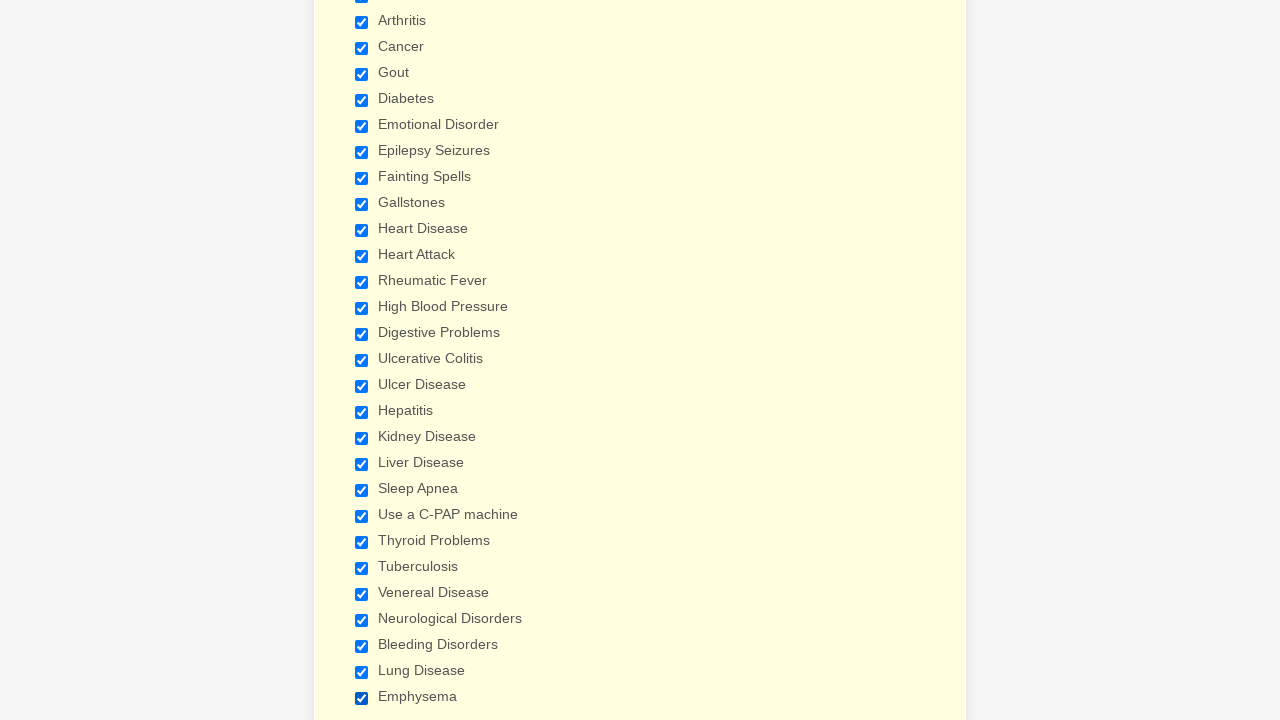

Verified checkbox 8 is selected
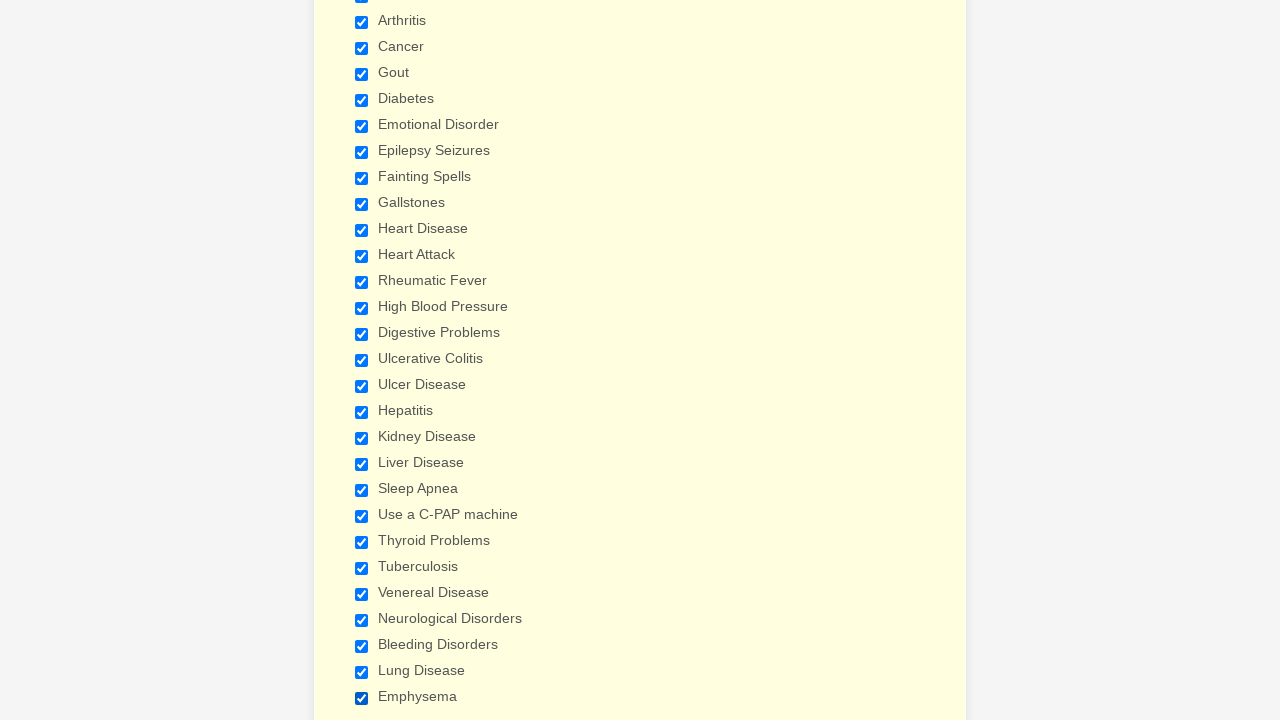

Verified checkbox 9 is selected
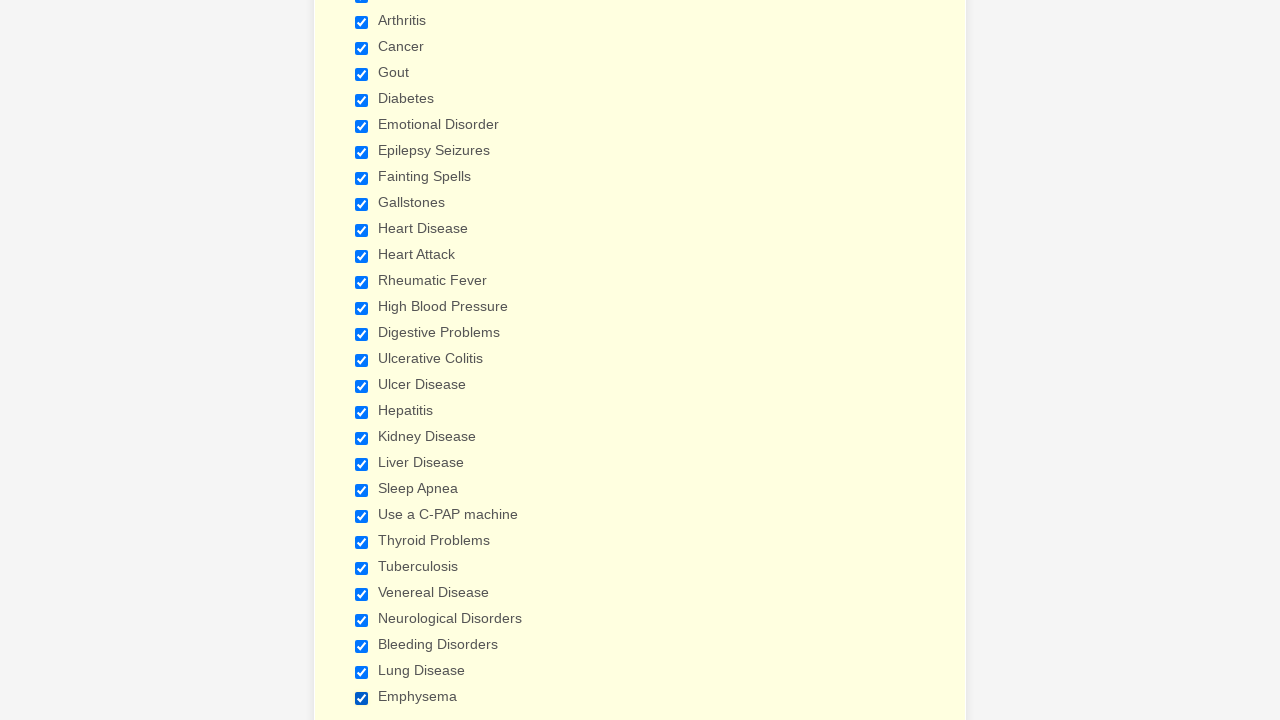

Verified checkbox 10 is selected
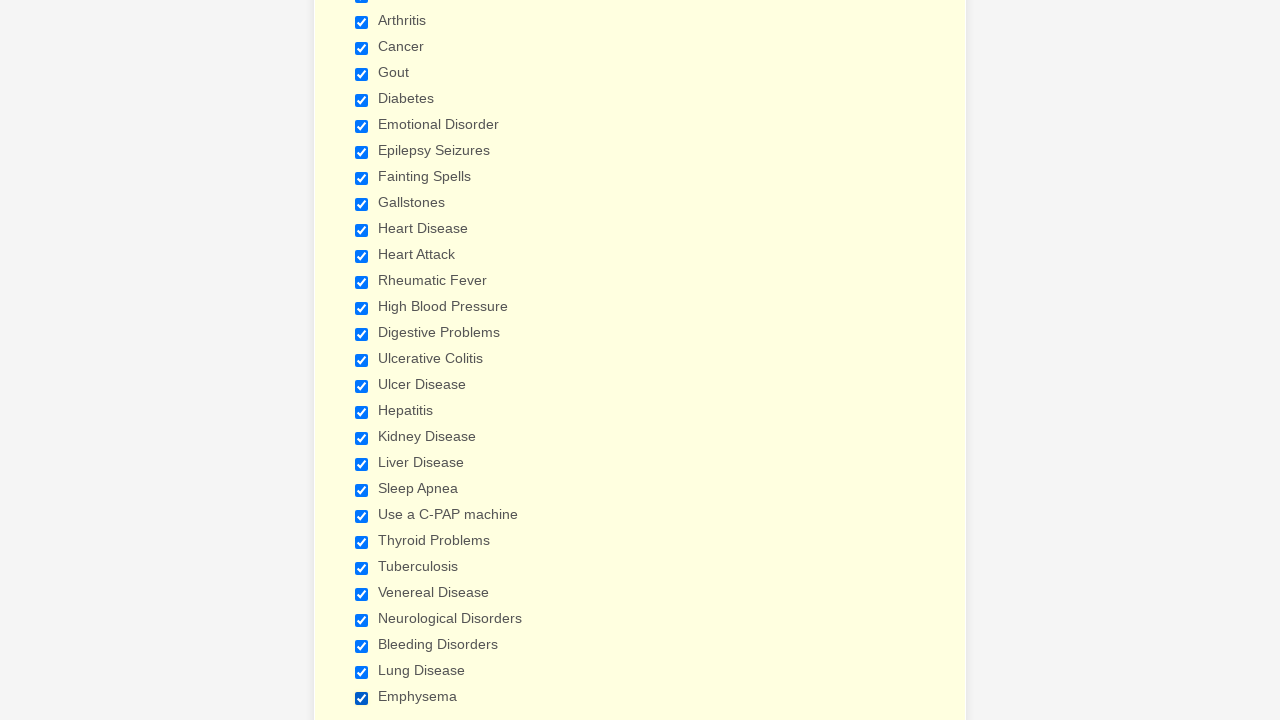

Verified checkbox 11 is selected
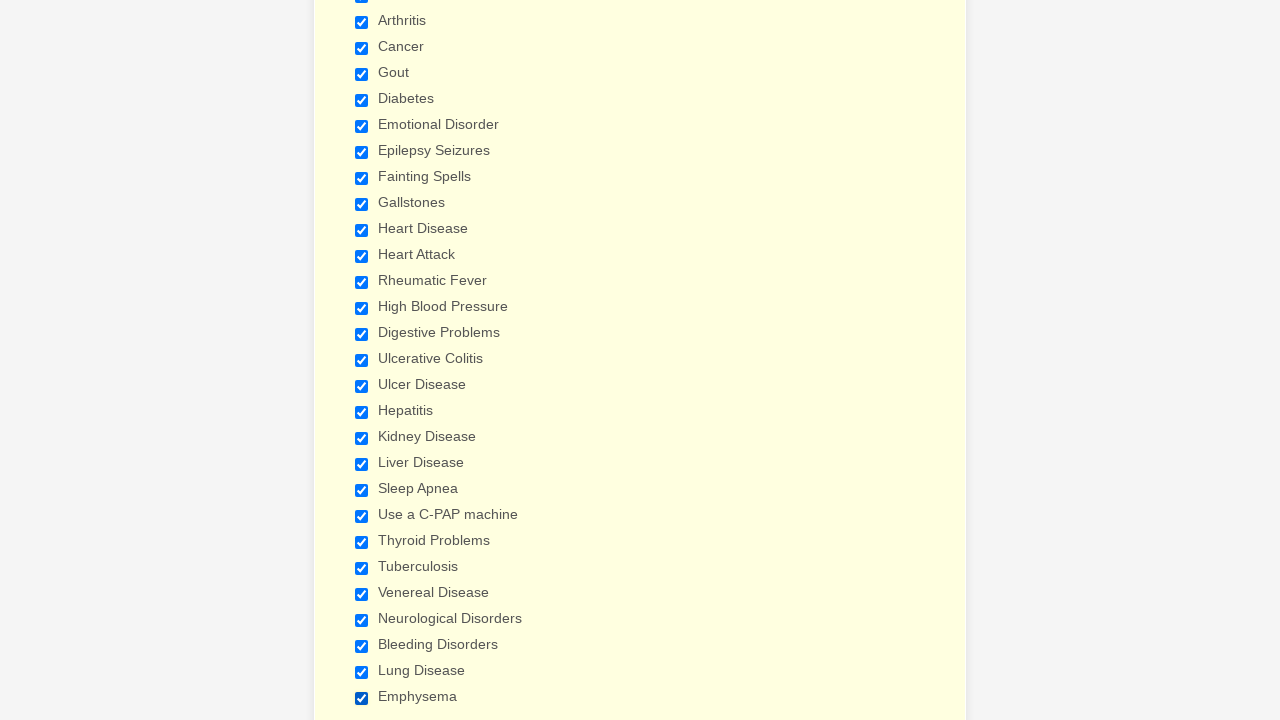

Verified checkbox 12 is selected
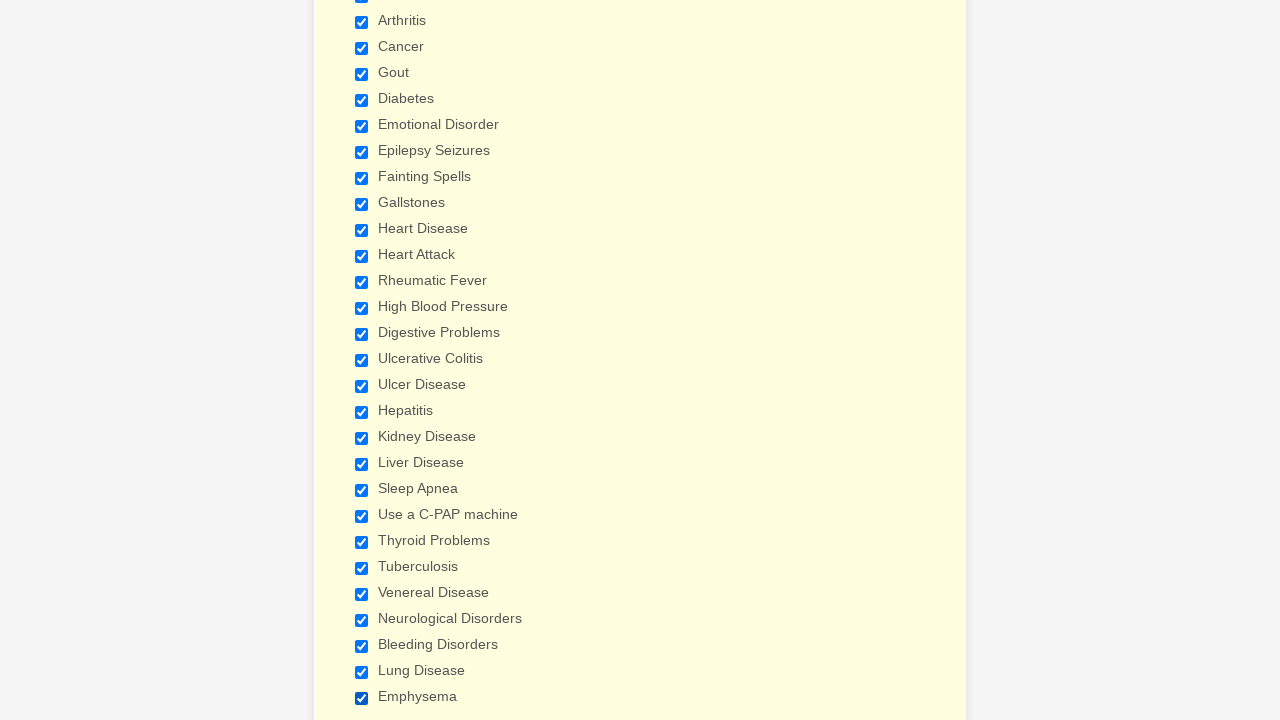

Verified checkbox 13 is selected
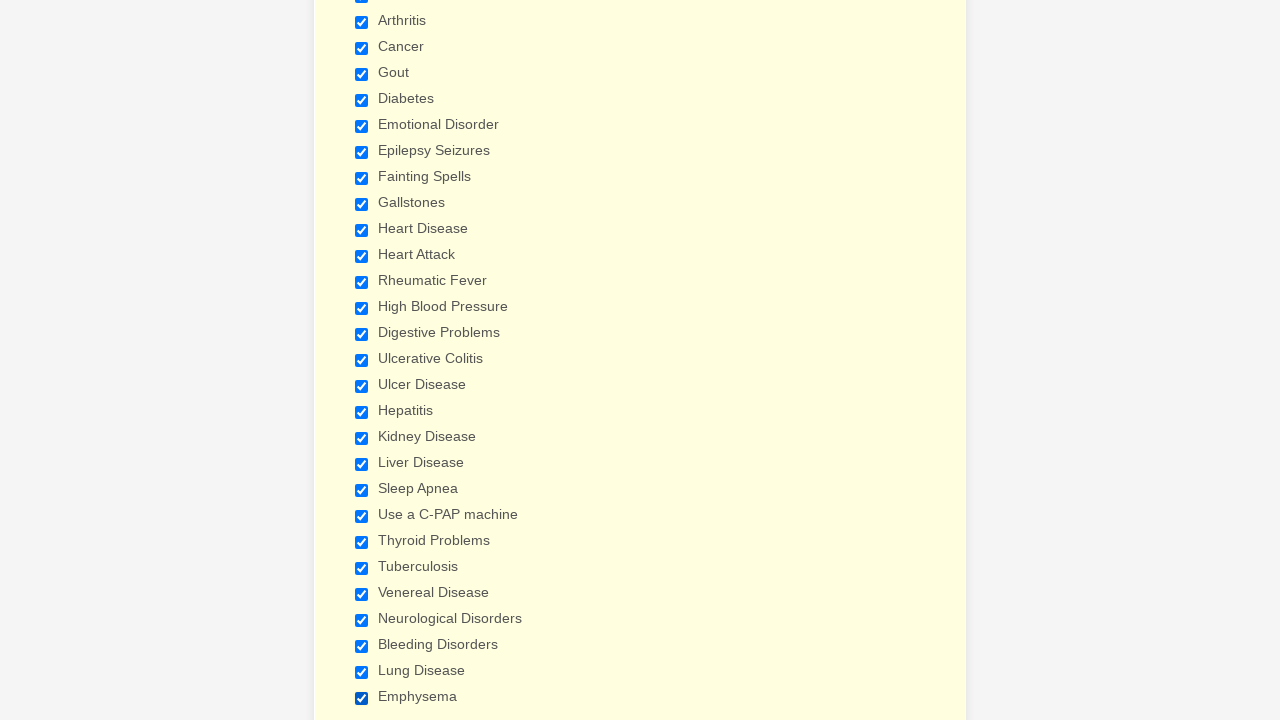

Verified checkbox 14 is selected
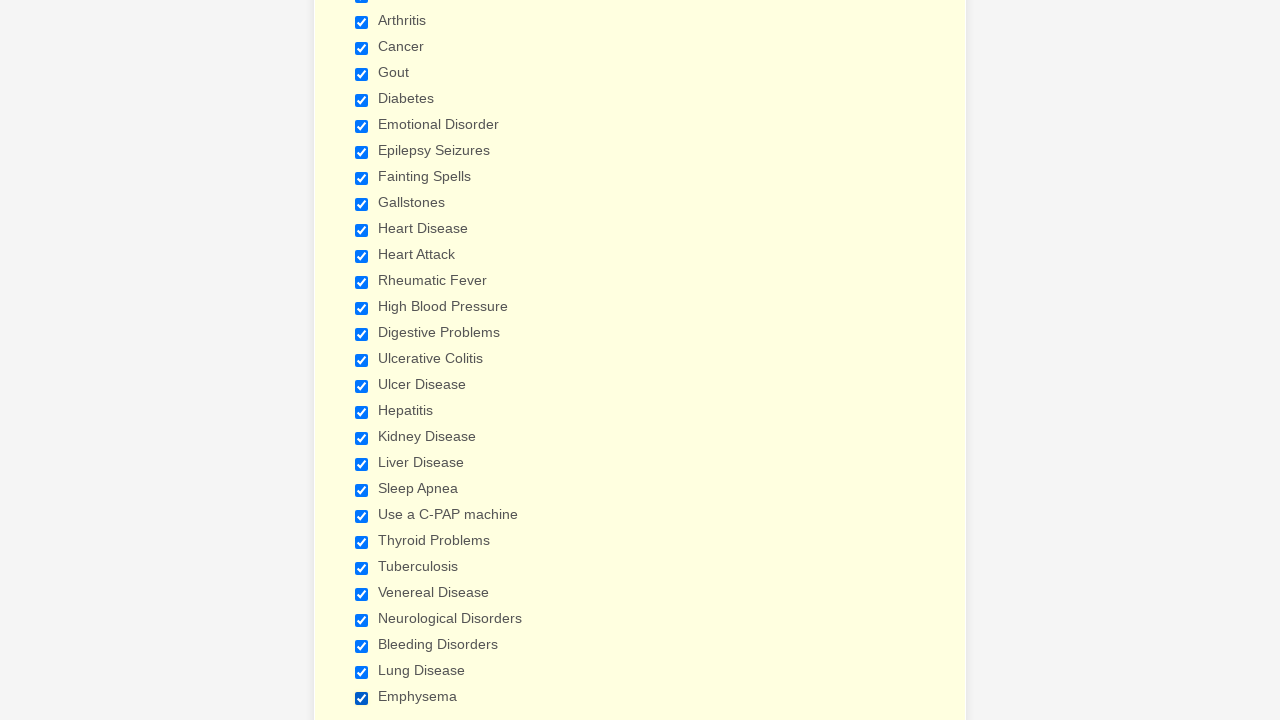

Verified checkbox 15 is selected
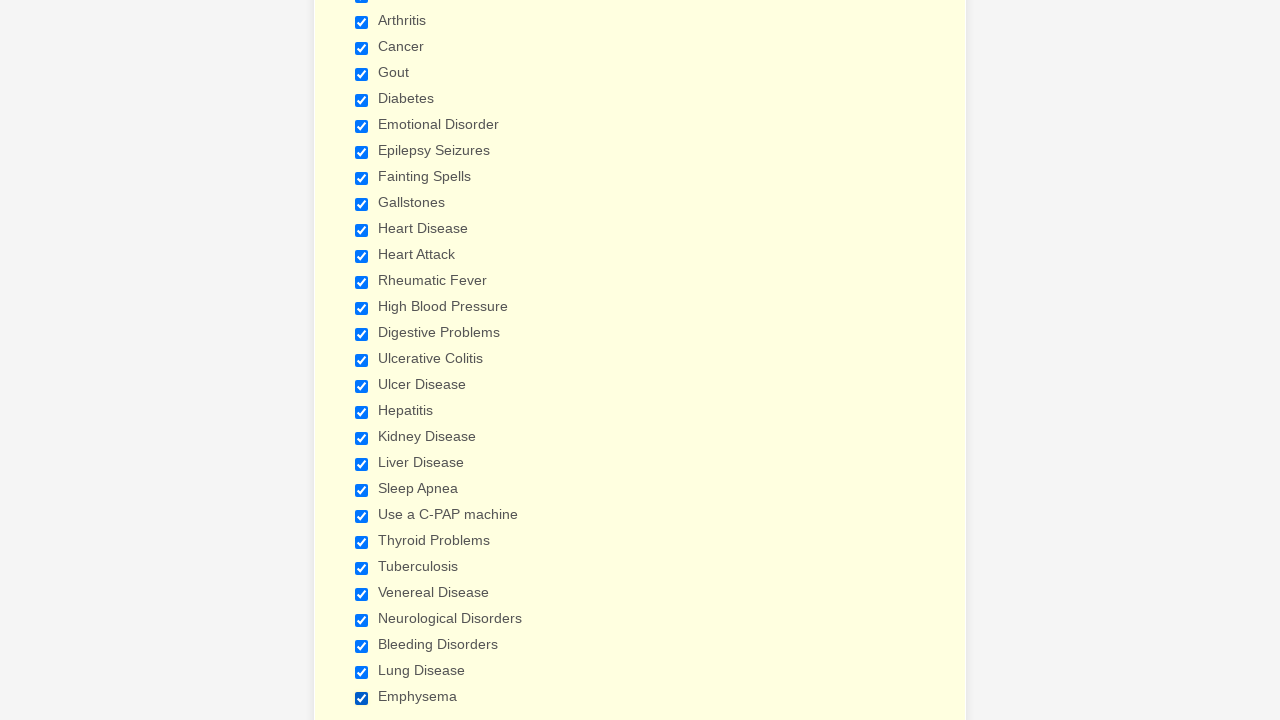

Verified checkbox 16 is selected
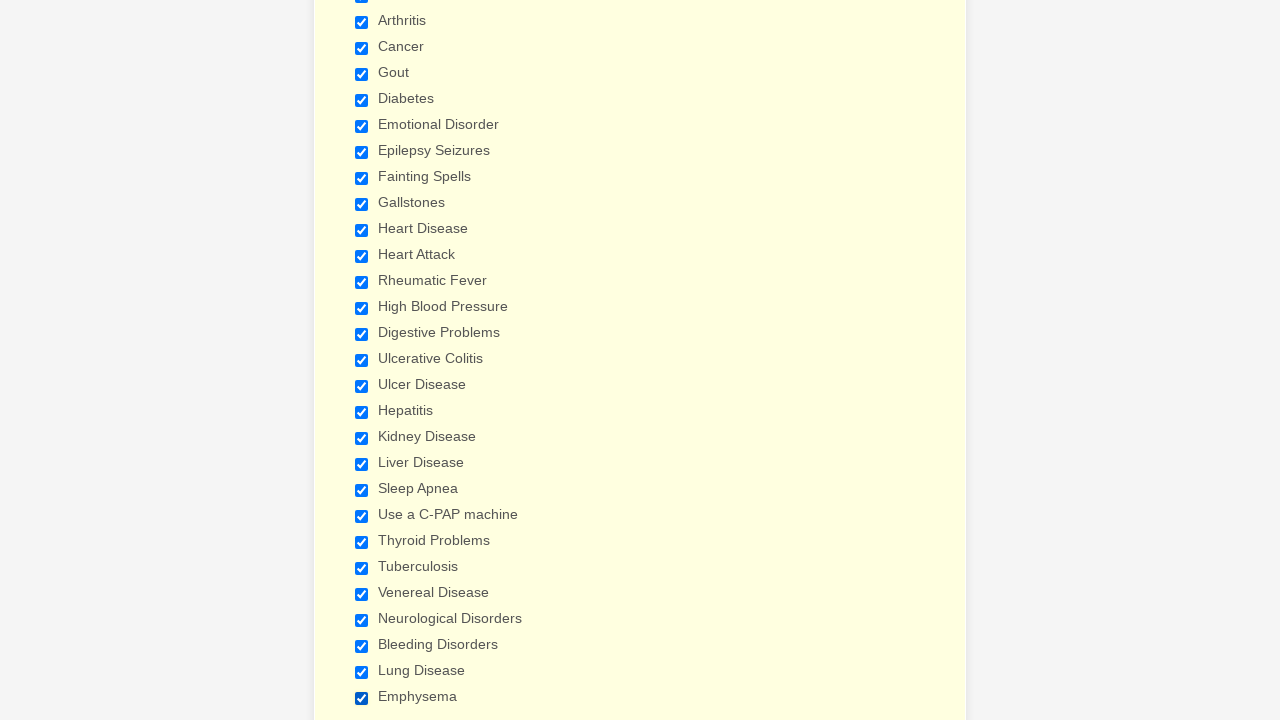

Verified checkbox 17 is selected
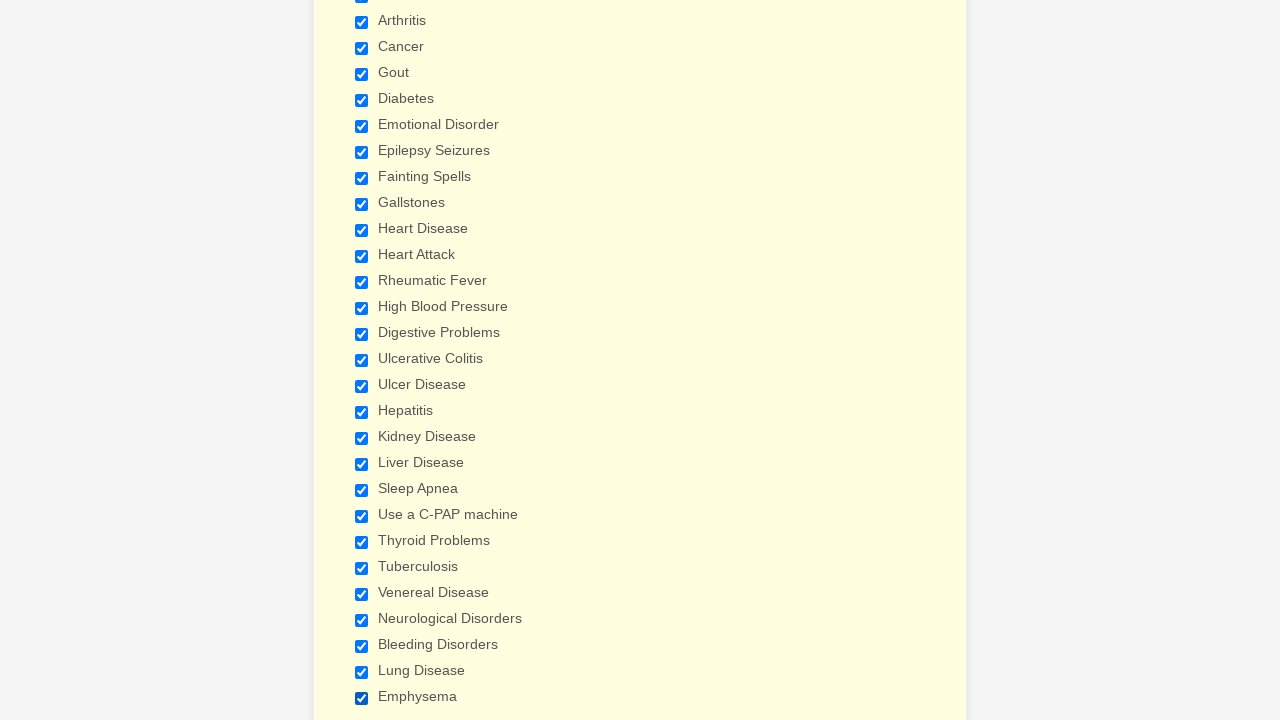

Verified checkbox 18 is selected
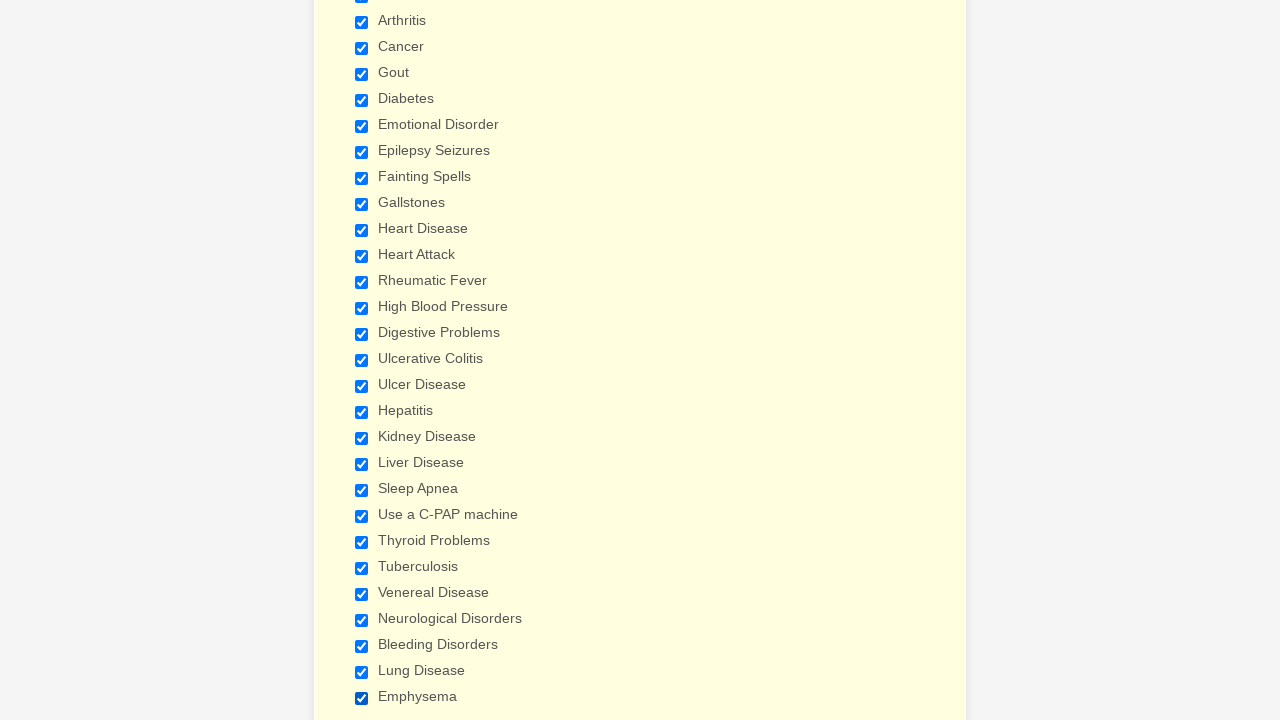

Verified checkbox 19 is selected
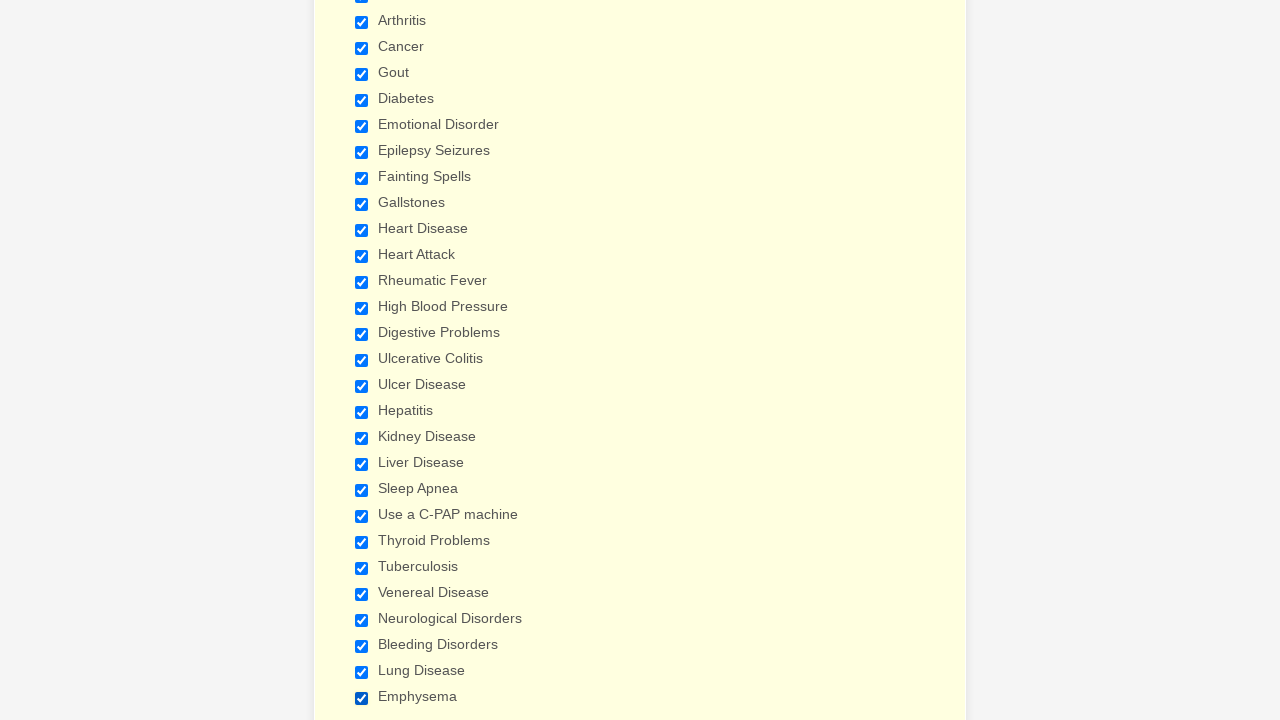

Verified checkbox 20 is selected
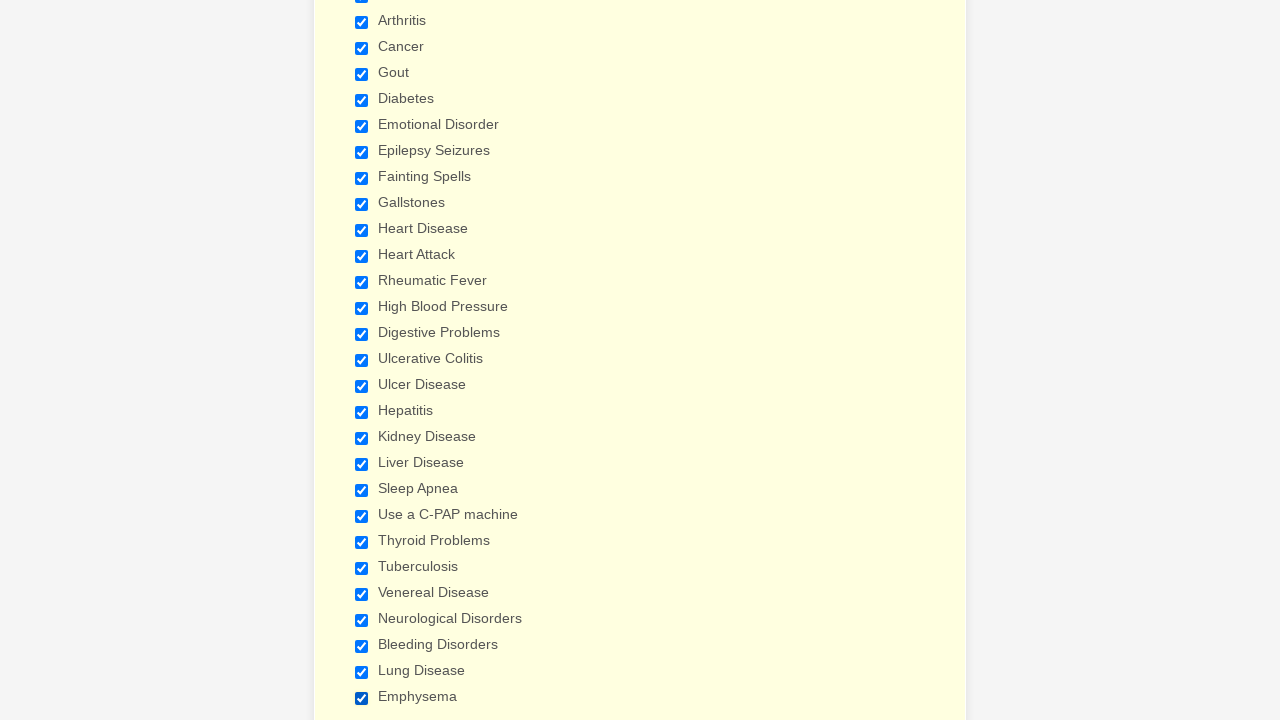

Verified checkbox 21 is selected
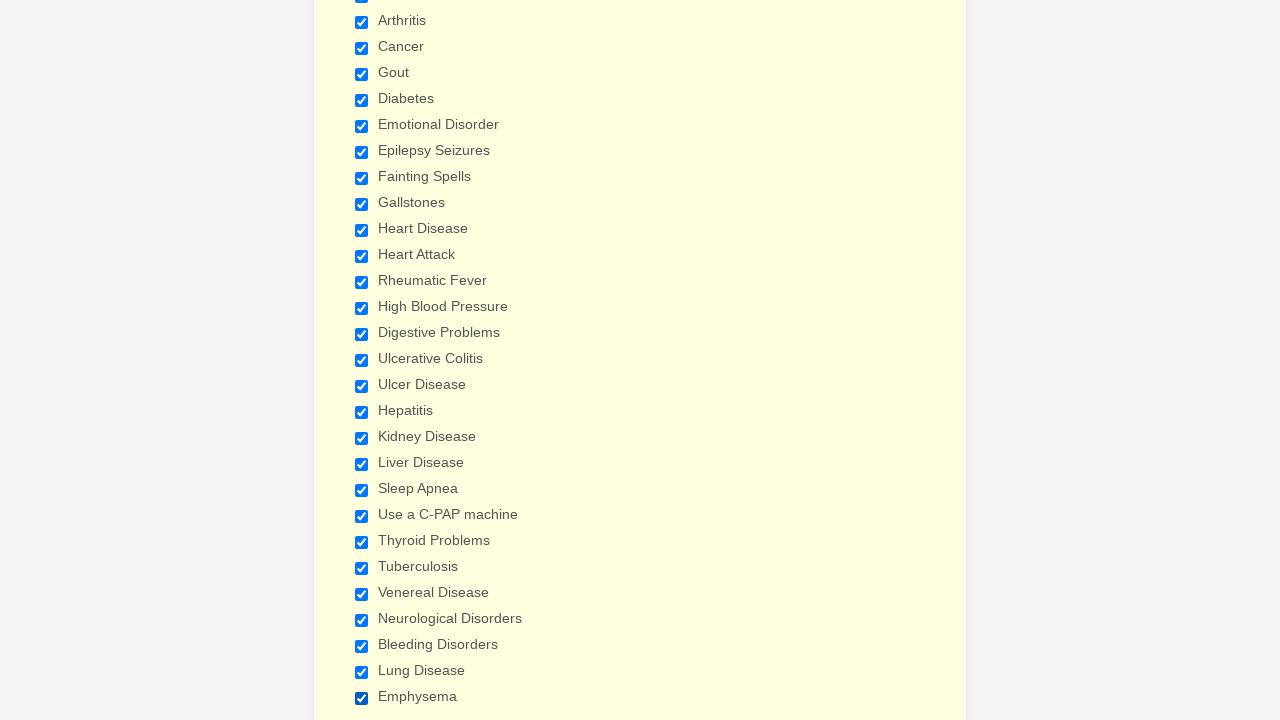

Verified checkbox 22 is selected
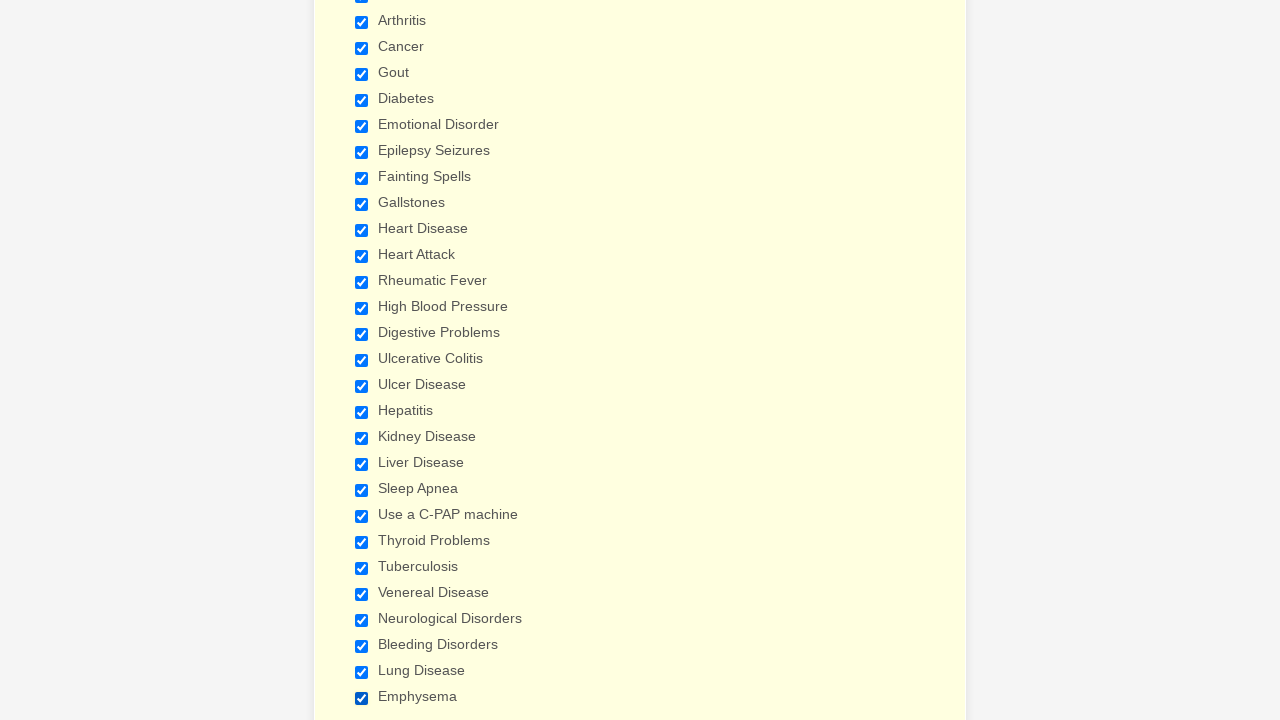

Verified checkbox 23 is selected
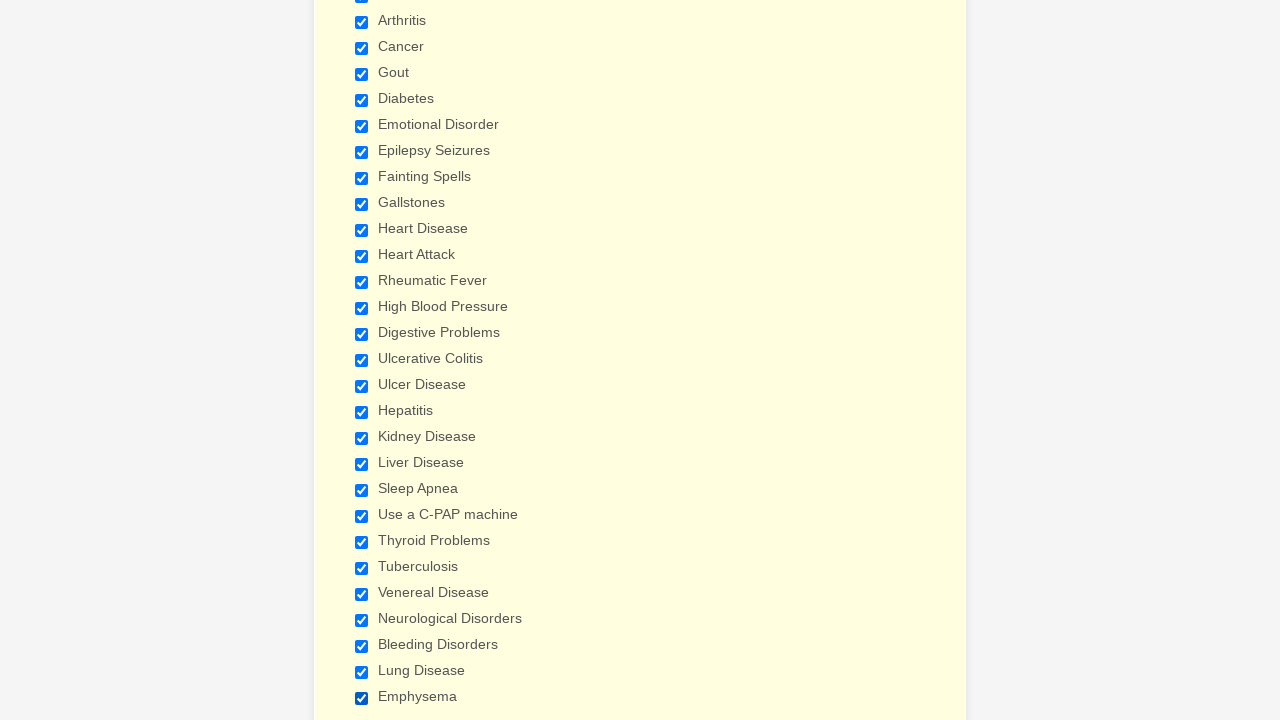

Verified checkbox 24 is selected
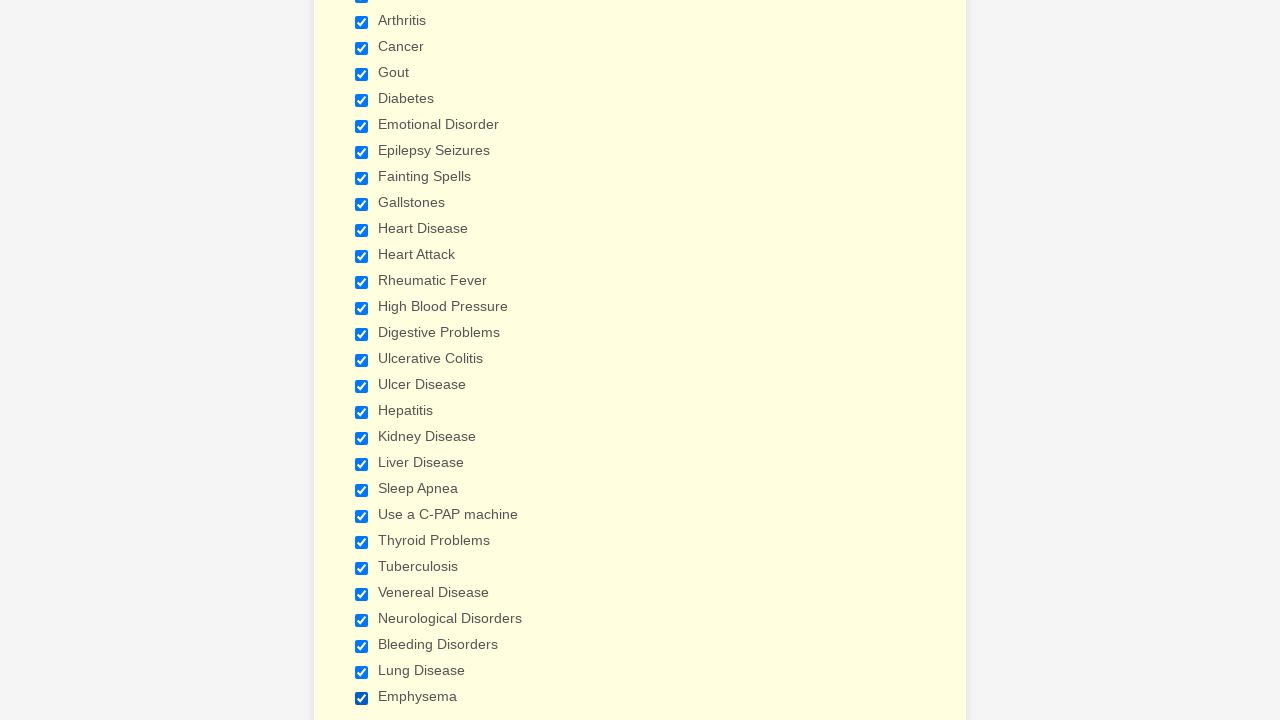

Verified checkbox 25 is selected
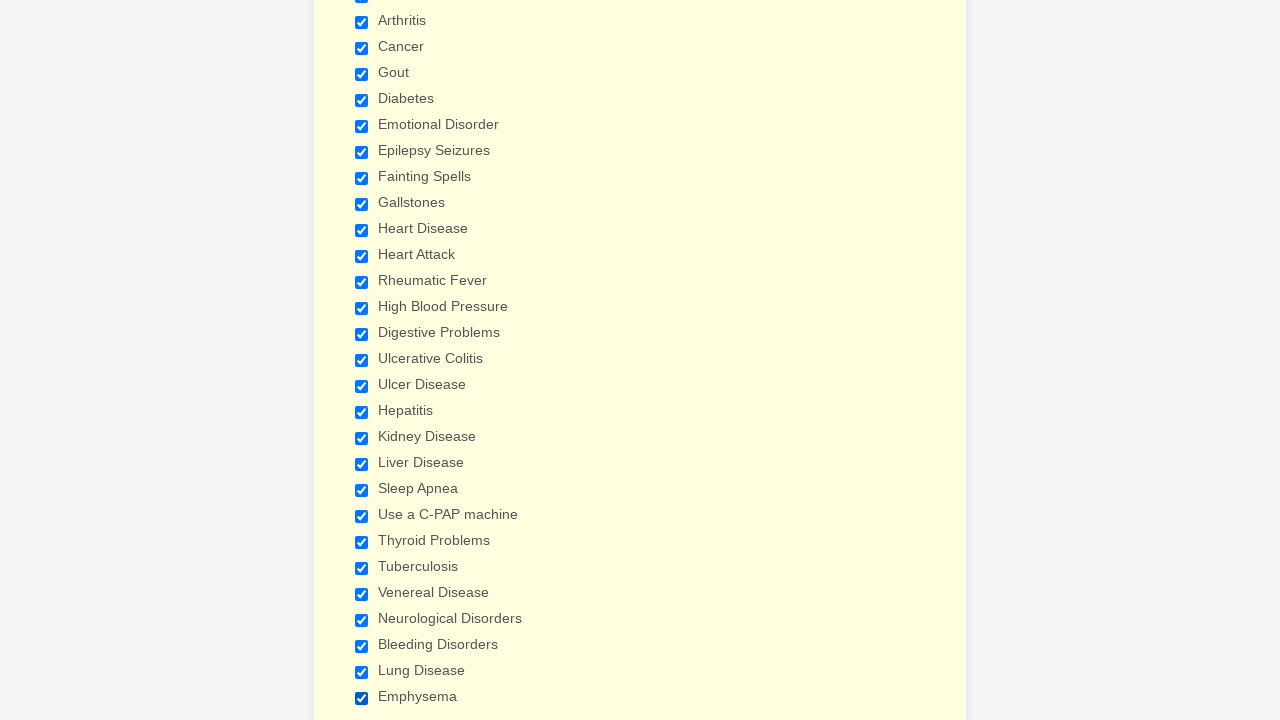

Verified checkbox 26 is selected
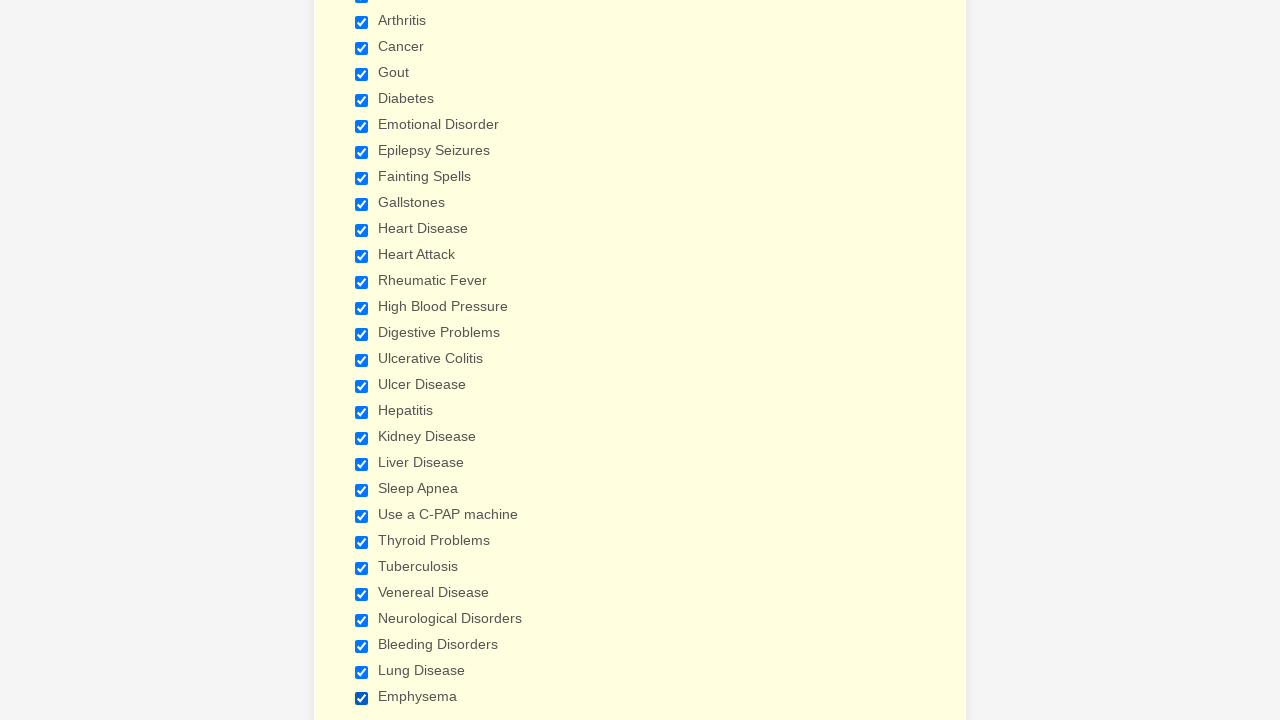

Verified checkbox 27 is selected
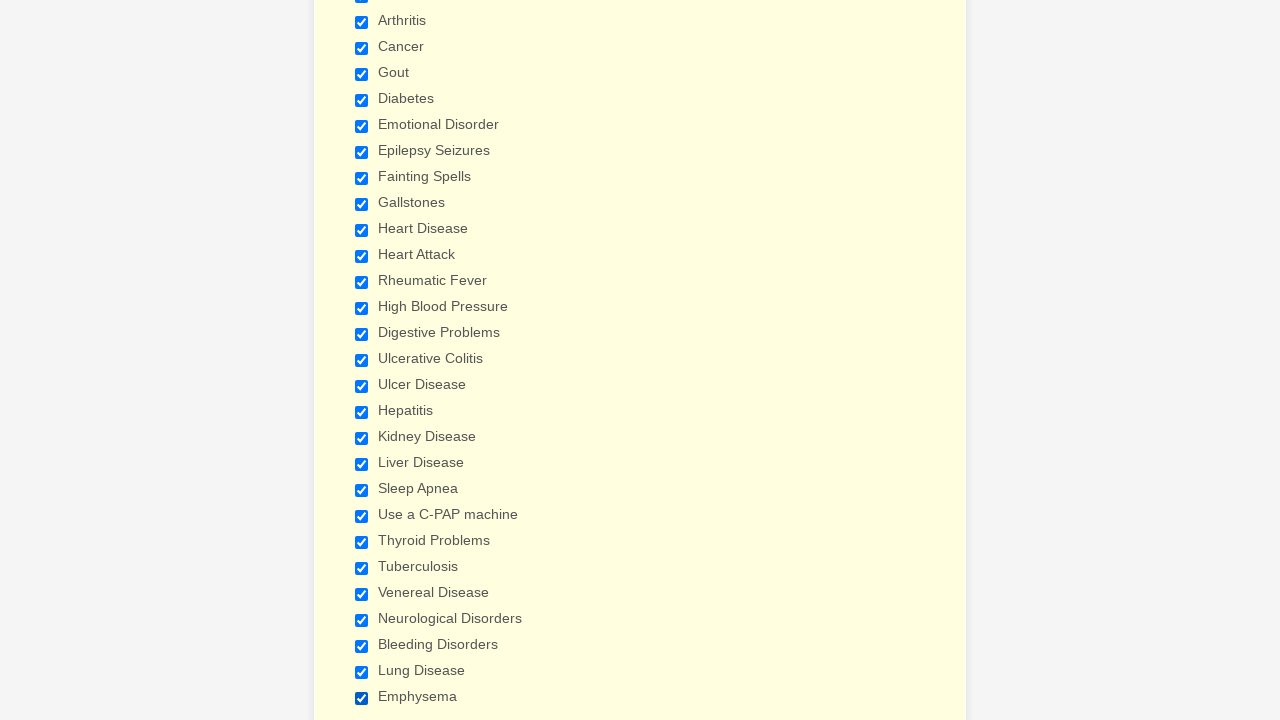

Verified checkbox 28 is selected
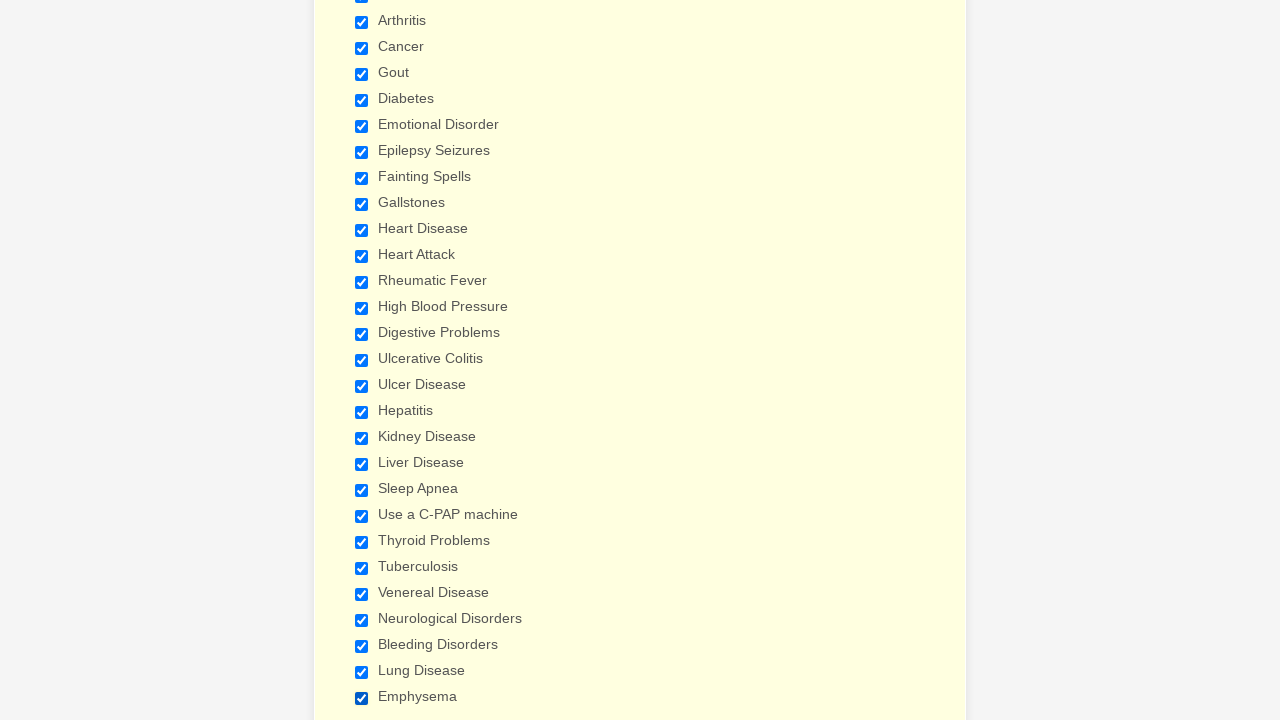

Verified checkbox 29 is selected
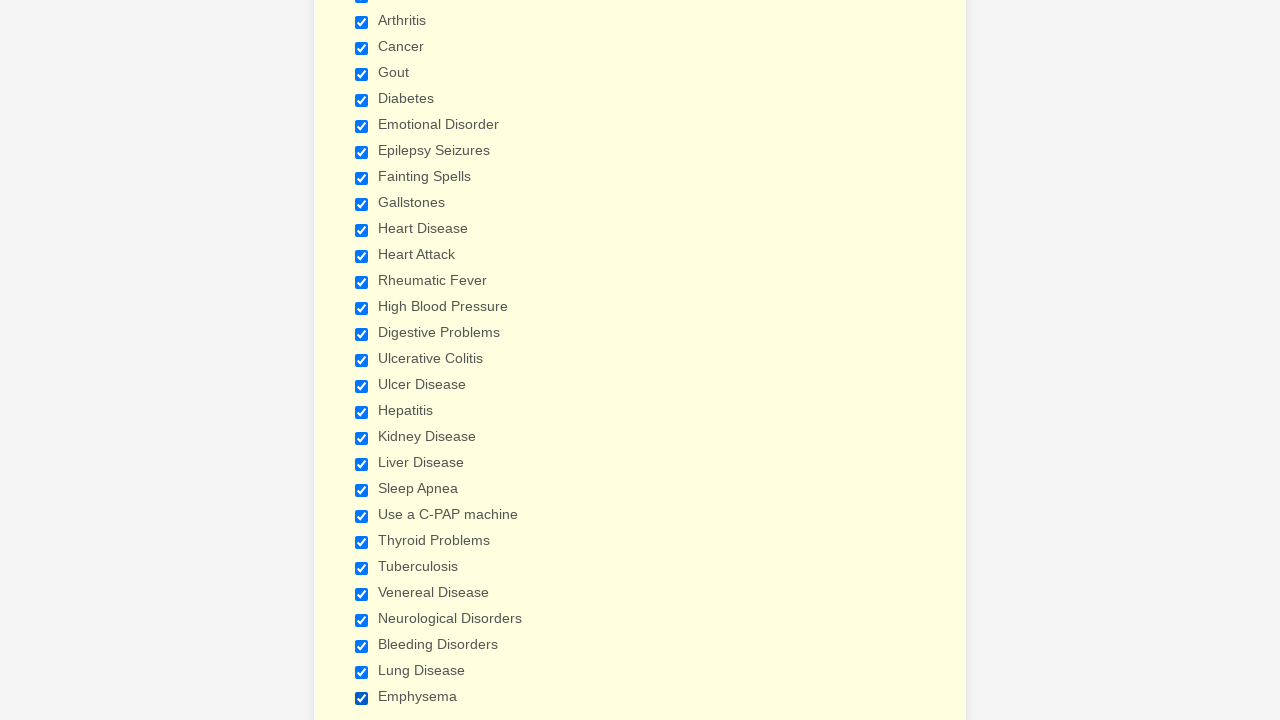

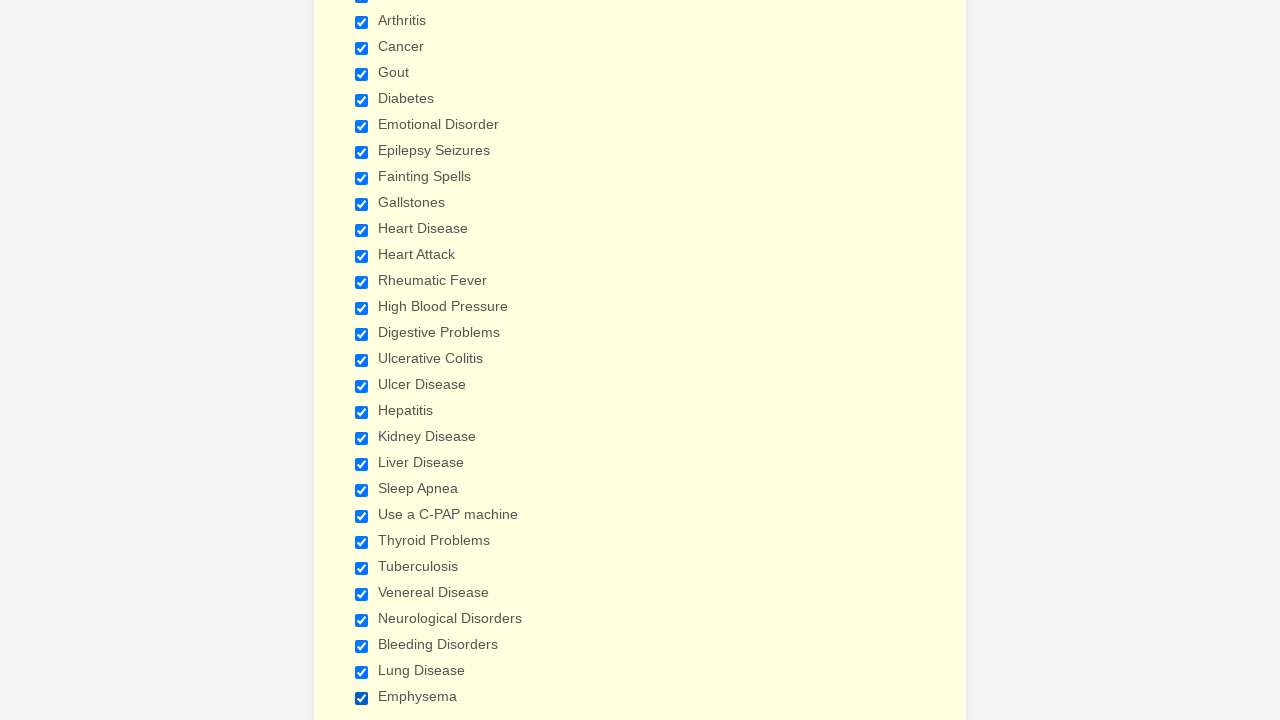